Tests filling a large form by entering text into all text input fields and submitting the form

Starting URL: http://suninjuly.github.io/huge_form.html

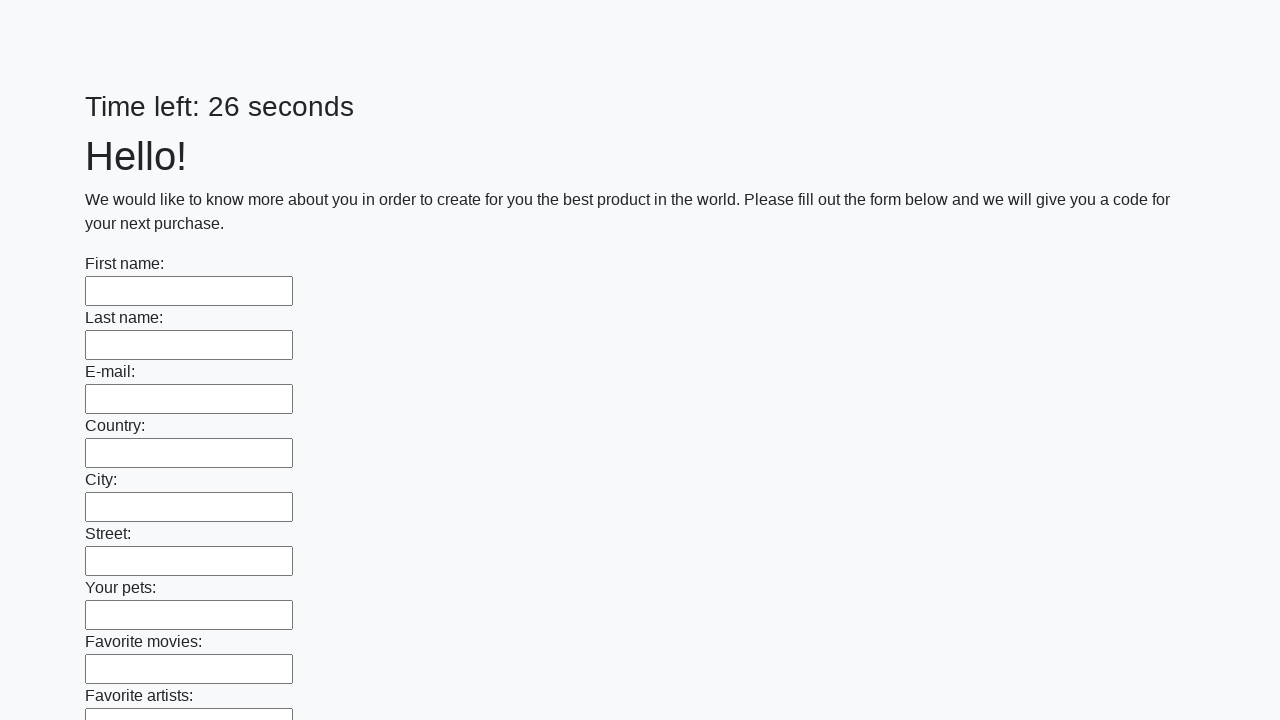

Waited for text input fields to load
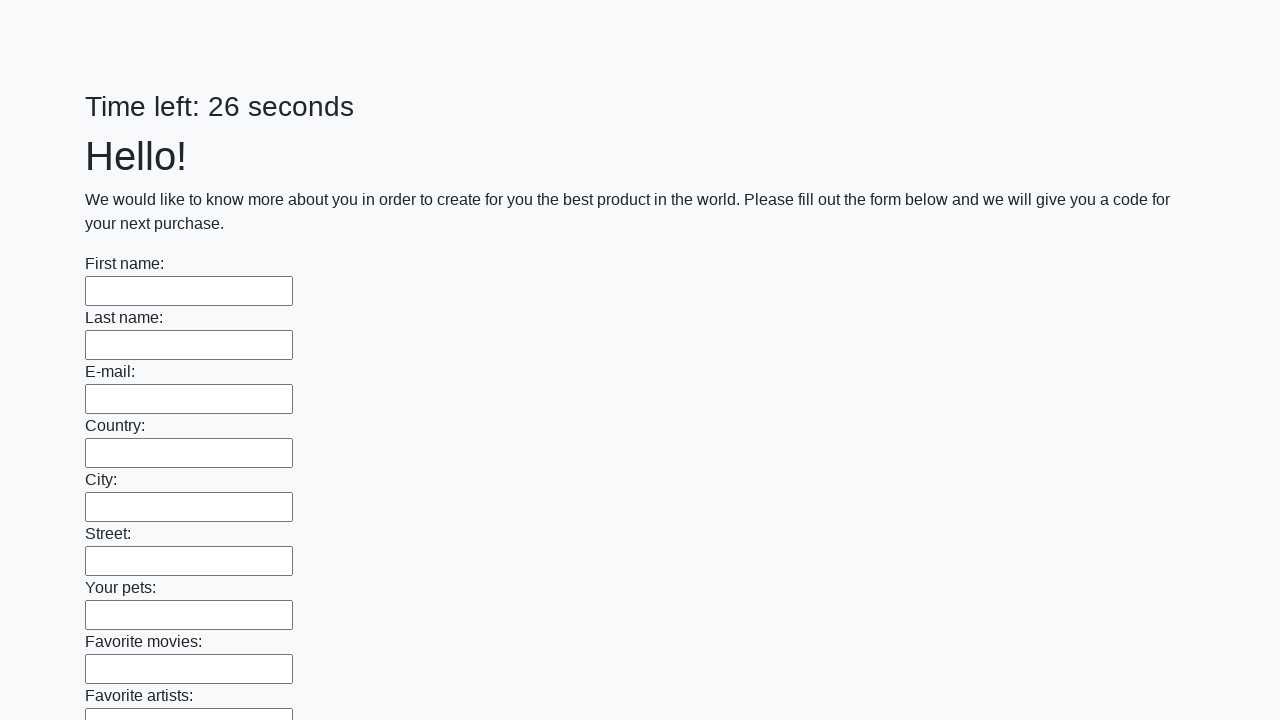

Located all text input fields on the form
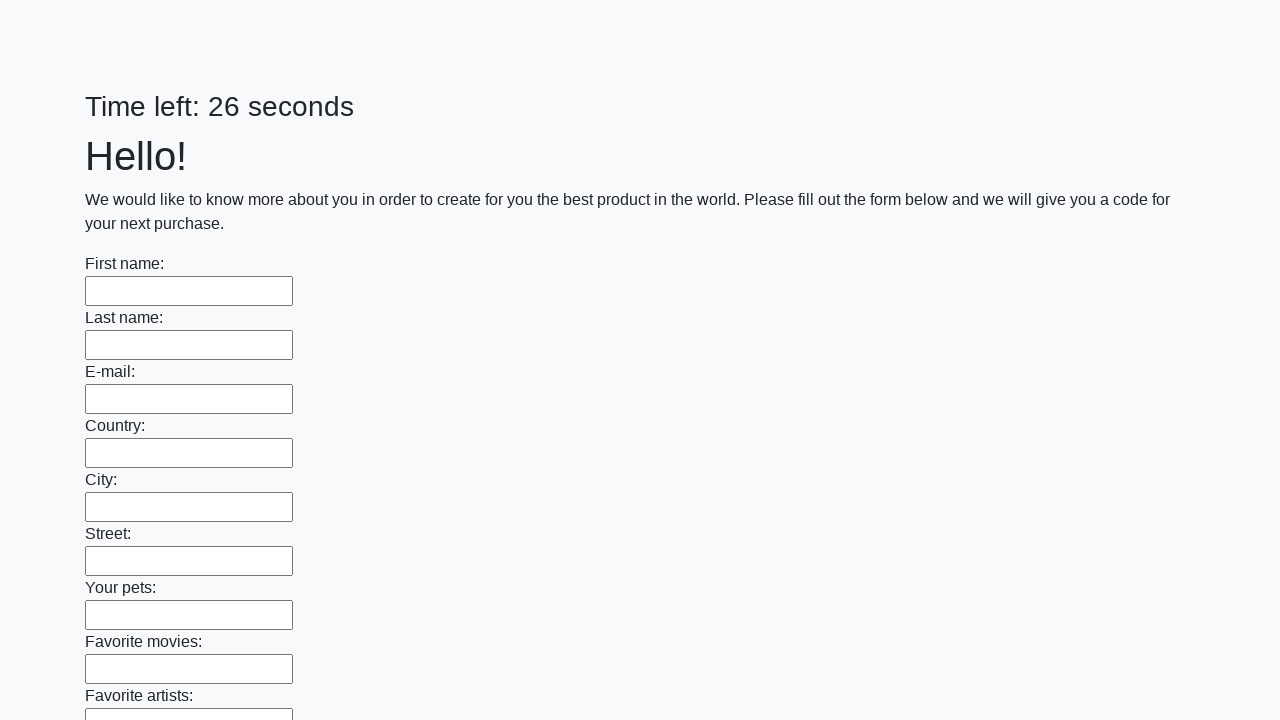

Counted 100 text input fields
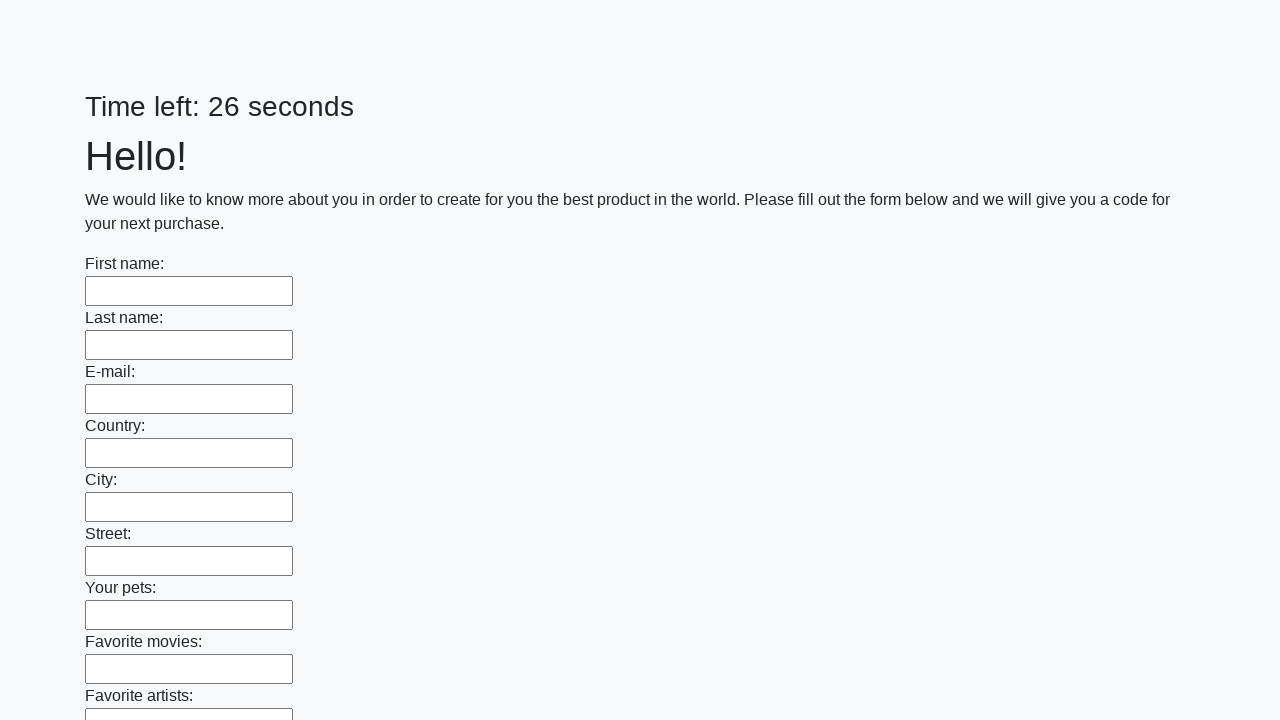

Filled text input field 1 of 100 with 'Sample Text' on [type='text'] >> nth=0
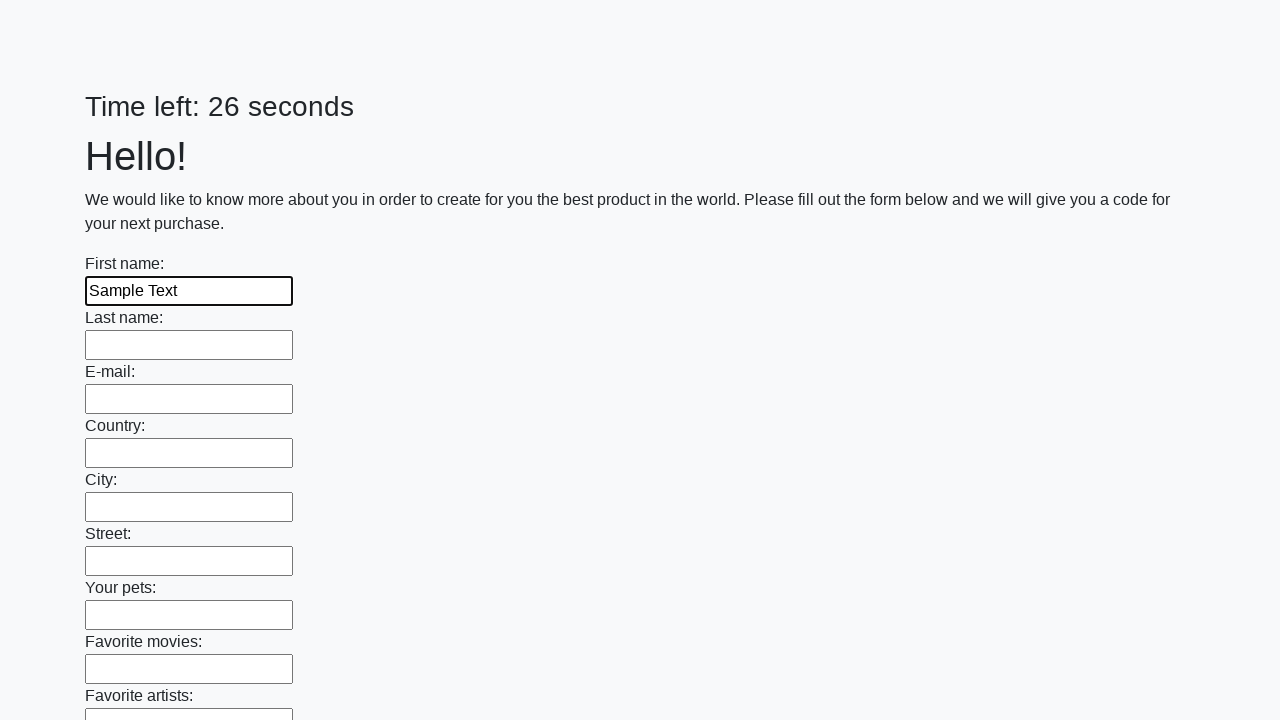

Filled text input field 2 of 100 with 'Sample Text' on [type='text'] >> nth=1
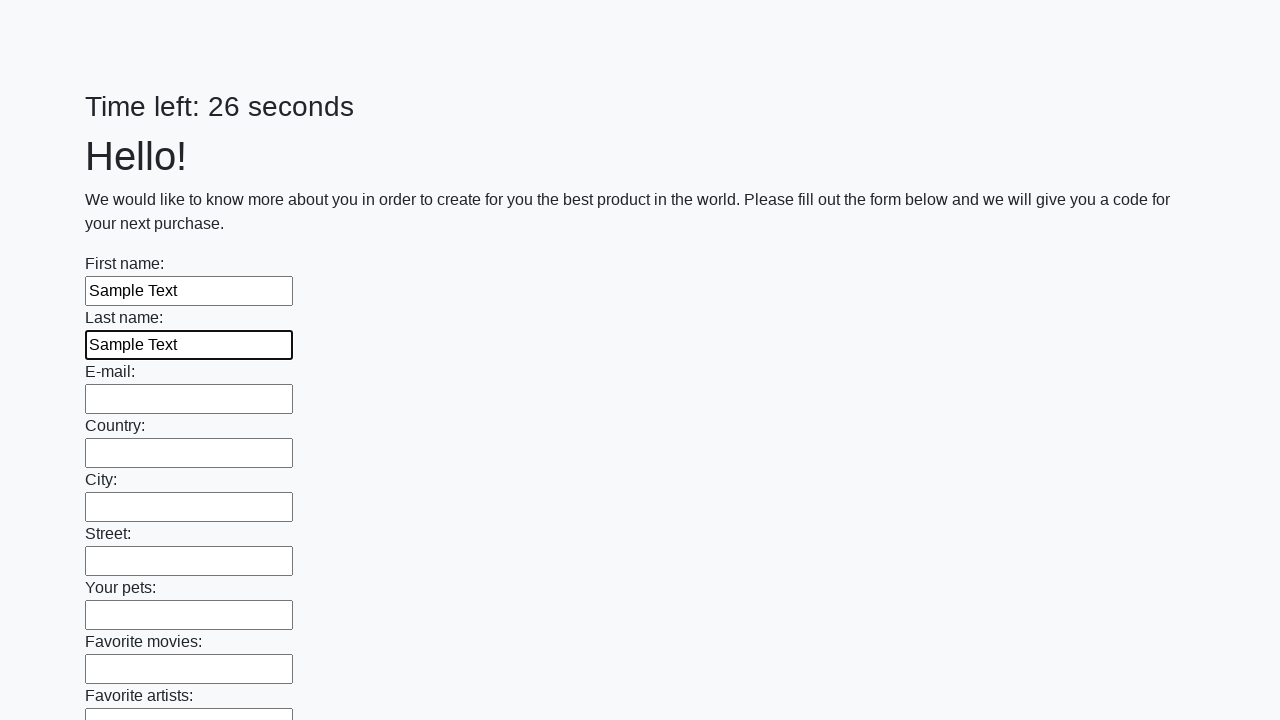

Filled text input field 3 of 100 with 'Sample Text' on [type='text'] >> nth=2
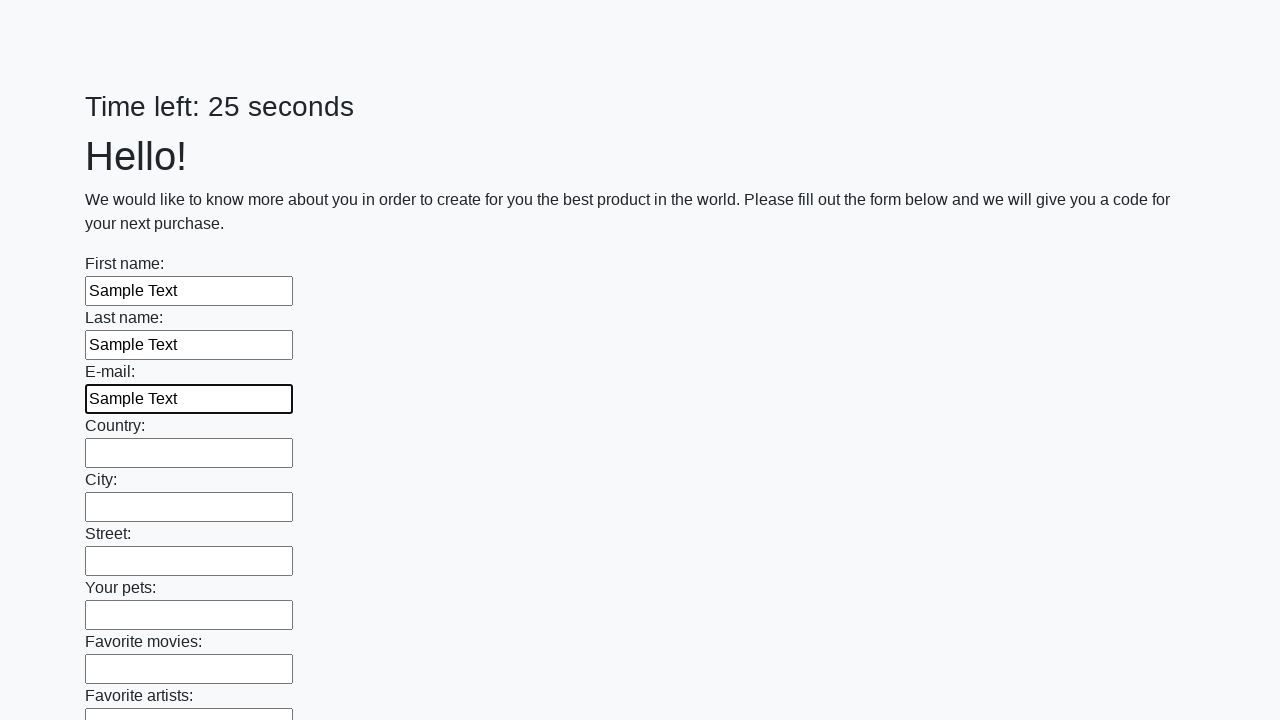

Filled text input field 4 of 100 with 'Sample Text' on [type='text'] >> nth=3
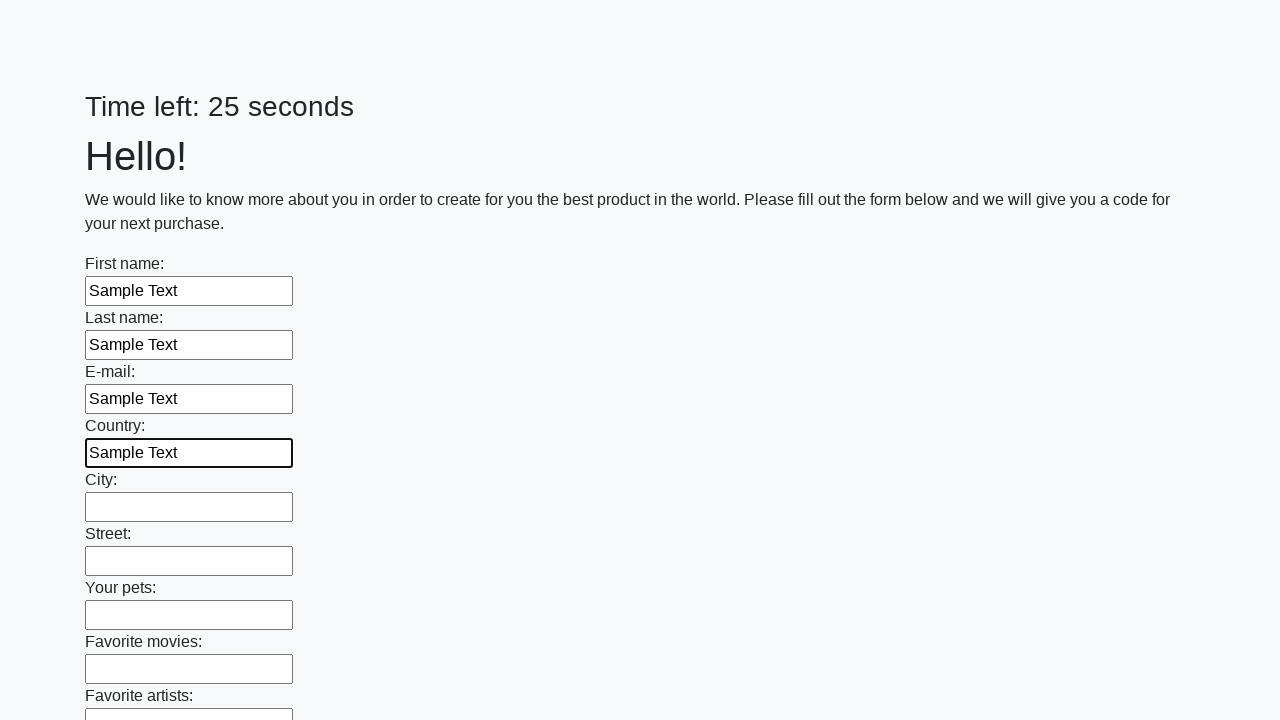

Filled text input field 5 of 100 with 'Sample Text' on [type='text'] >> nth=4
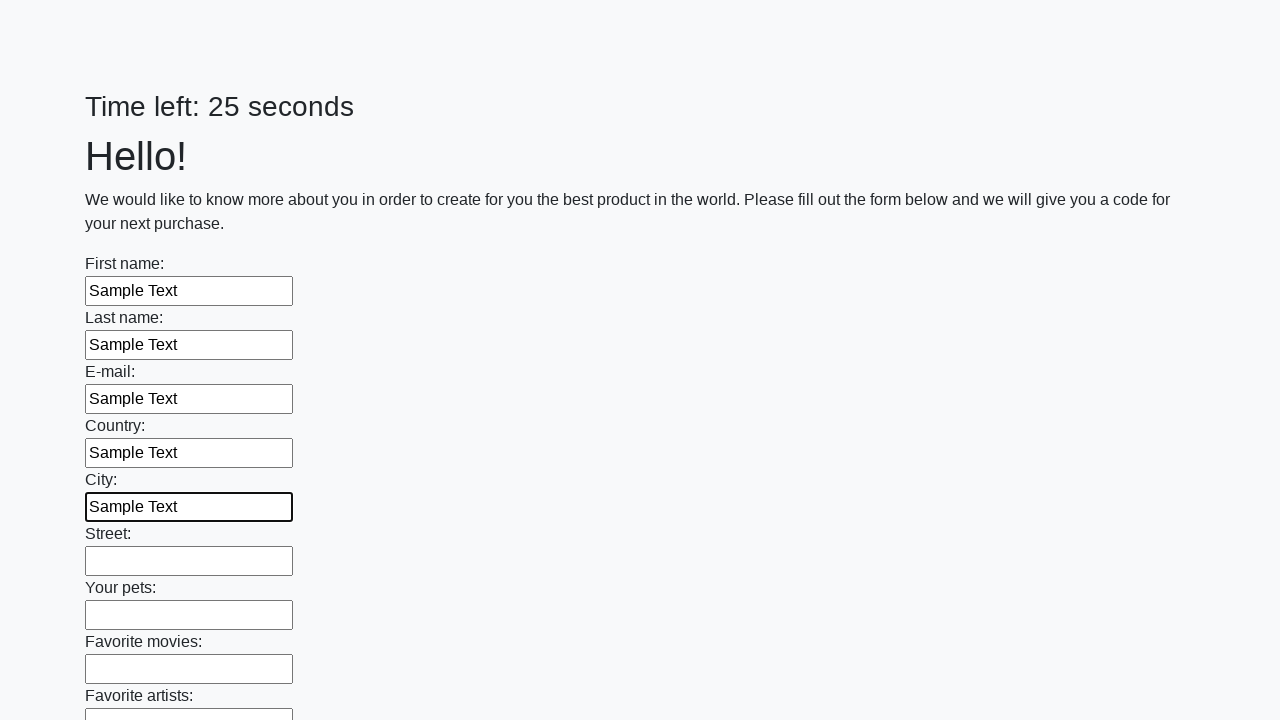

Filled text input field 6 of 100 with 'Sample Text' on [type='text'] >> nth=5
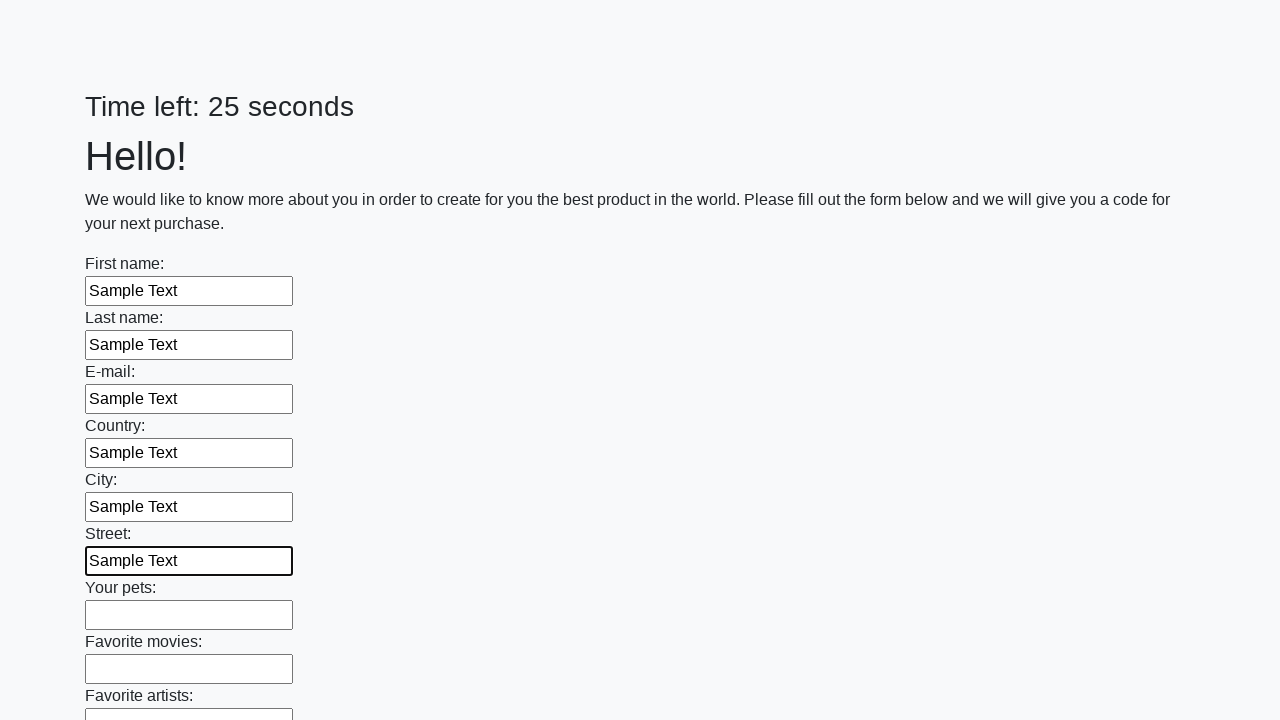

Filled text input field 7 of 100 with 'Sample Text' on [type='text'] >> nth=6
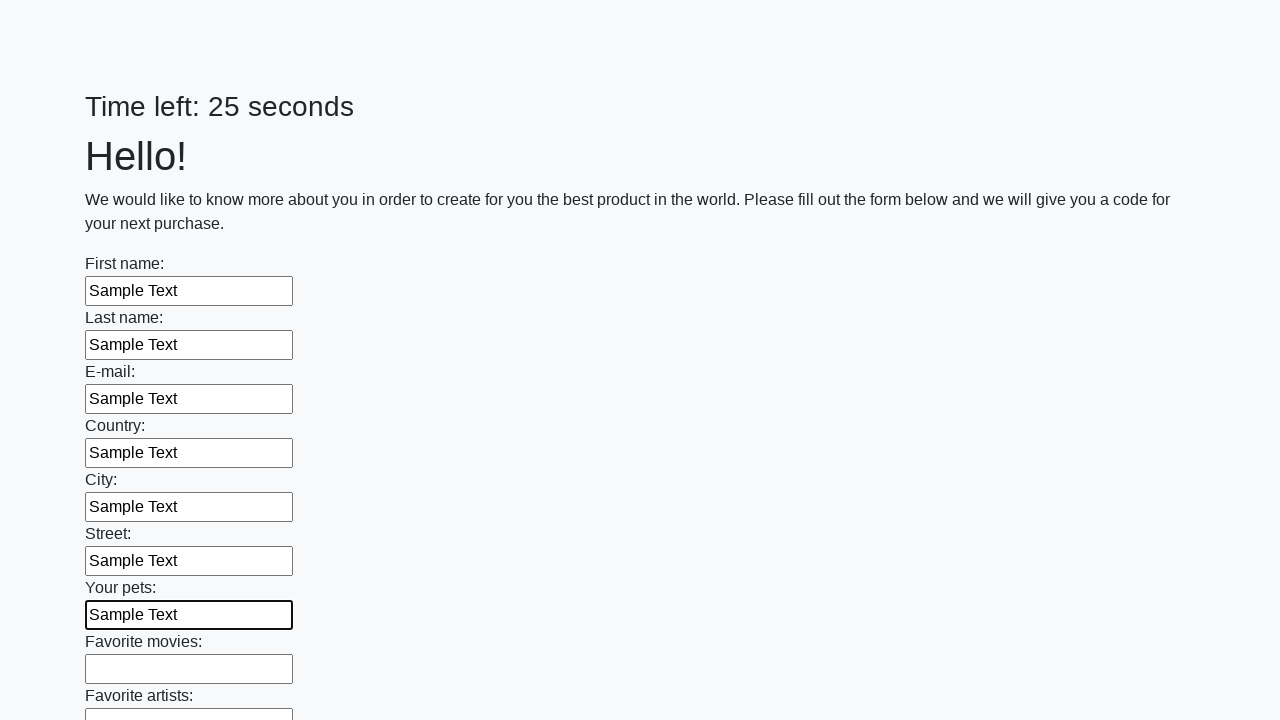

Filled text input field 8 of 100 with 'Sample Text' on [type='text'] >> nth=7
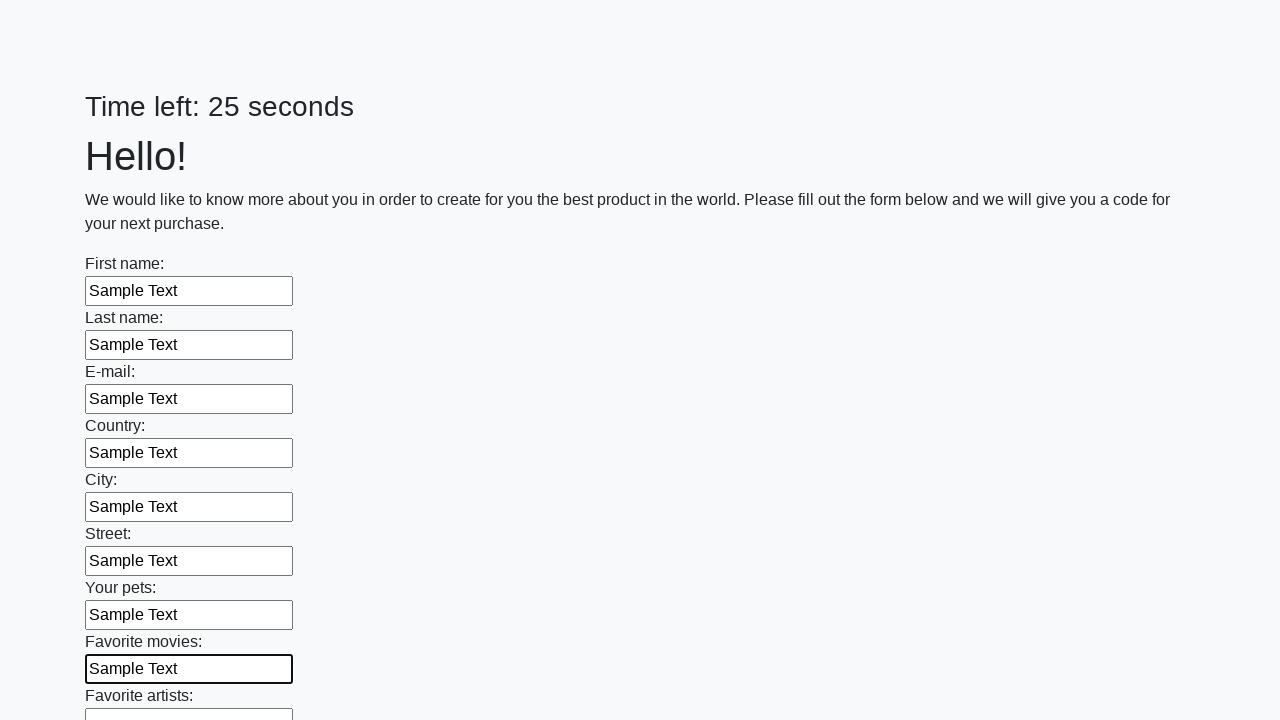

Filled text input field 9 of 100 with 'Sample Text' on [type='text'] >> nth=8
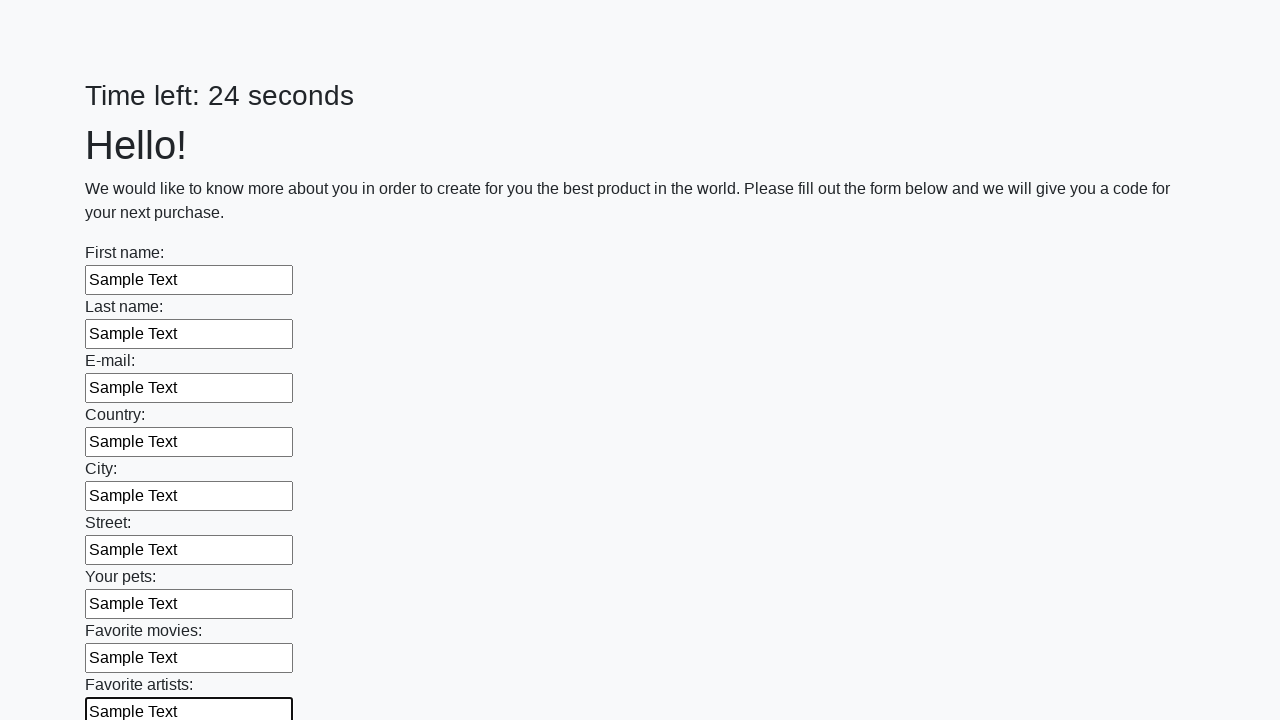

Filled text input field 10 of 100 with 'Sample Text' on [type='text'] >> nth=9
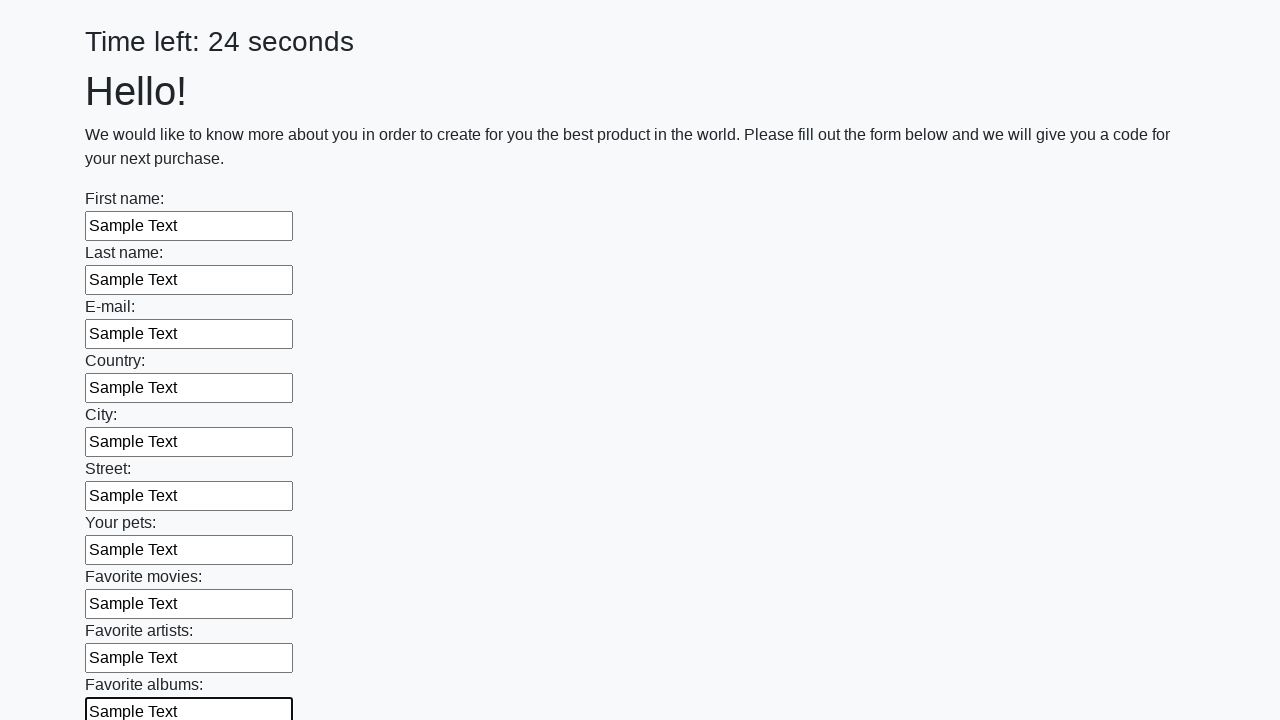

Filled text input field 11 of 100 with 'Sample Text' on [type='text'] >> nth=10
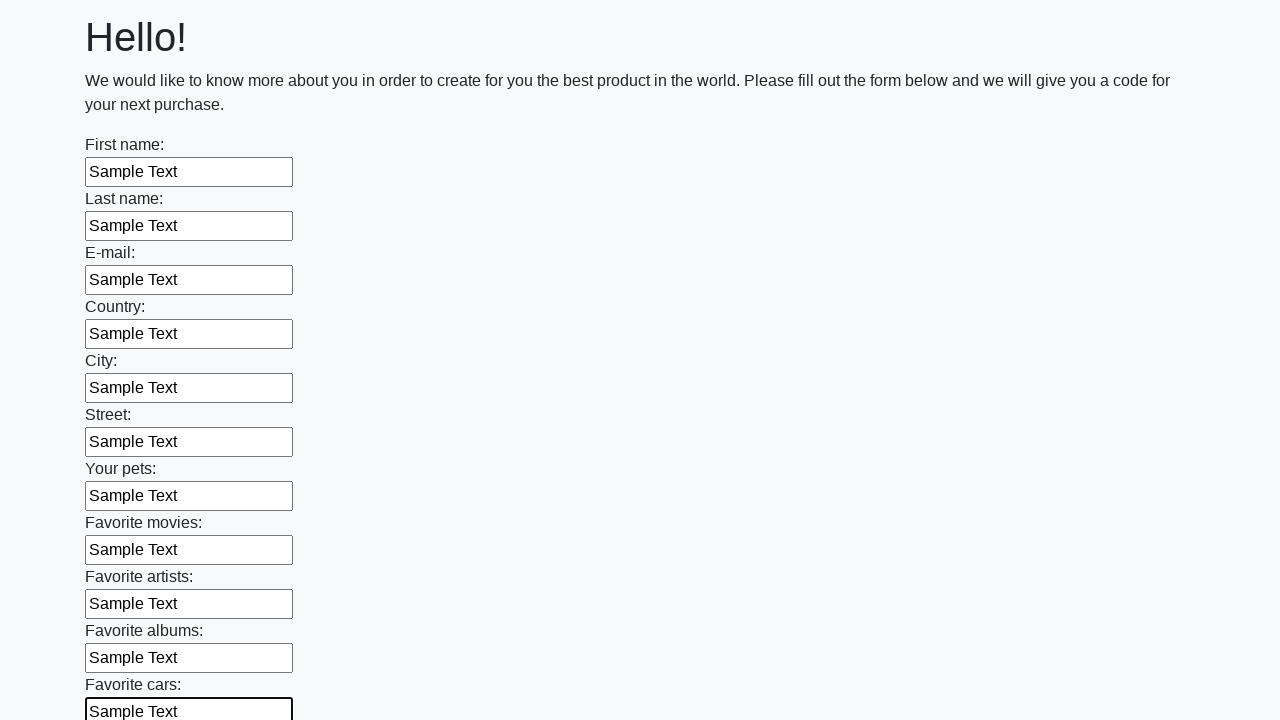

Filled text input field 12 of 100 with 'Sample Text' on [type='text'] >> nth=11
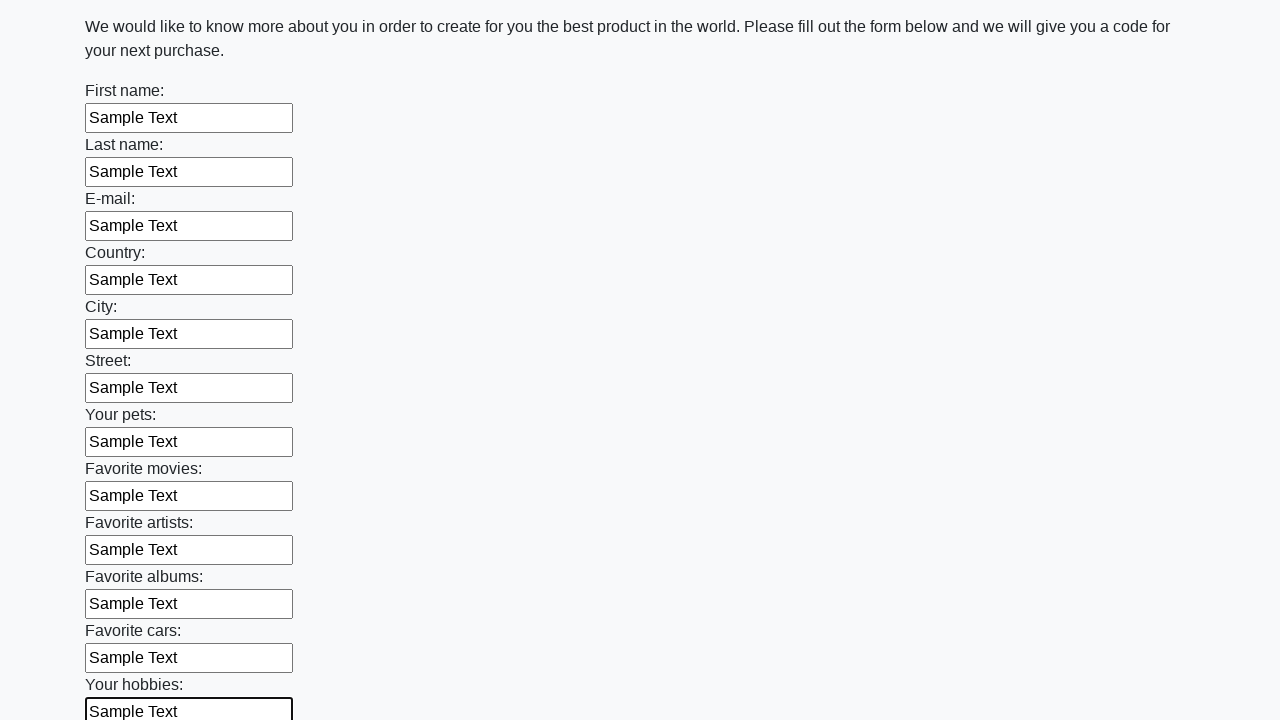

Filled text input field 13 of 100 with 'Sample Text' on [type='text'] >> nth=12
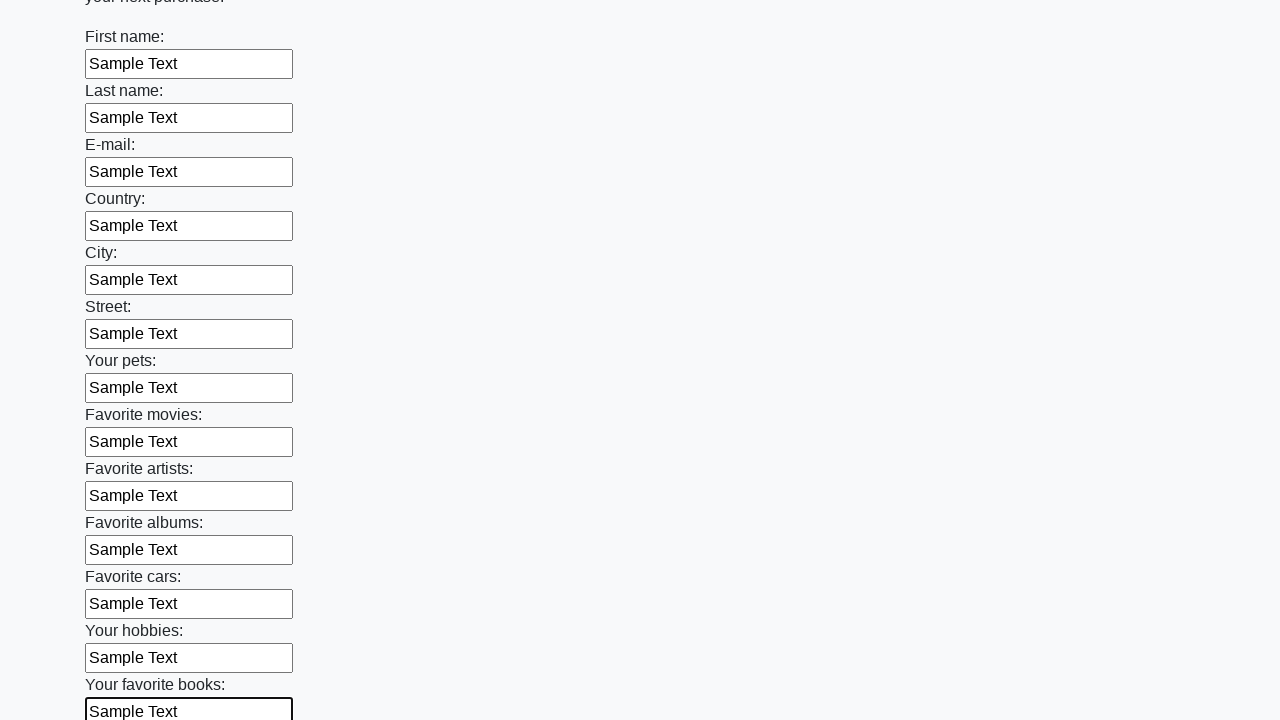

Filled text input field 14 of 100 with 'Sample Text' on [type='text'] >> nth=13
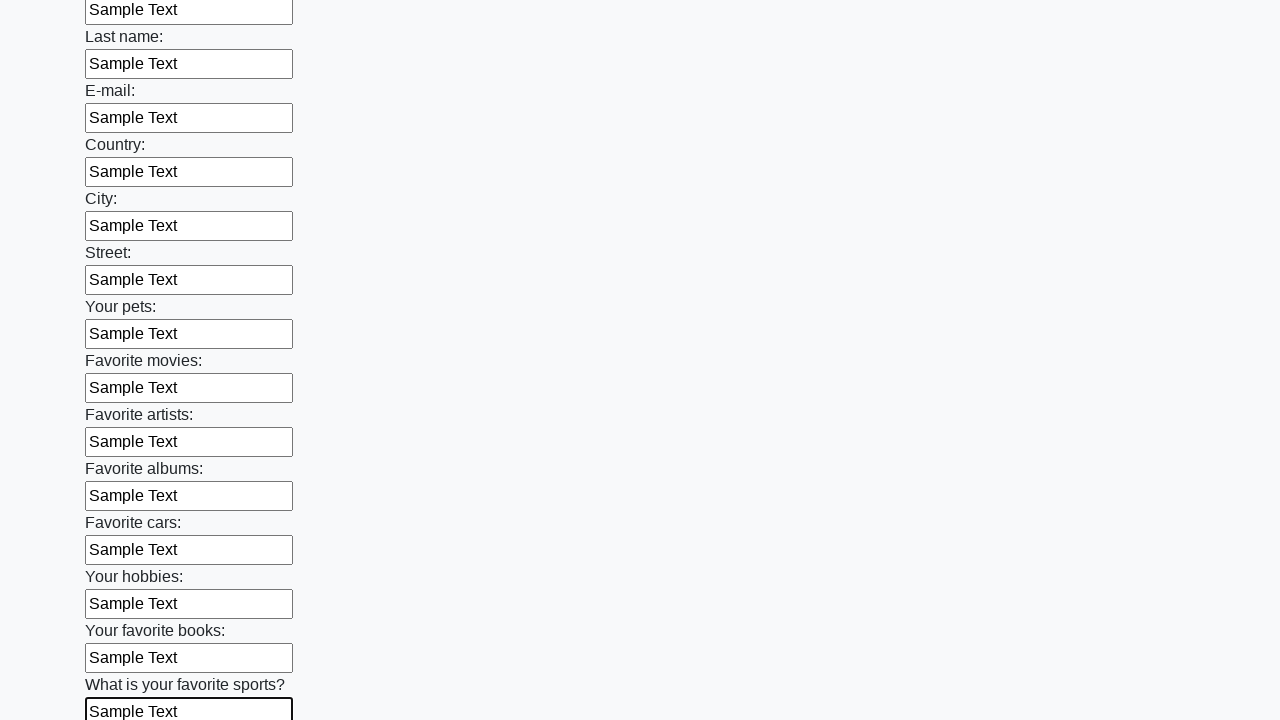

Filled text input field 15 of 100 with 'Sample Text' on [type='text'] >> nth=14
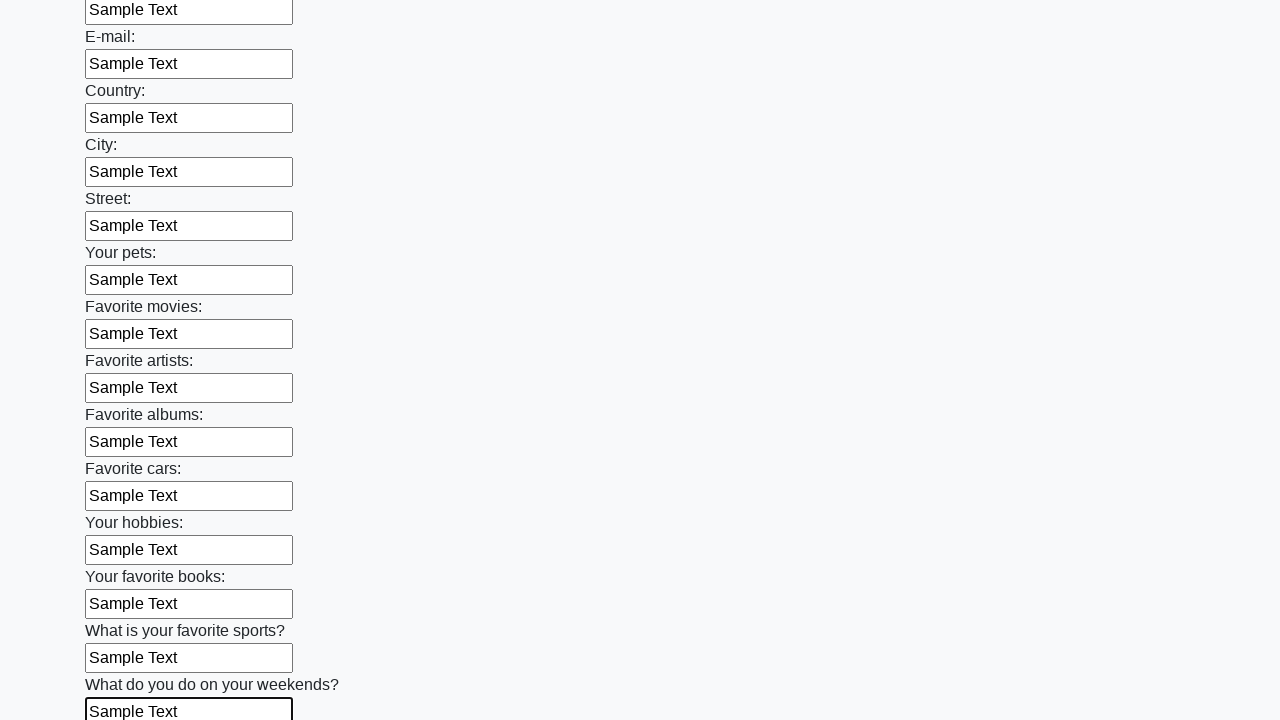

Filled text input field 16 of 100 with 'Sample Text' on [type='text'] >> nth=15
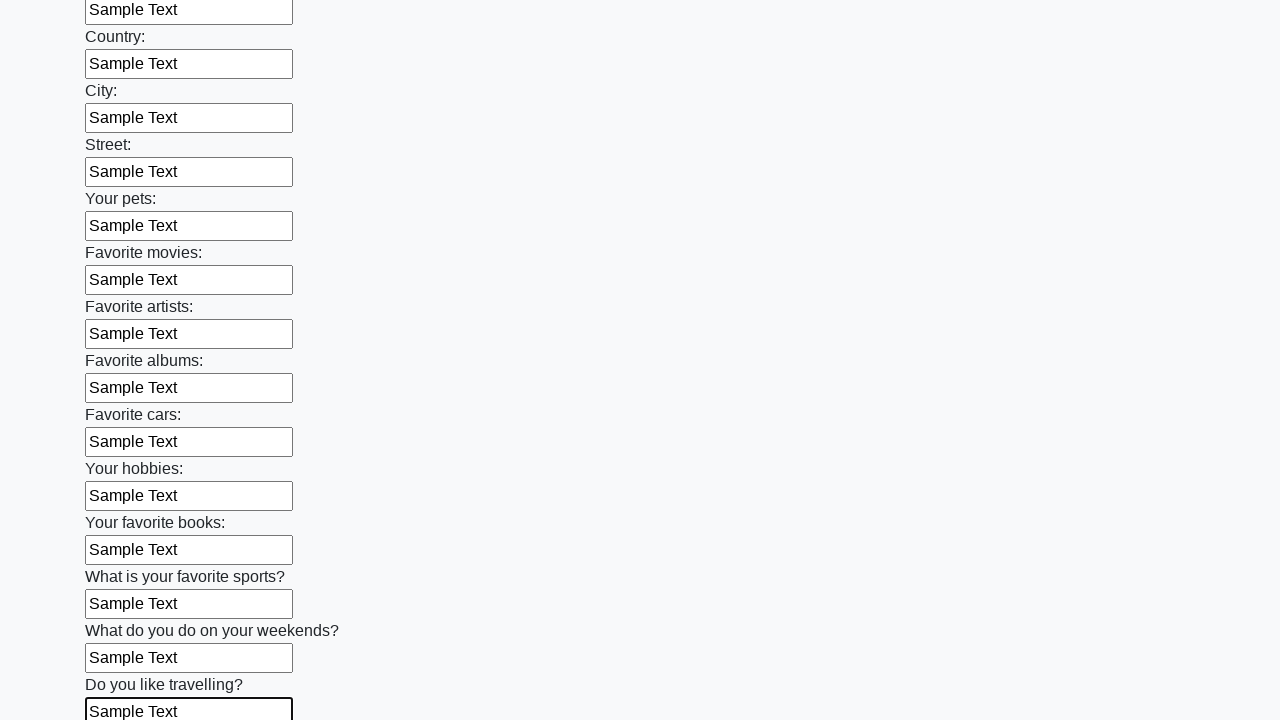

Filled text input field 17 of 100 with 'Sample Text' on [type='text'] >> nth=16
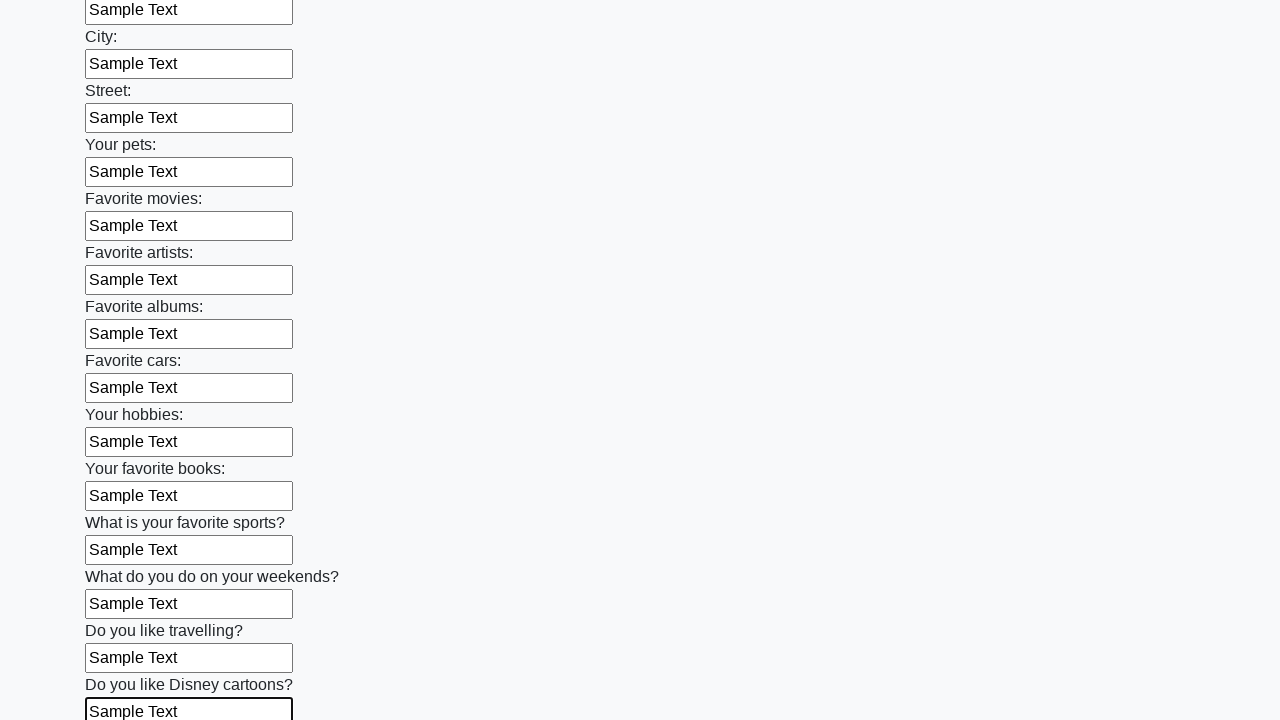

Filled text input field 18 of 100 with 'Sample Text' on [type='text'] >> nth=17
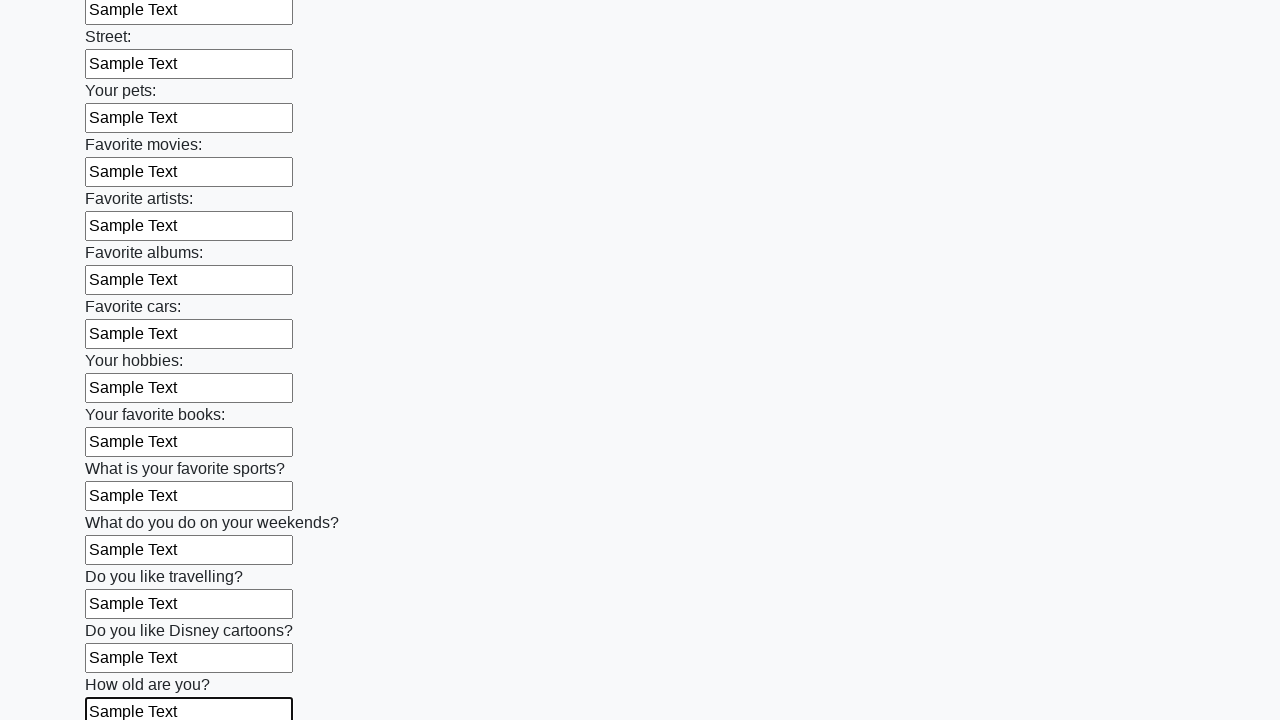

Filled text input field 19 of 100 with 'Sample Text' on [type='text'] >> nth=18
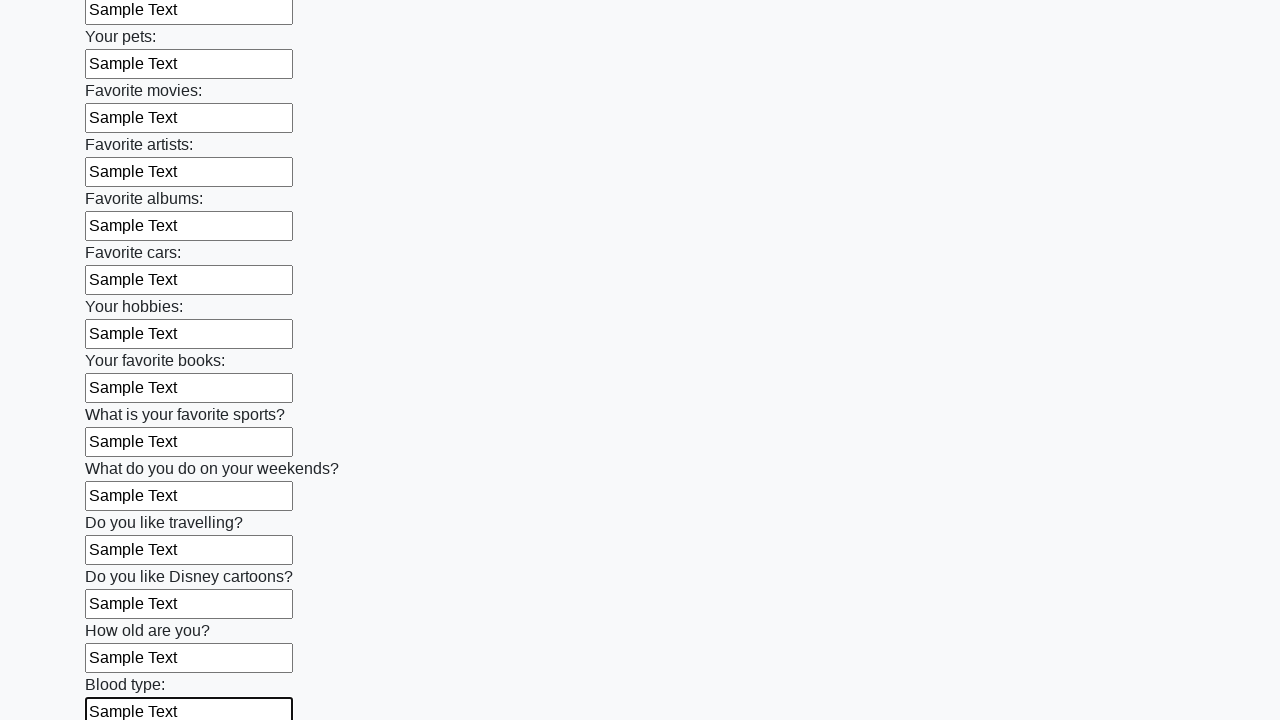

Filled text input field 20 of 100 with 'Sample Text' on [type='text'] >> nth=19
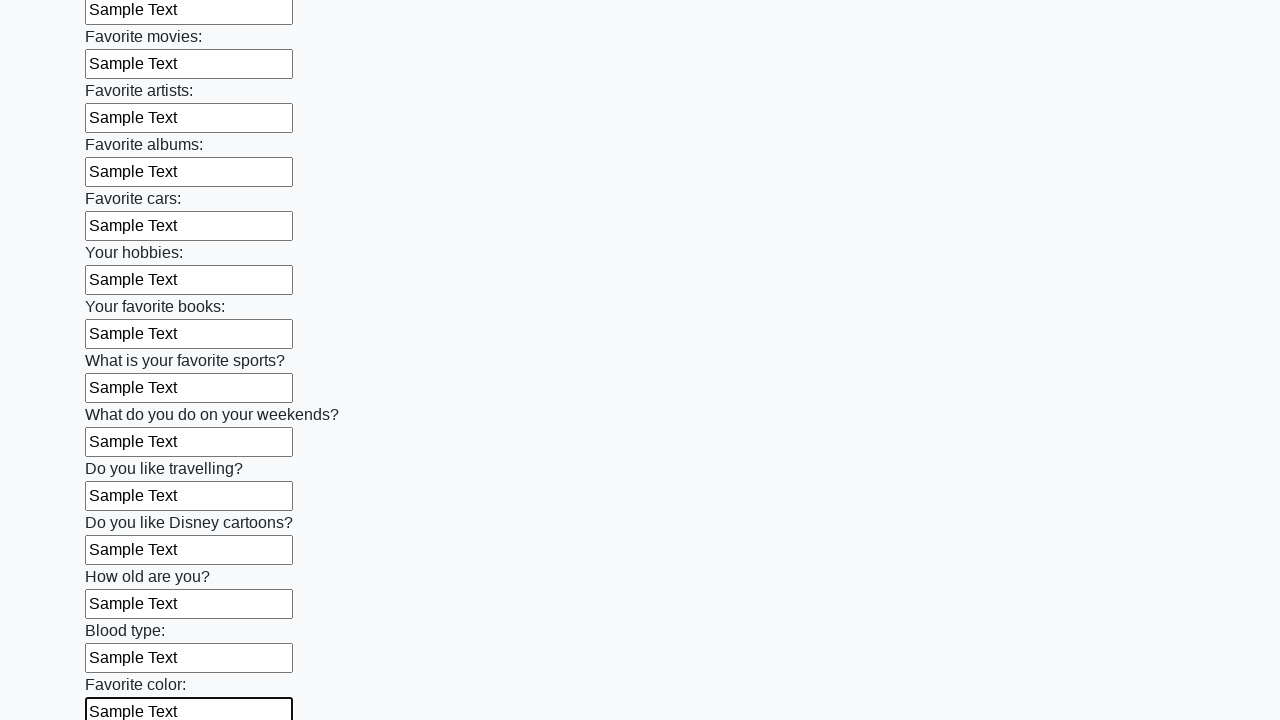

Filled text input field 21 of 100 with 'Sample Text' on [type='text'] >> nth=20
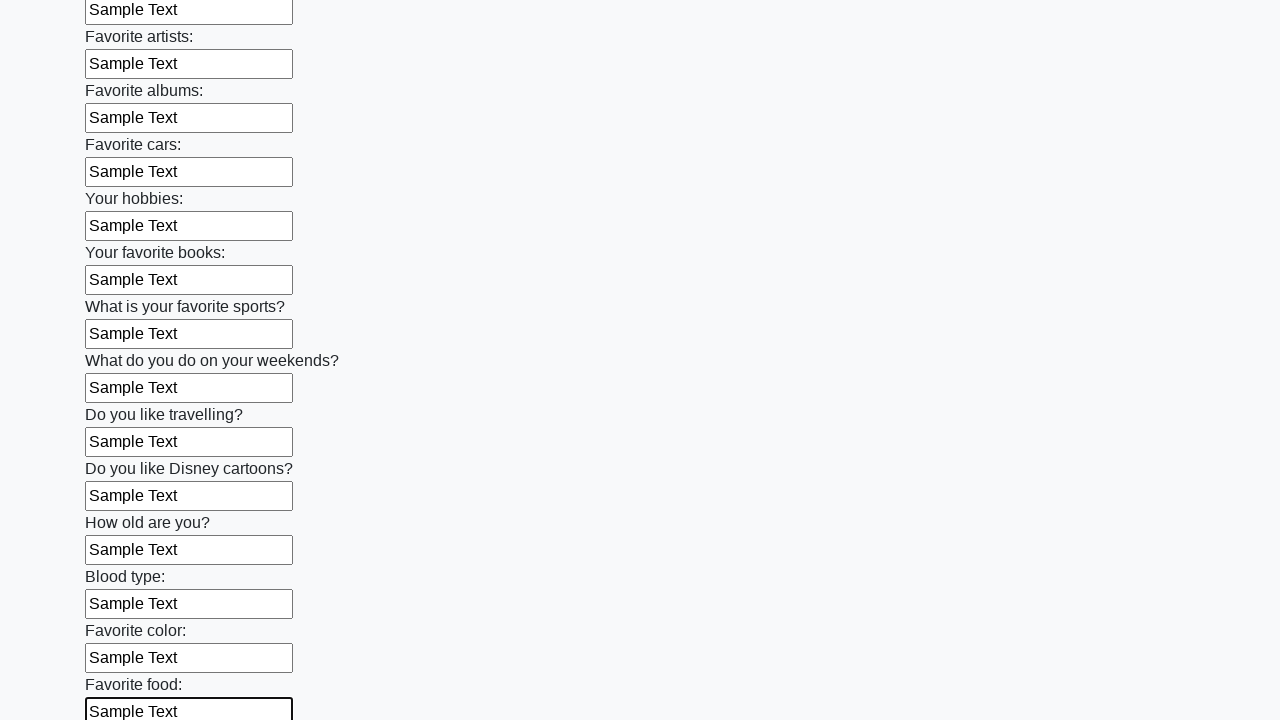

Filled text input field 22 of 100 with 'Sample Text' on [type='text'] >> nth=21
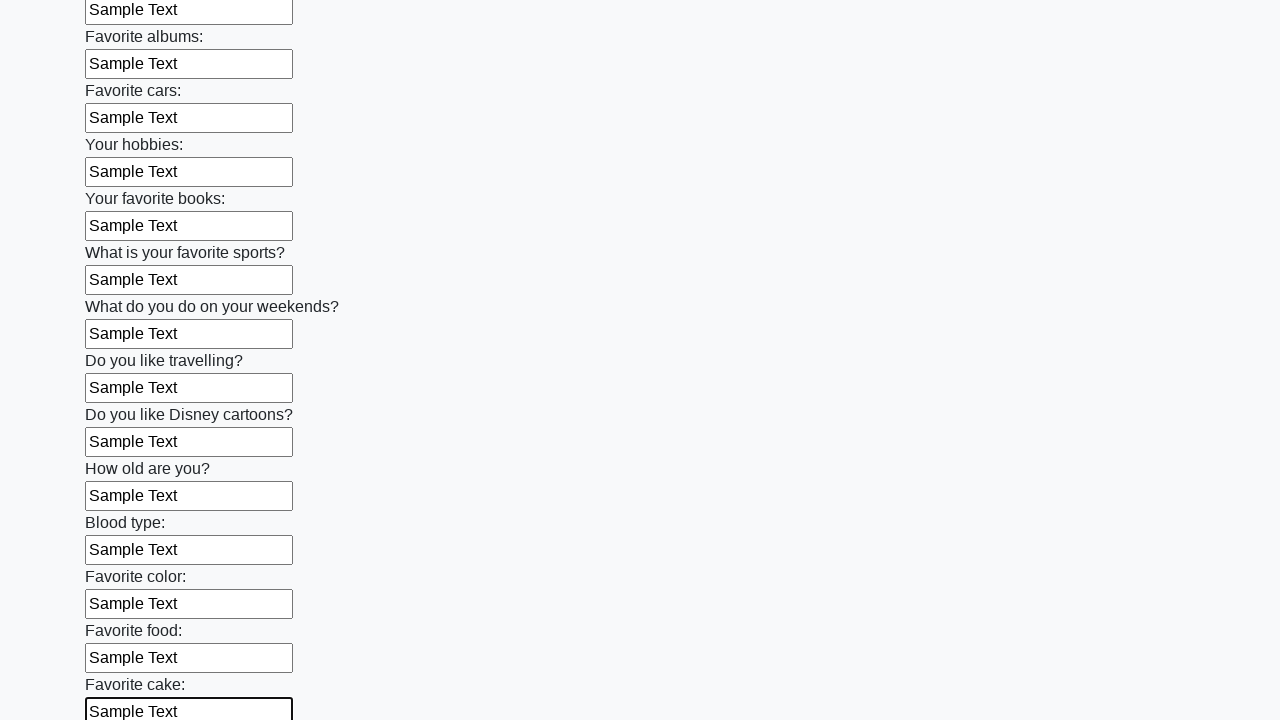

Filled text input field 23 of 100 with 'Sample Text' on [type='text'] >> nth=22
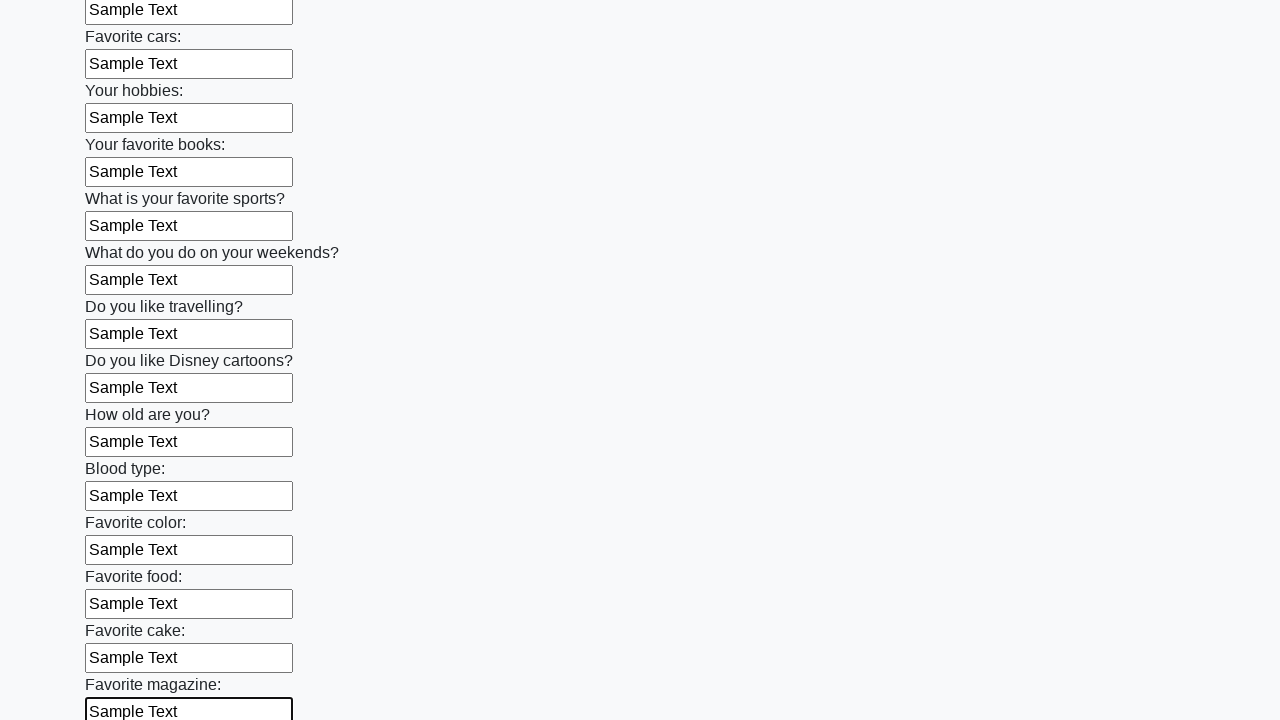

Filled text input field 24 of 100 with 'Sample Text' on [type='text'] >> nth=23
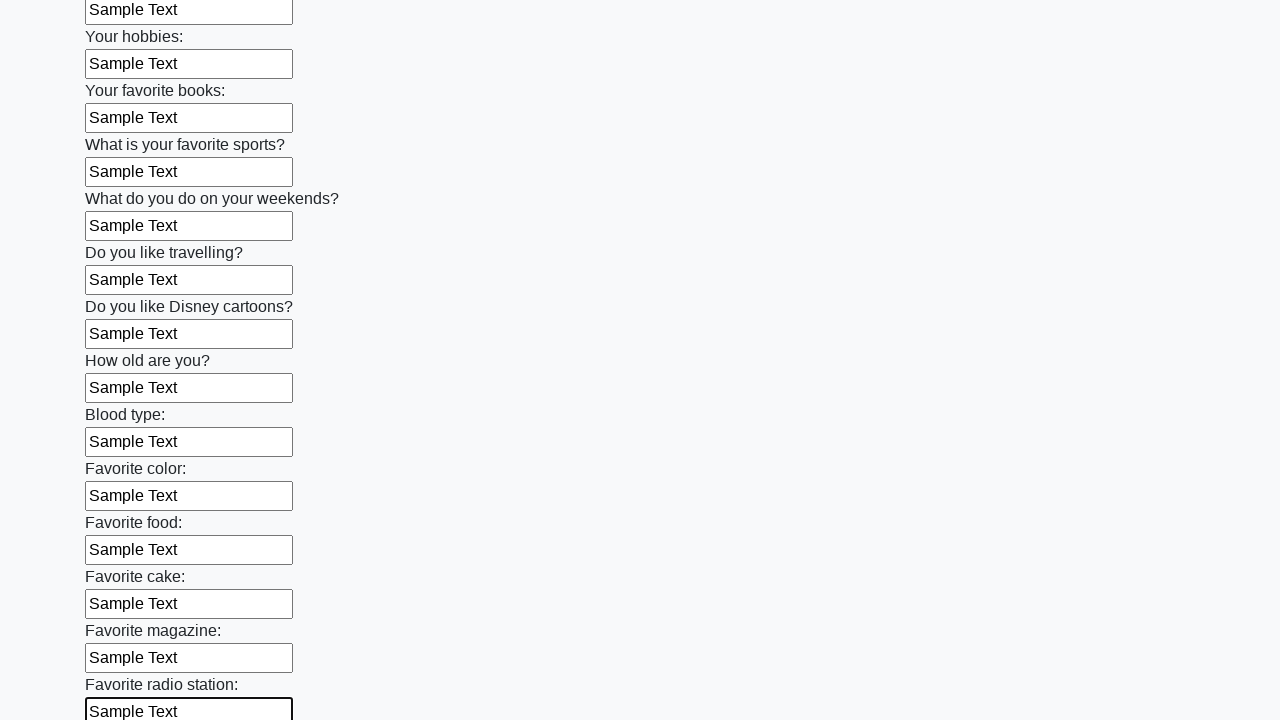

Filled text input field 25 of 100 with 'Sample Text' on [type='text'] >> nth=24
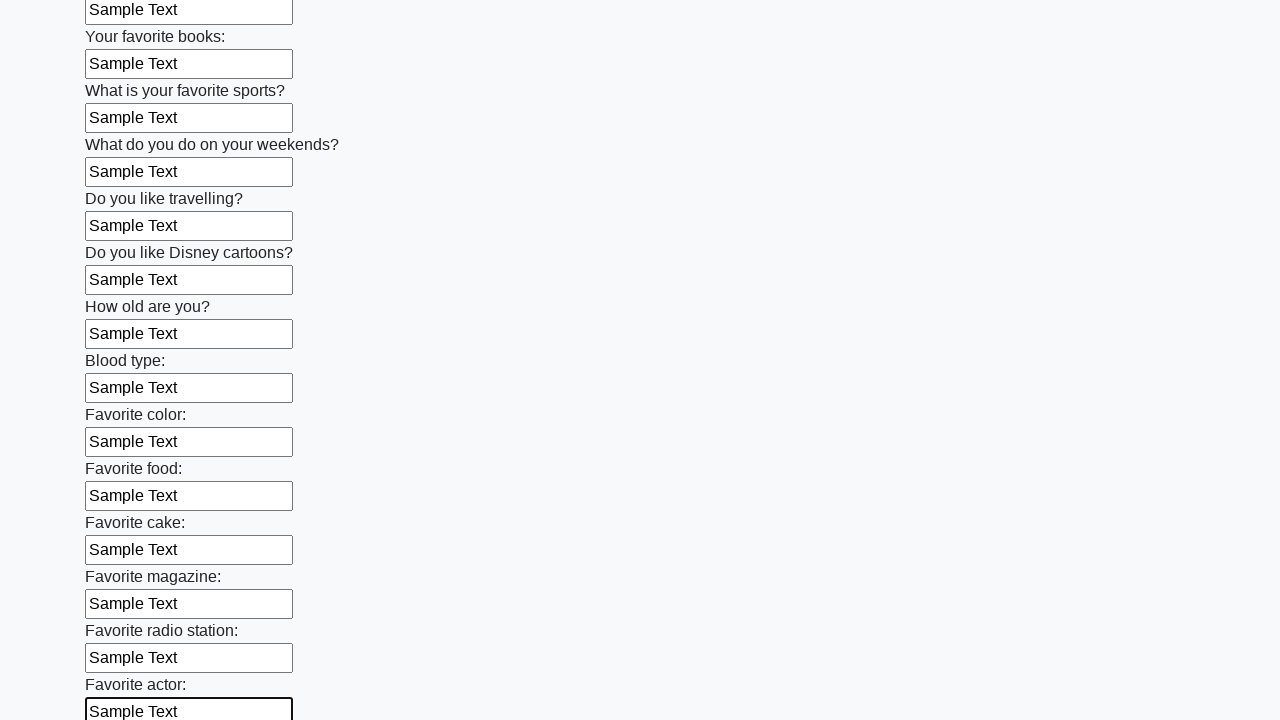

Filled text input field 26 of 100 with 'Sample Text' on [type='text'] >> nth=25
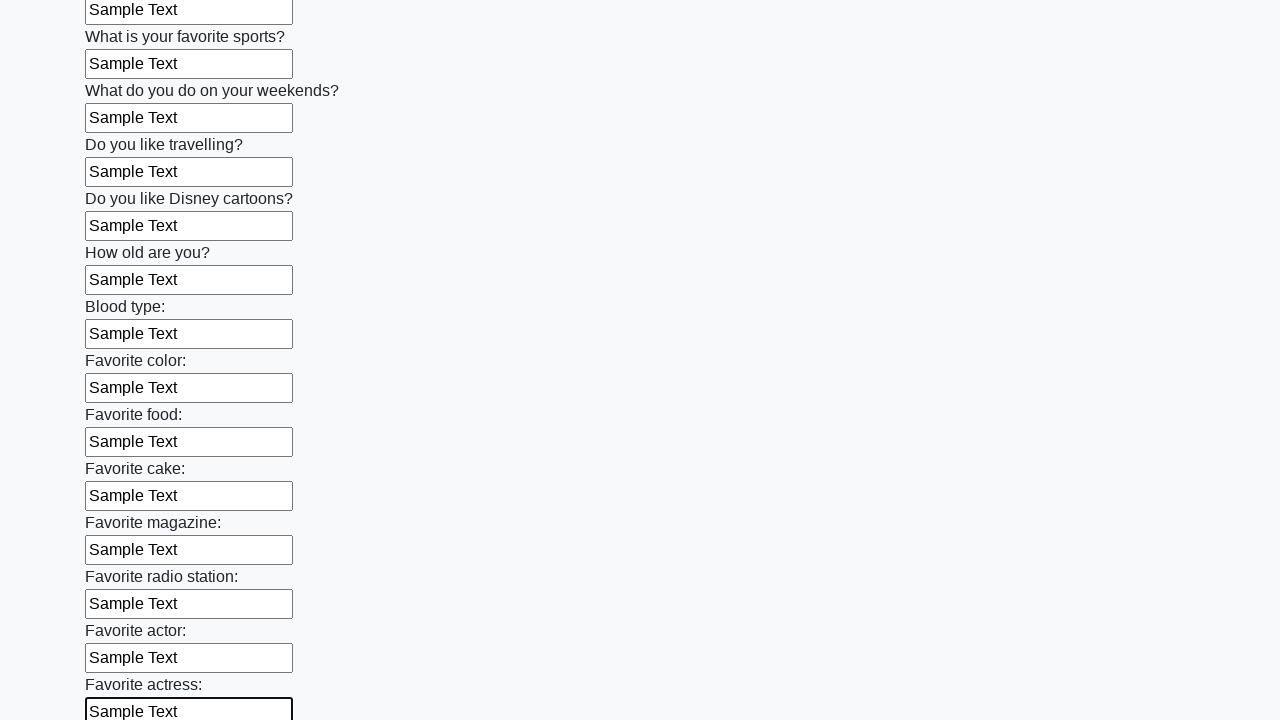

Filled text input field 27 of 100 with 'Sample Text' on [type='text'] >> nth=26
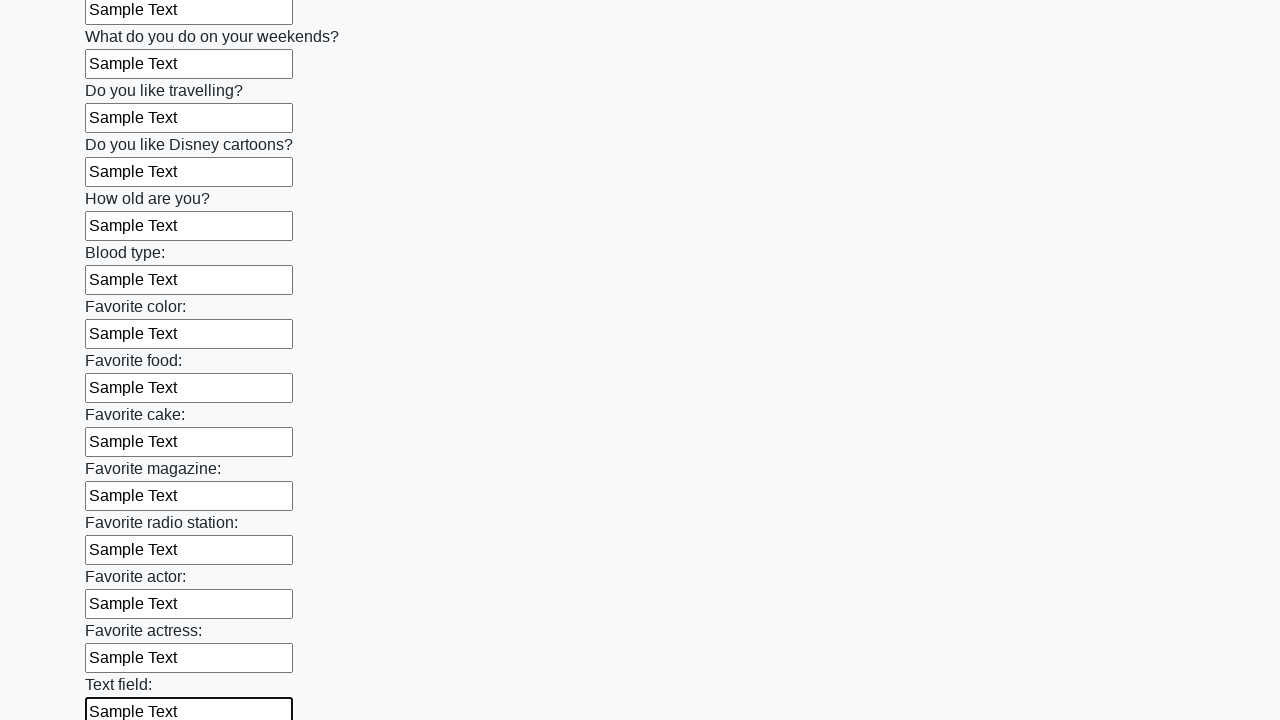

Filled text input field 28 of 100 with 'Sample Text' on [type='text'] >> nth=27
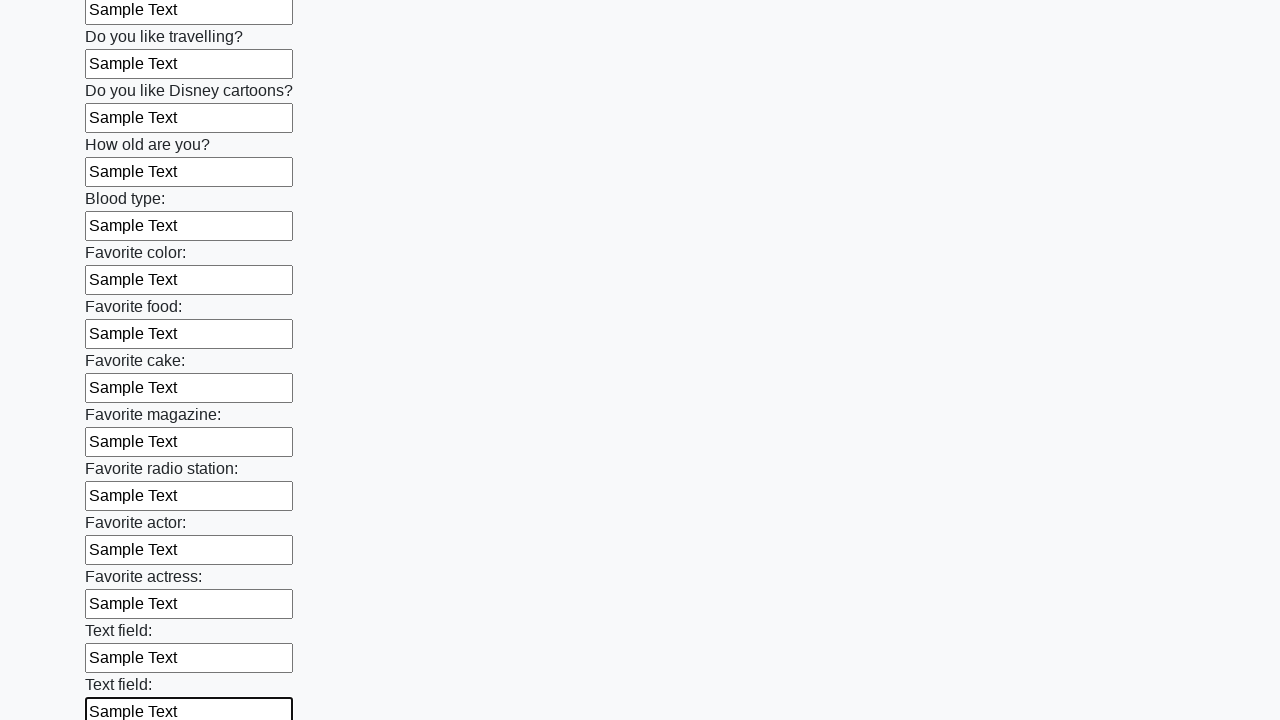

Filled text input field 29 of 100 with 'Sample Text' on [type='text'] >> nth=28
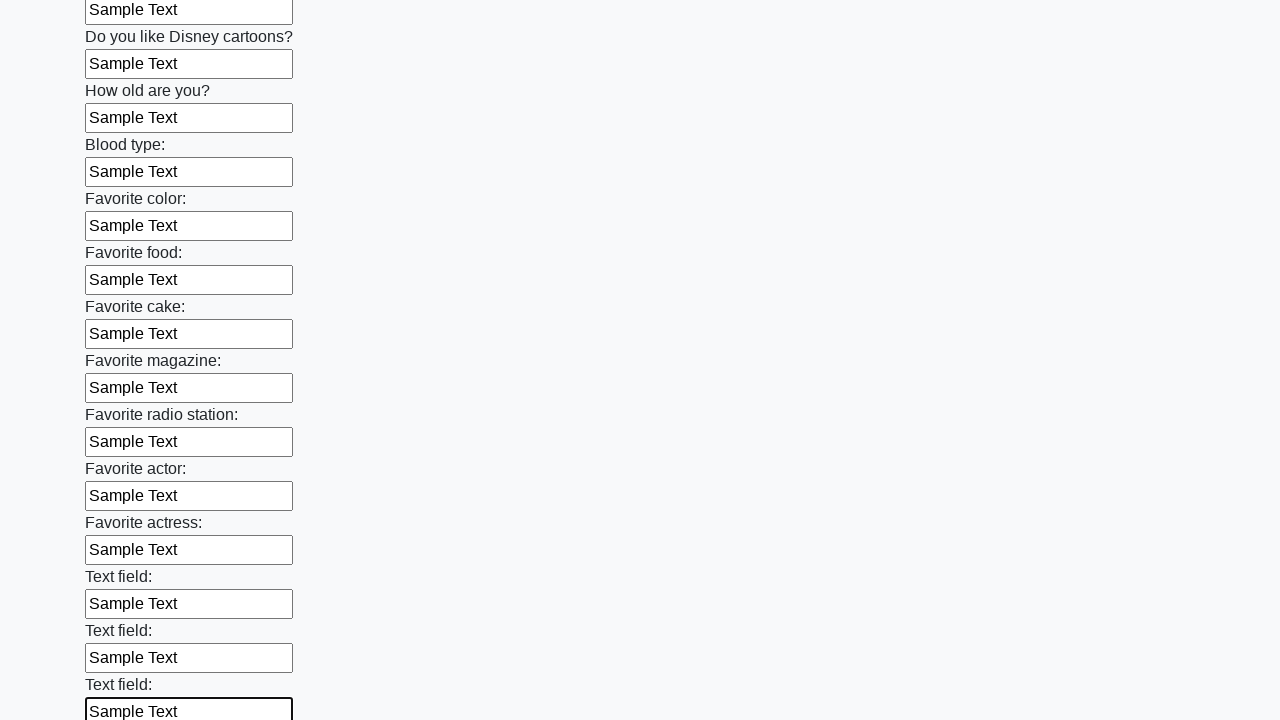

Filled text input field 30 of 100 with 'Sample Text' on [type='text'] >> nth=29
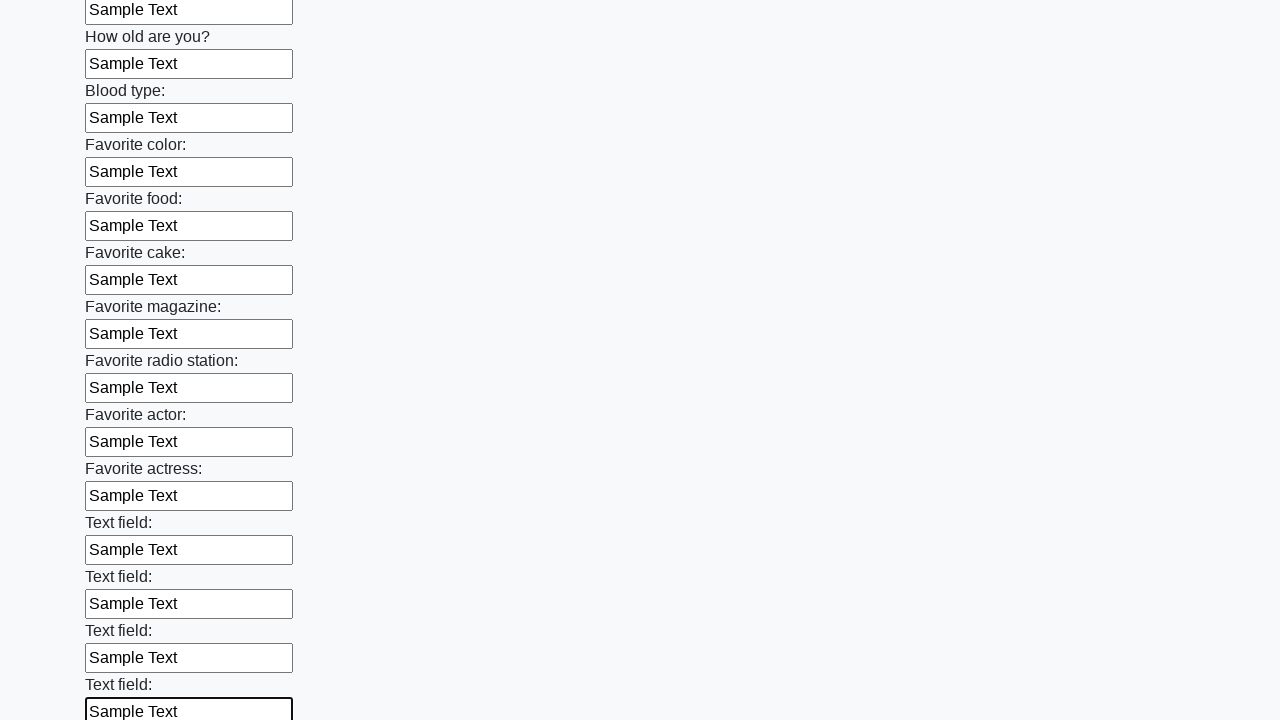

Filled text input field 31 of 100 with 'Sample Text' on [type='text'] >> nth=30
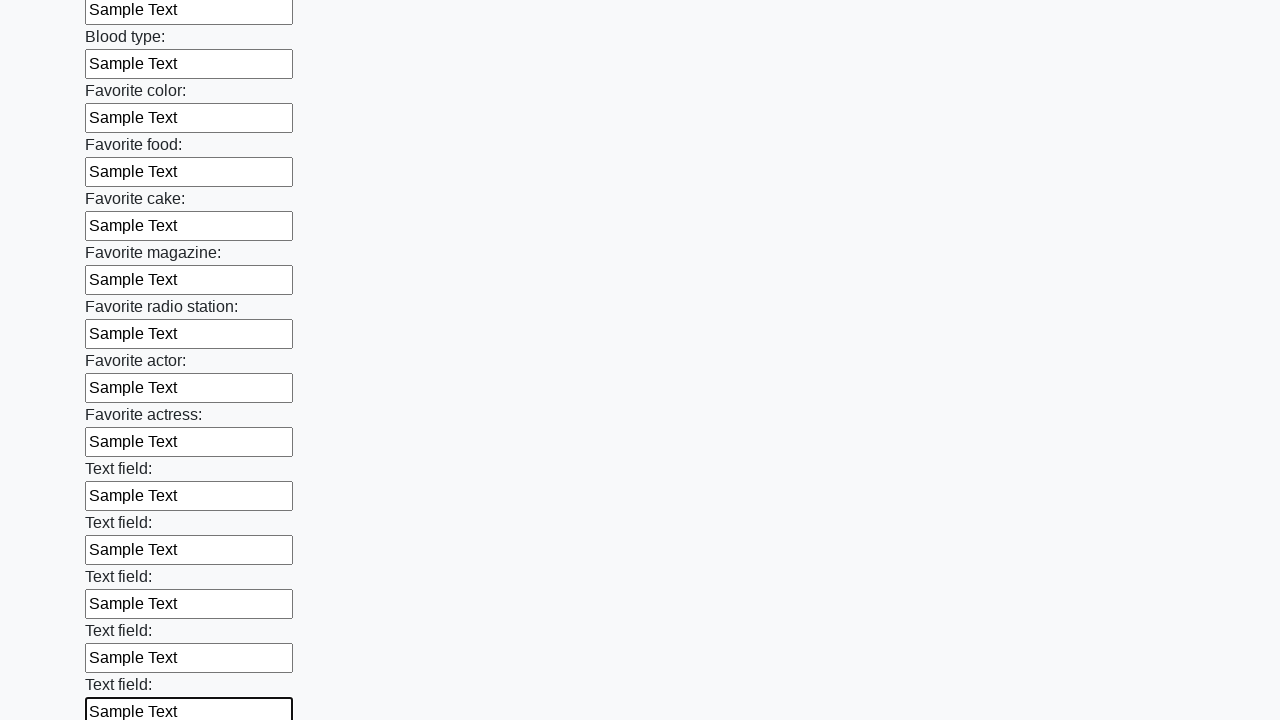

Filled text input field 32 of 100 with 'Sample Text' on [type='text'] >> nth=31
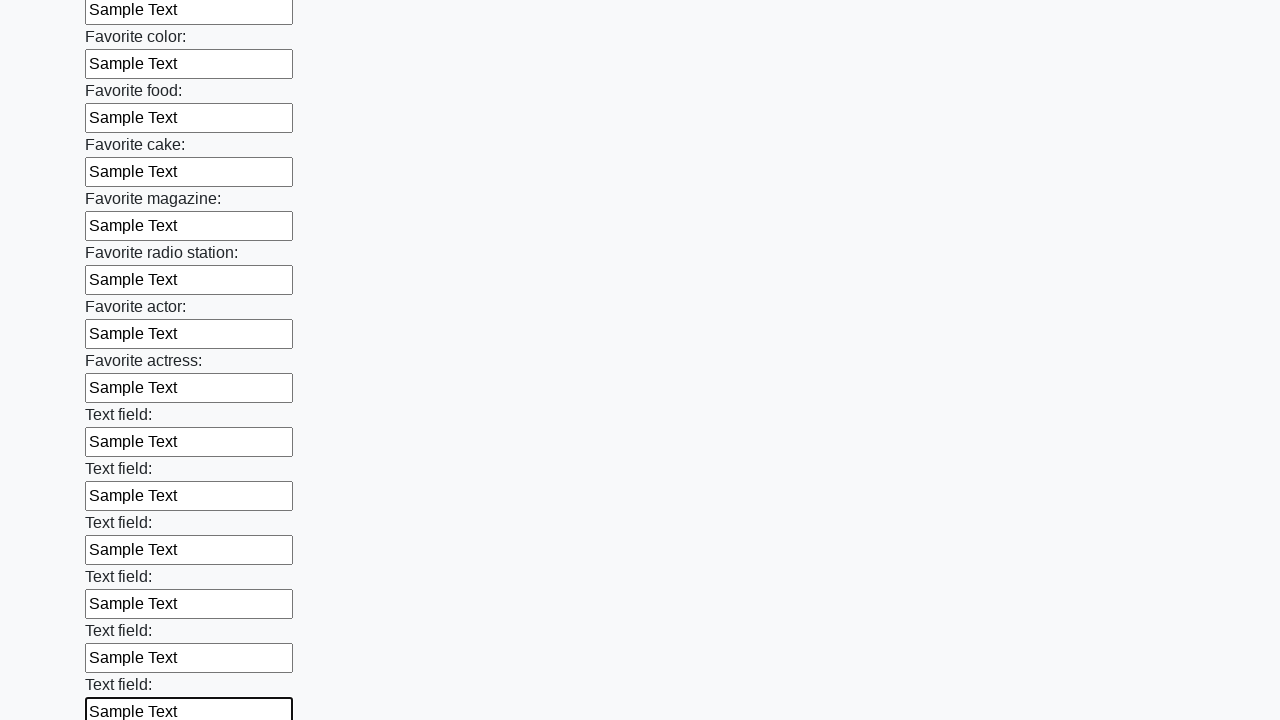

Filled text input field 33 of 100 with 'Sample Text' on [type='text'] >> nth=32
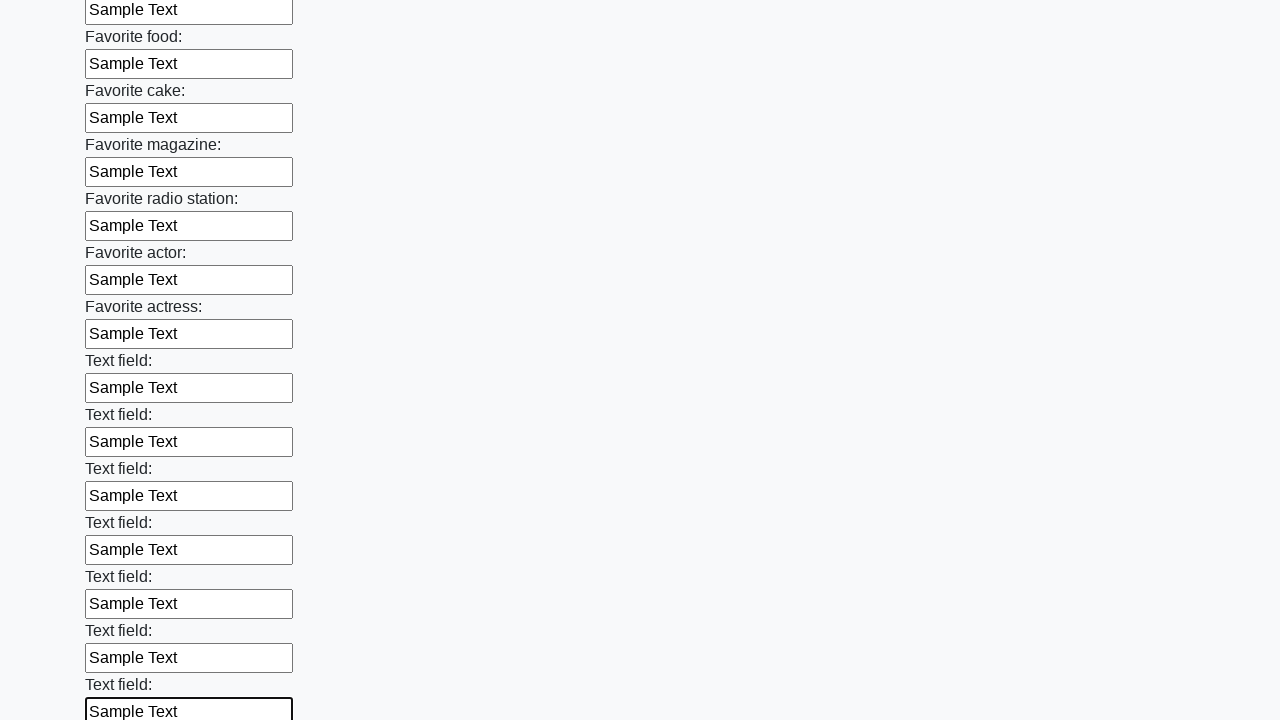

Filled text input field 34 of 100 with 'Sample Text' on [type='text'] >> nth=33
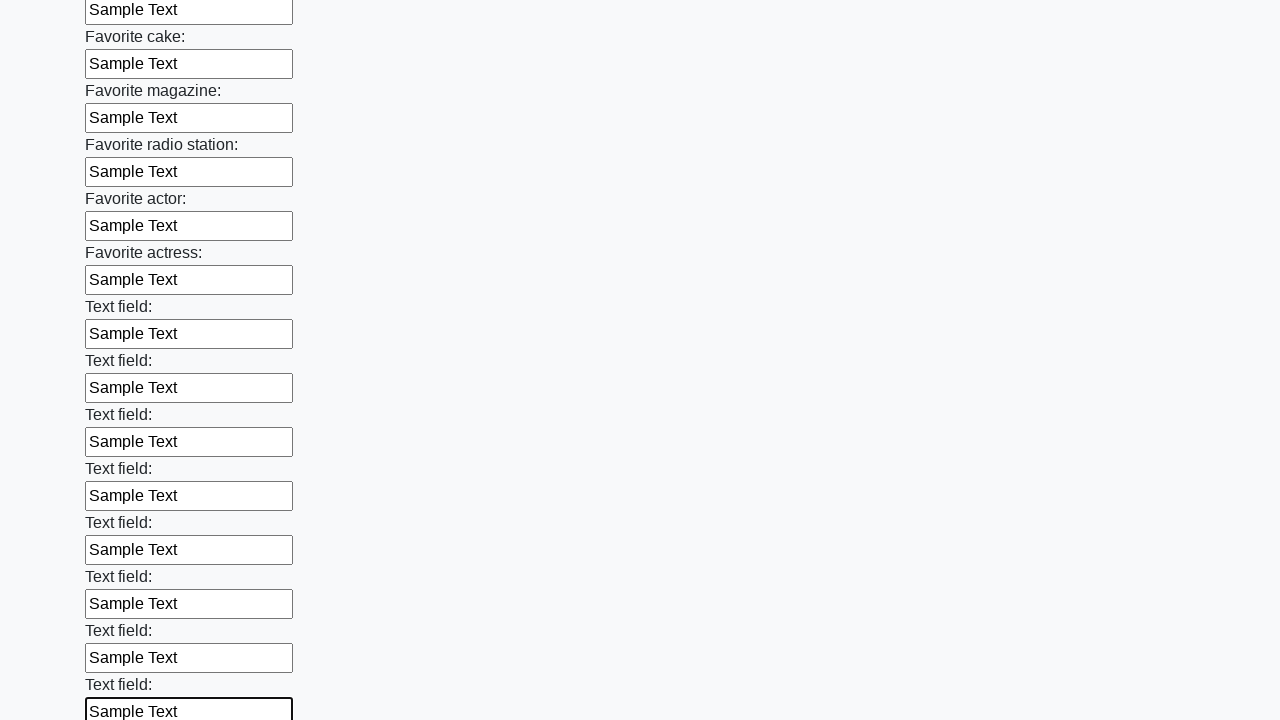

Filled text input field 35 of 100 with 'Sample Text' on [type='text'] >> nth=34
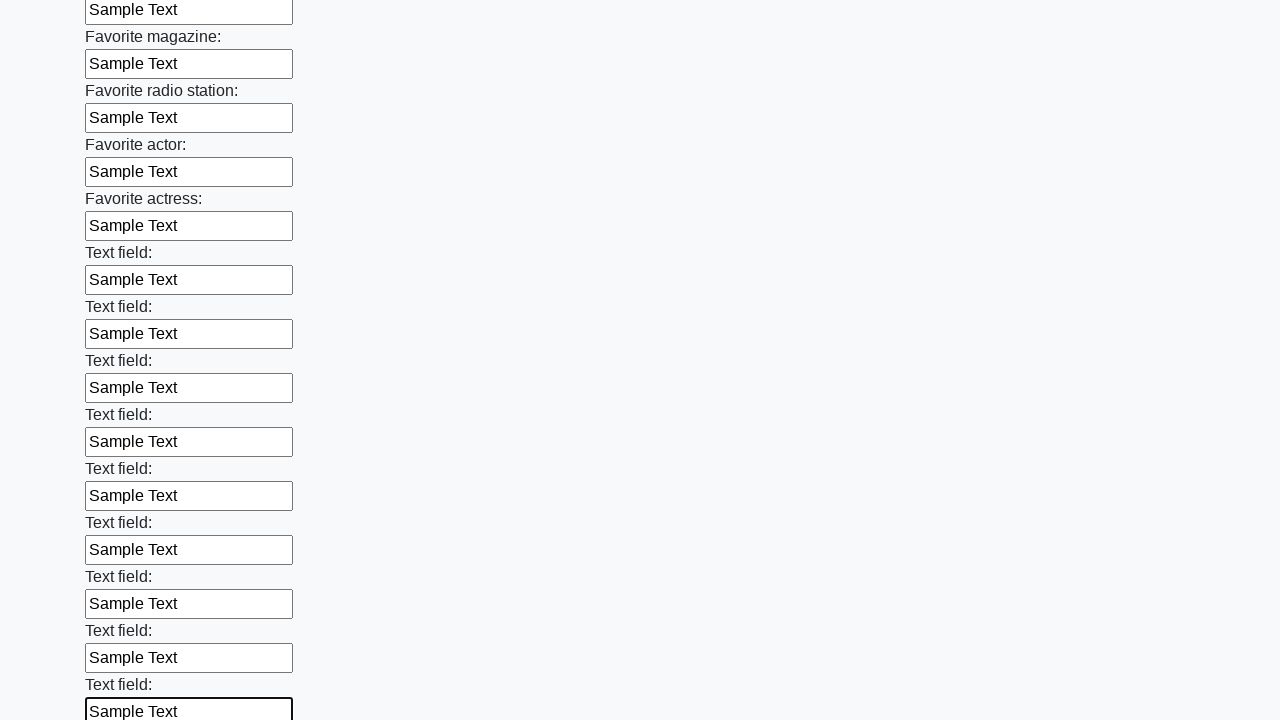

Filled text input field 36 of 100 with 'Sample Text' on [type='text'] >> nth=35
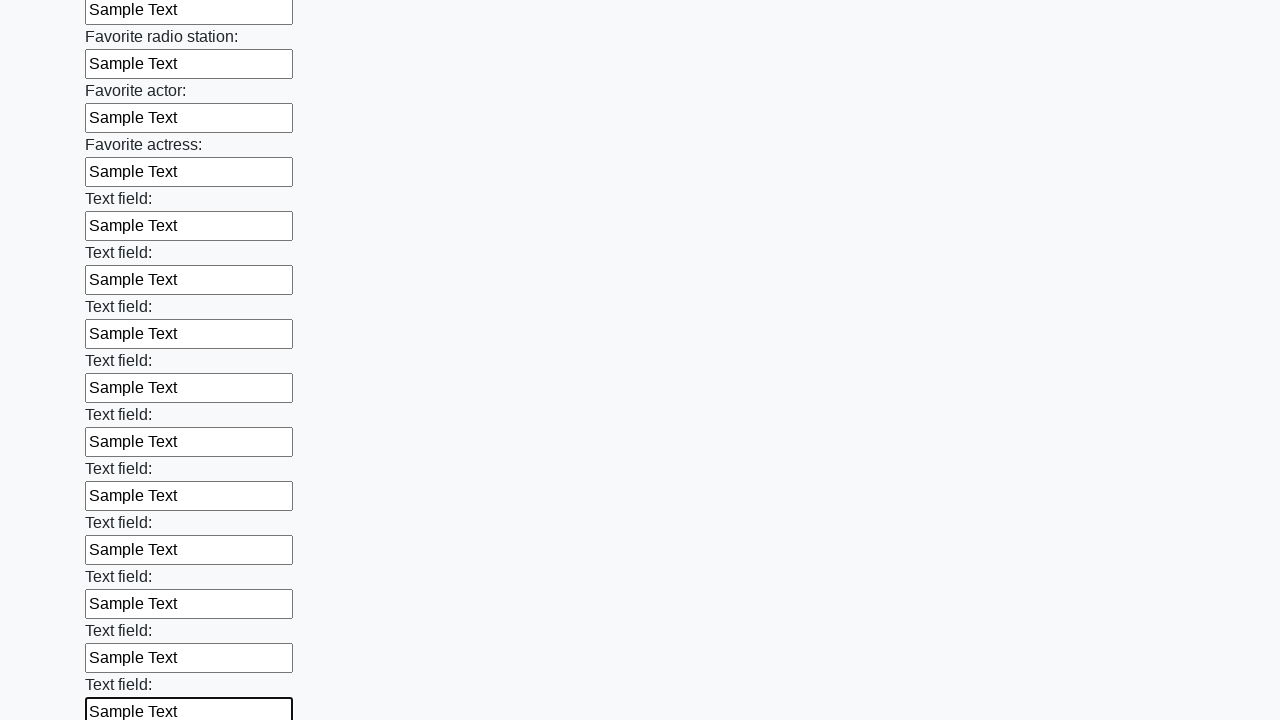

Filled text input field 37 of 100 with 'Sample Text' on [type='text'] >> nth=36
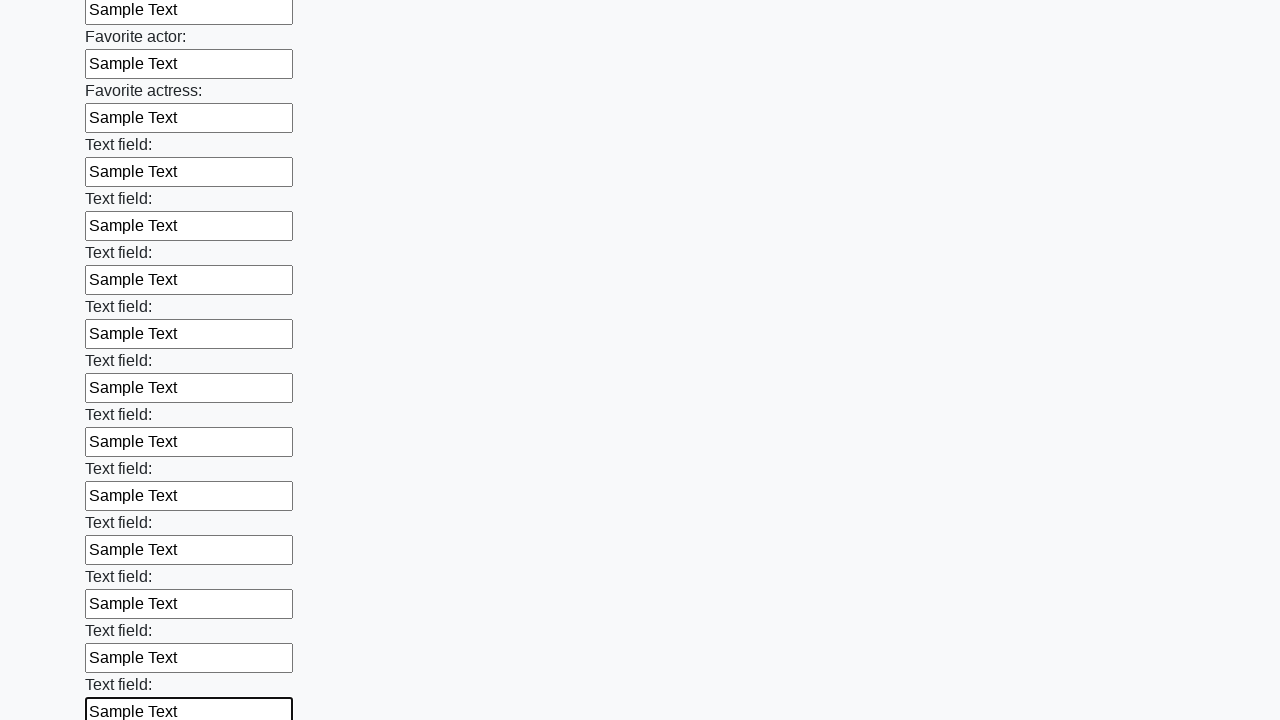

Filled text input field 38 of 100 with 'Sample Text' on [type='text'] >> nth=37
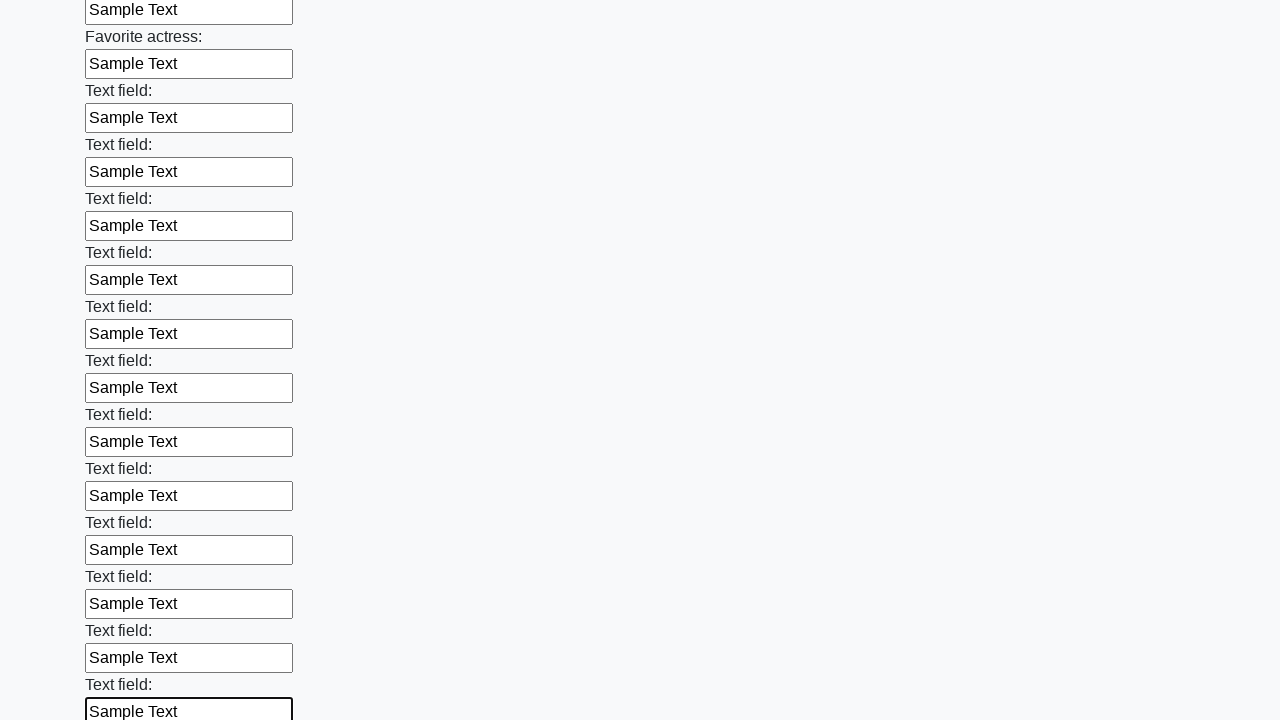

Filled text input field 39 of 100 with 'Sample Text' on [type='text'] >> nth=38
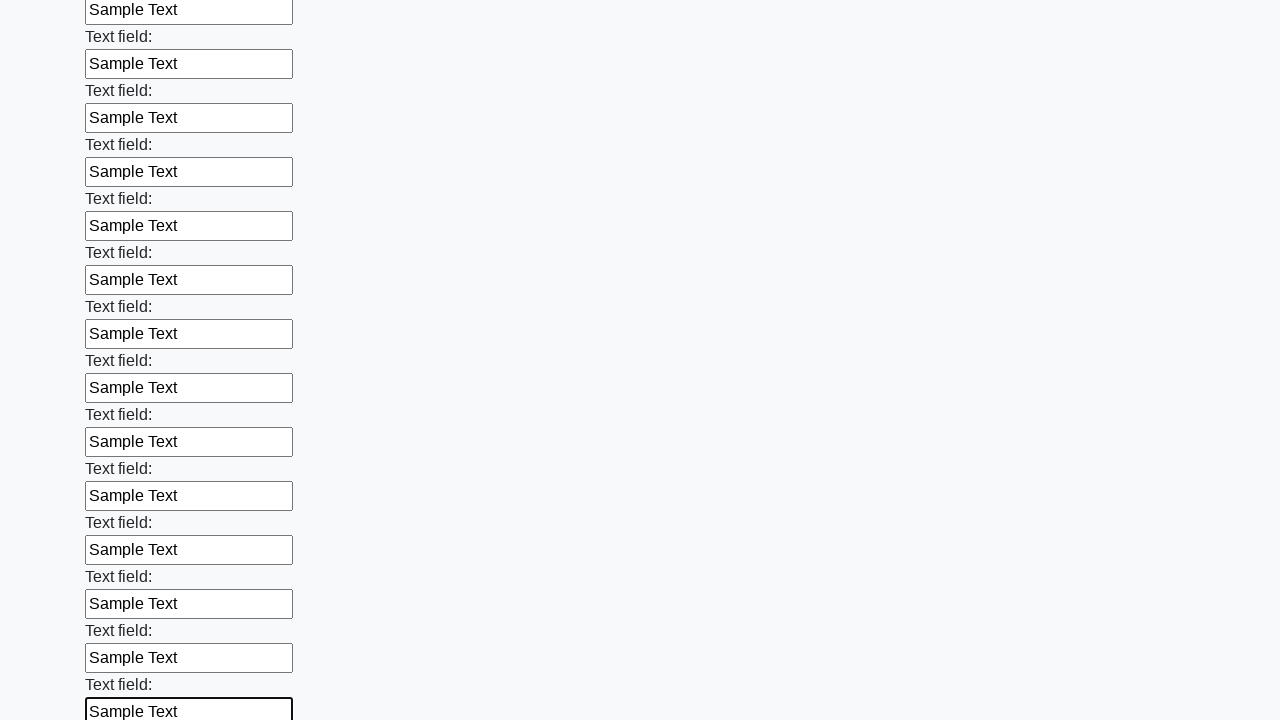

Filled text input field 40 of 100 with 'Sample Text' on [type='text'] >> nth=39
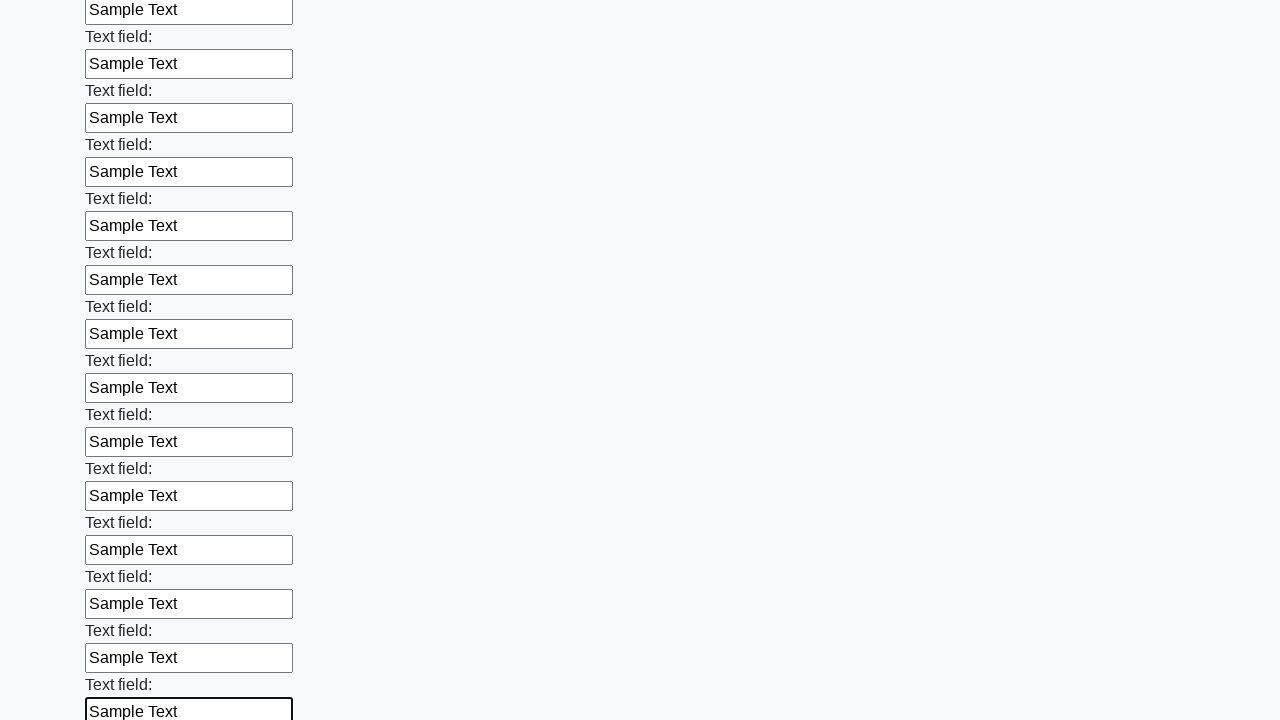

Filled text input field 41 of 100 with 'Sample Text' on [type='text'] >> nth=40
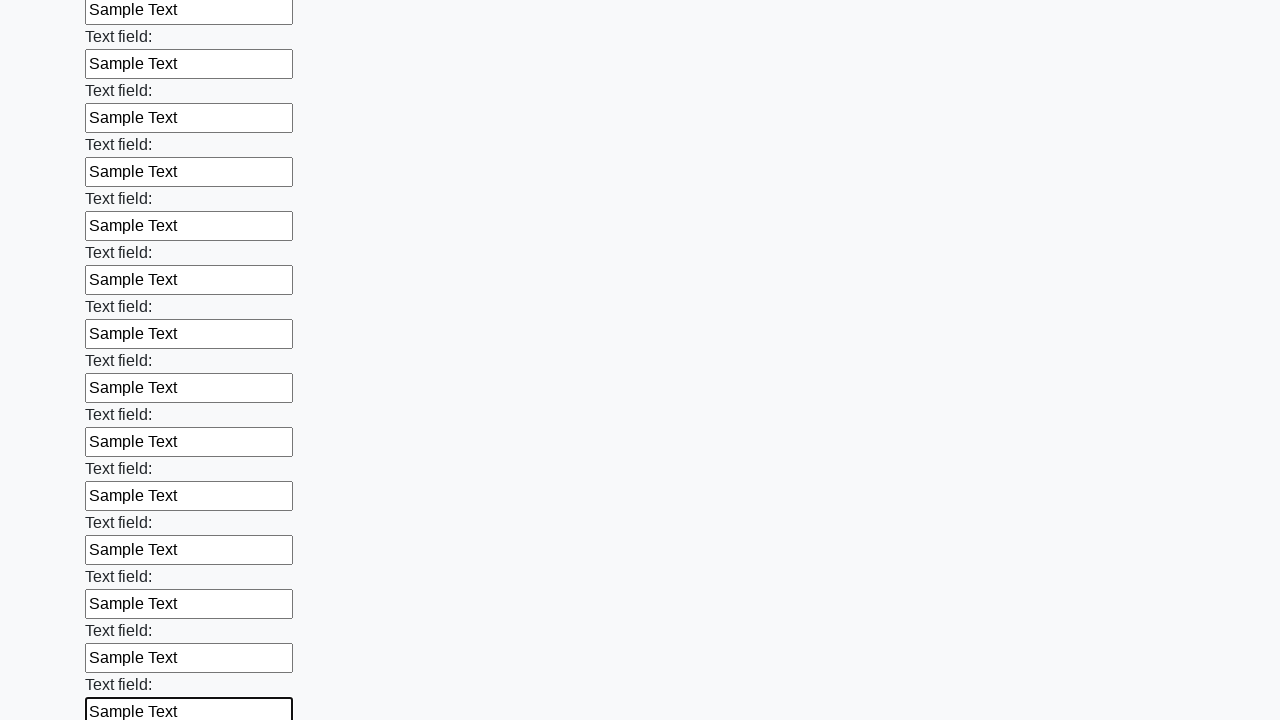

Filled text input field 42 of 100 with 'Sample Text' on [type='text'] >> nth=41
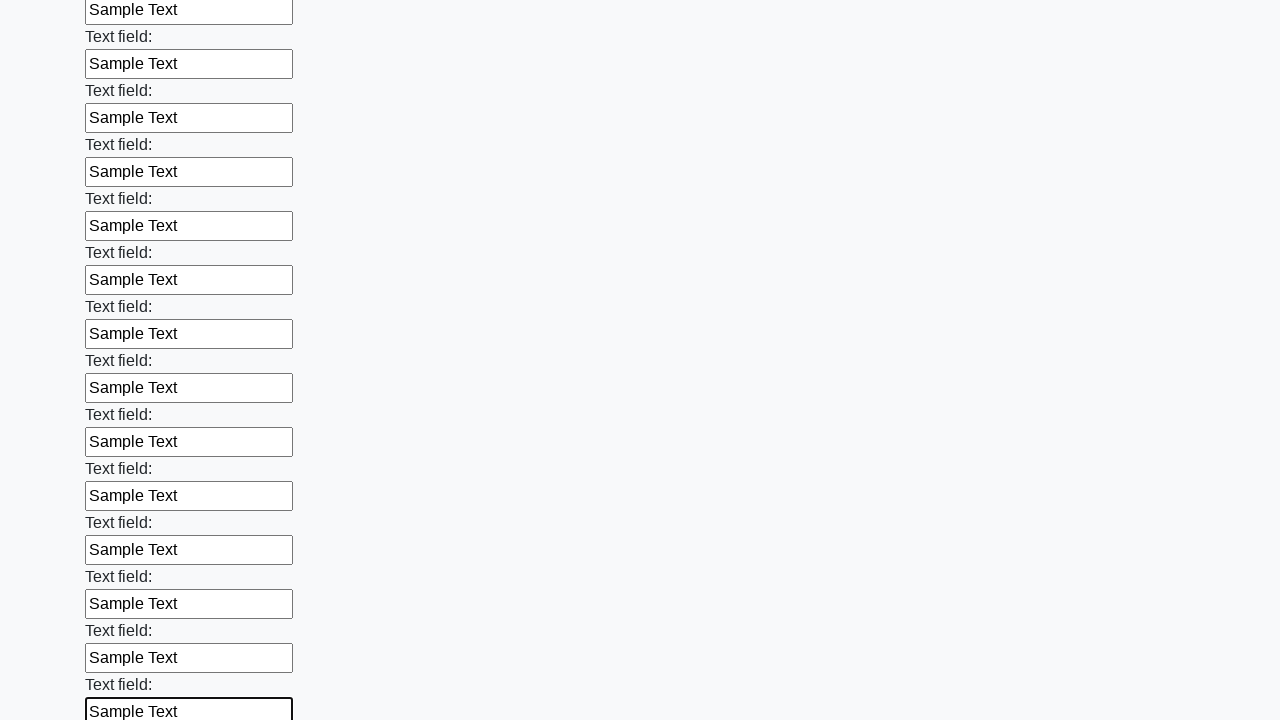

Filled text input field 43 of 100 with 'Sample Text' on [type='text'] >> nth=42
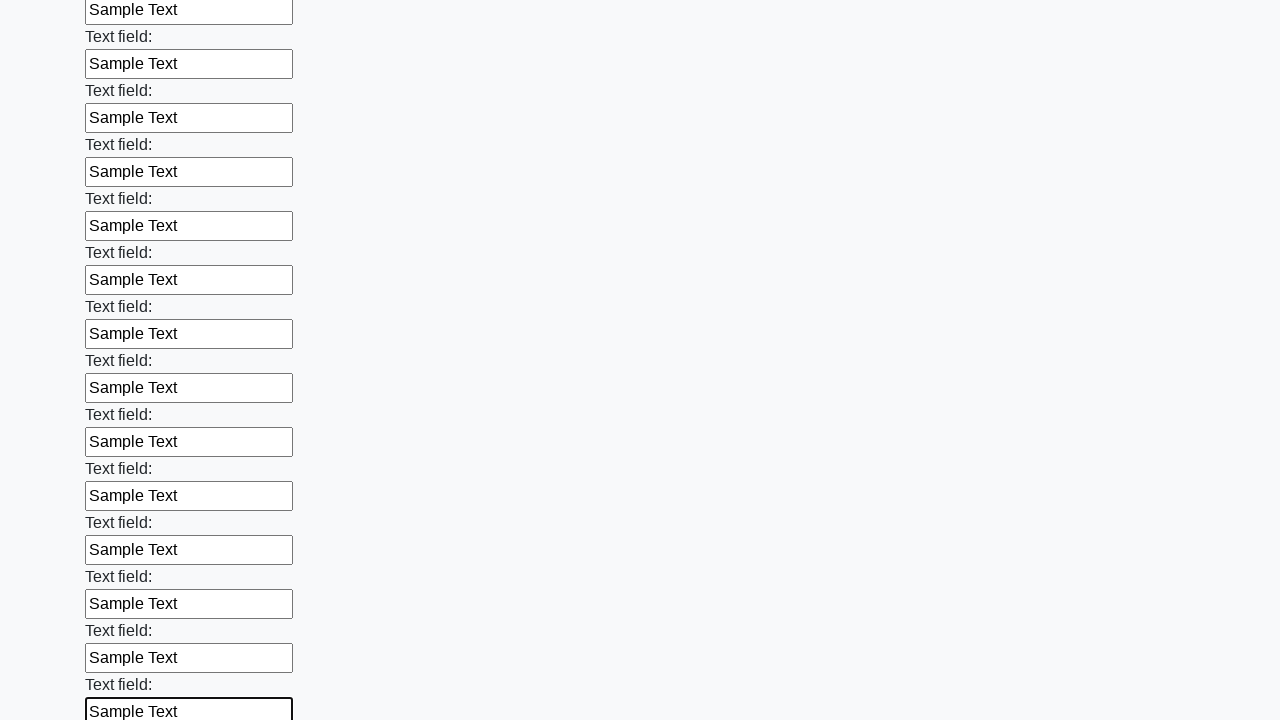

Filled text input field 44 of 100 with 'Sample Text' on [type='text'] >> nth=43
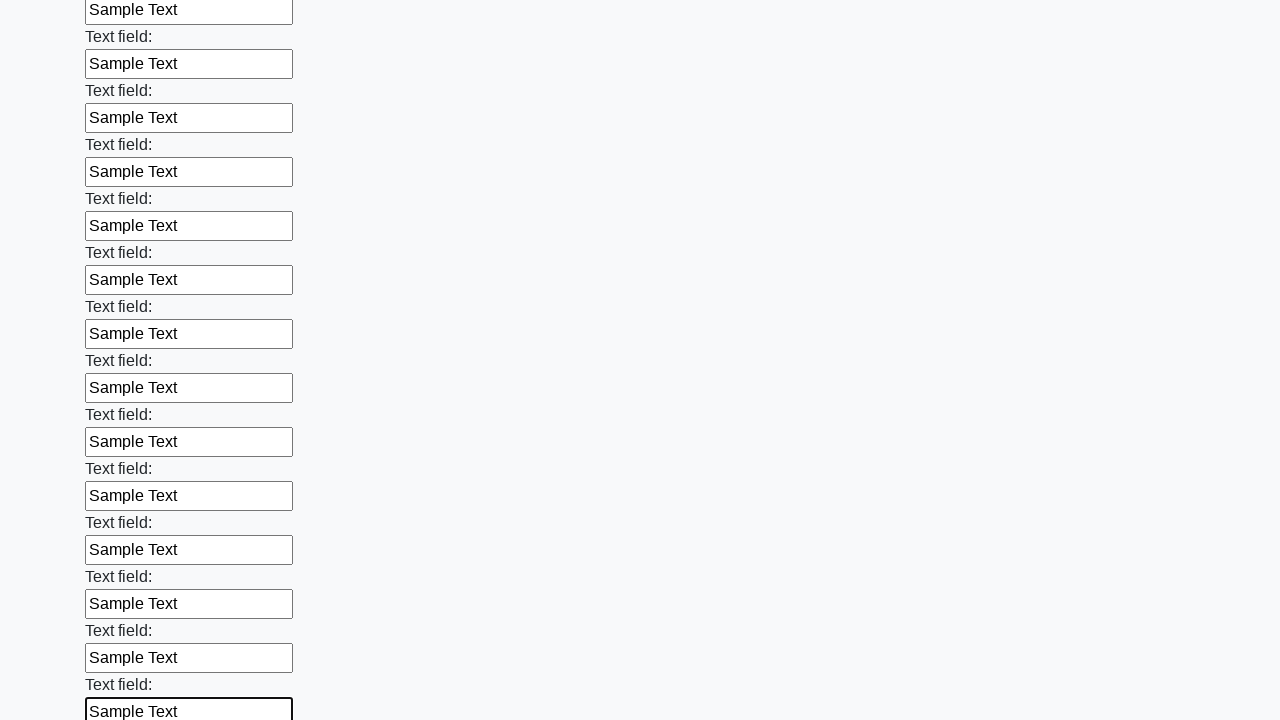

Filled text input field 45 of 100 with 'Sample Text' on [type='text'] >> nth=44
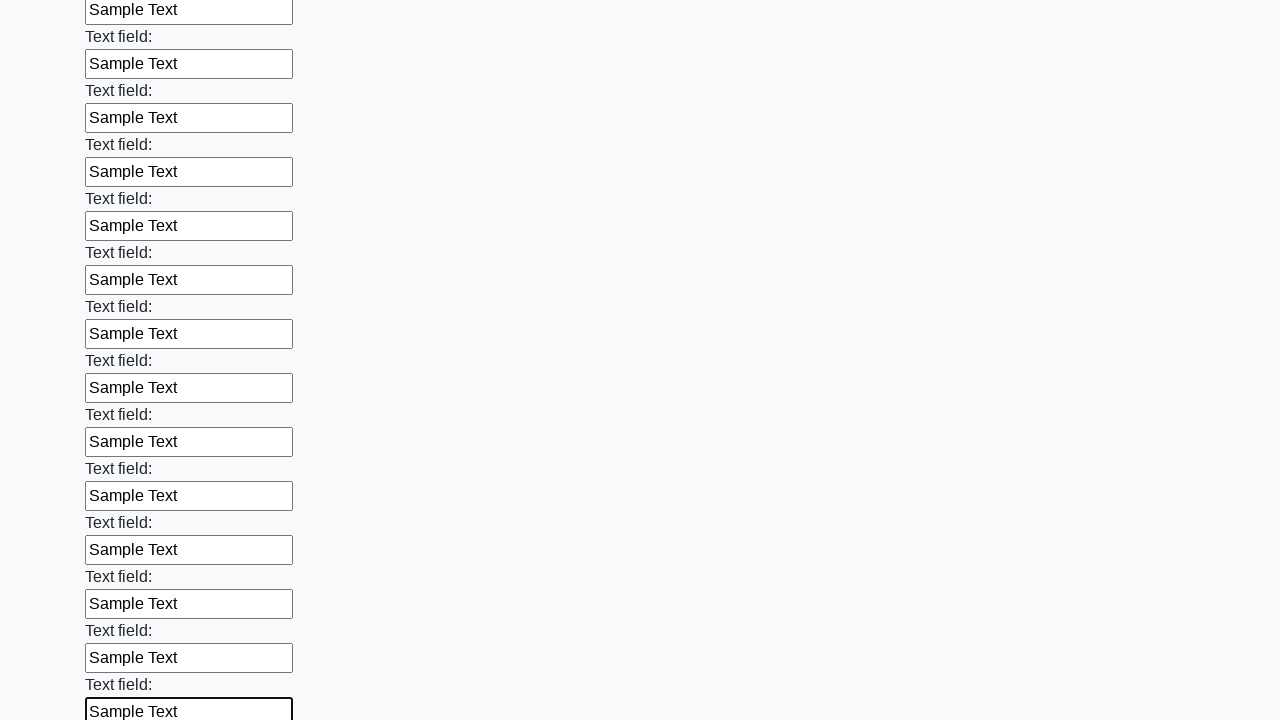

Filled text input field 46 of 100 with 'Sample Text' on [type='text'] >> nth=45
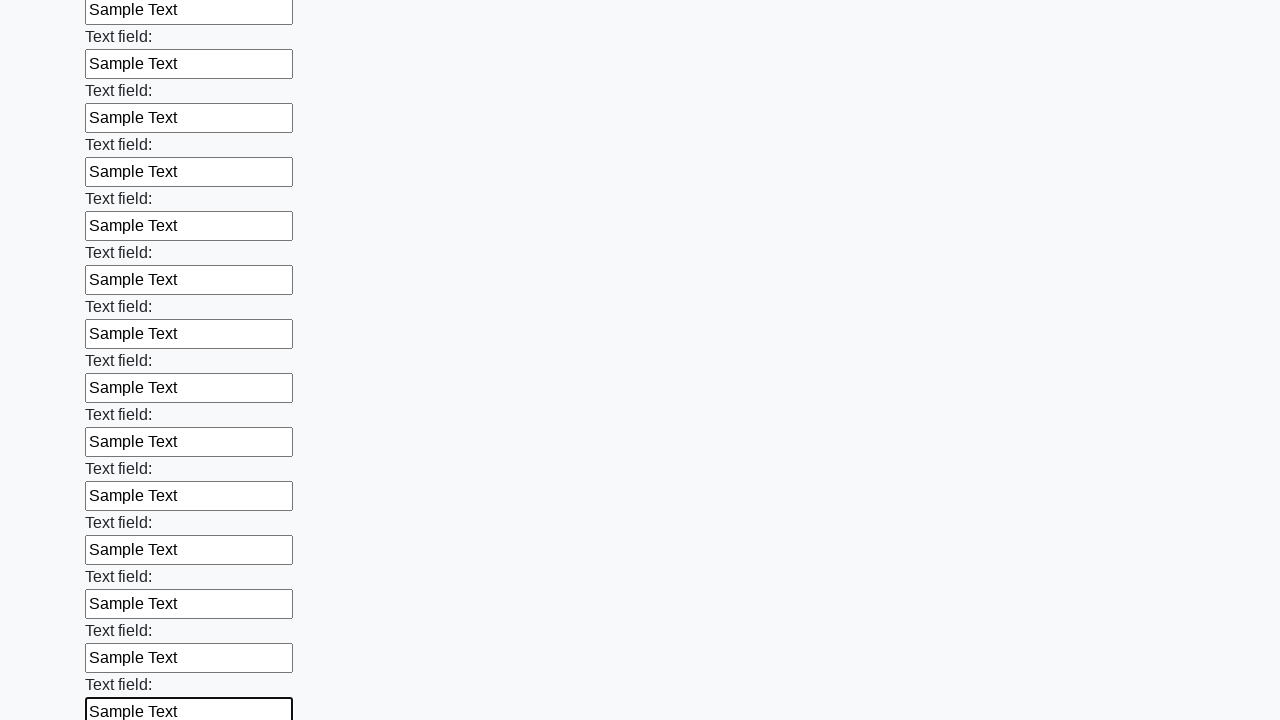

Filled text input field 47 of 100 with 'Sample Text' on [type='text'] >> nth=46
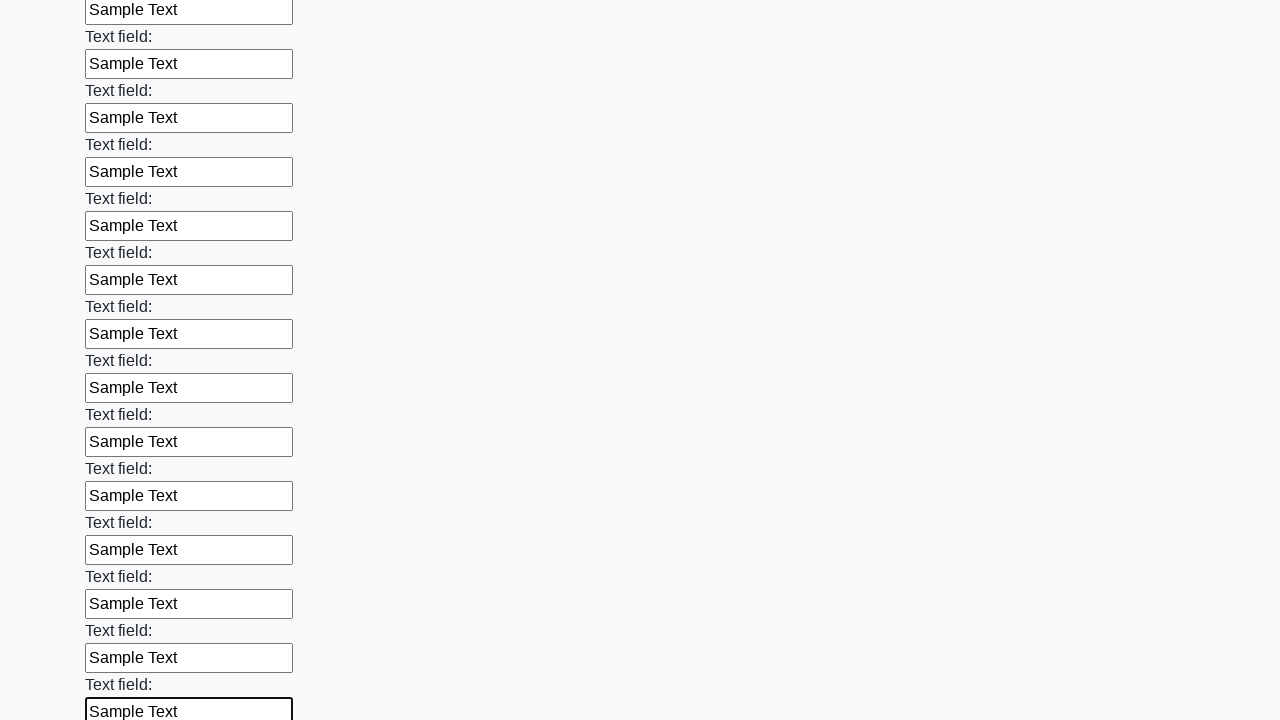

Filled text input field 48 of 100 with 'Sample Text' on [type='text'] >> nth=47
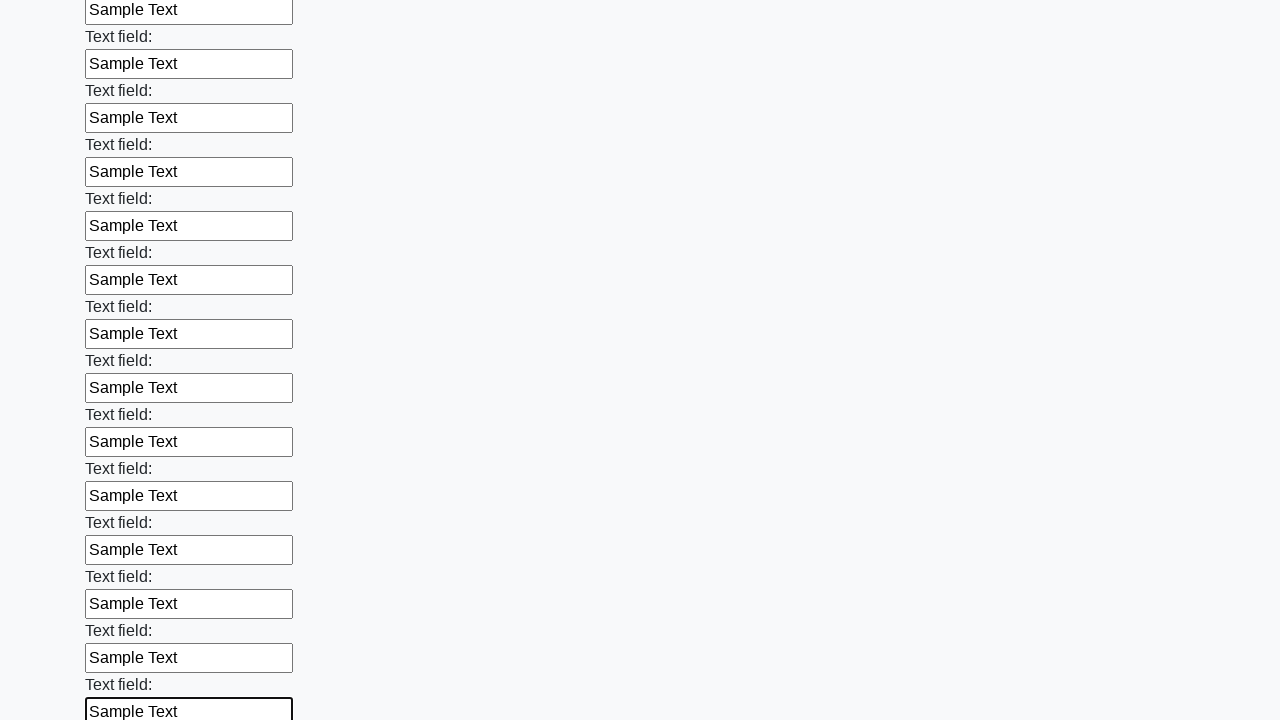

Filled text input field 49 of 100 with 'Sample Text' on [type='text'] >> nth=48
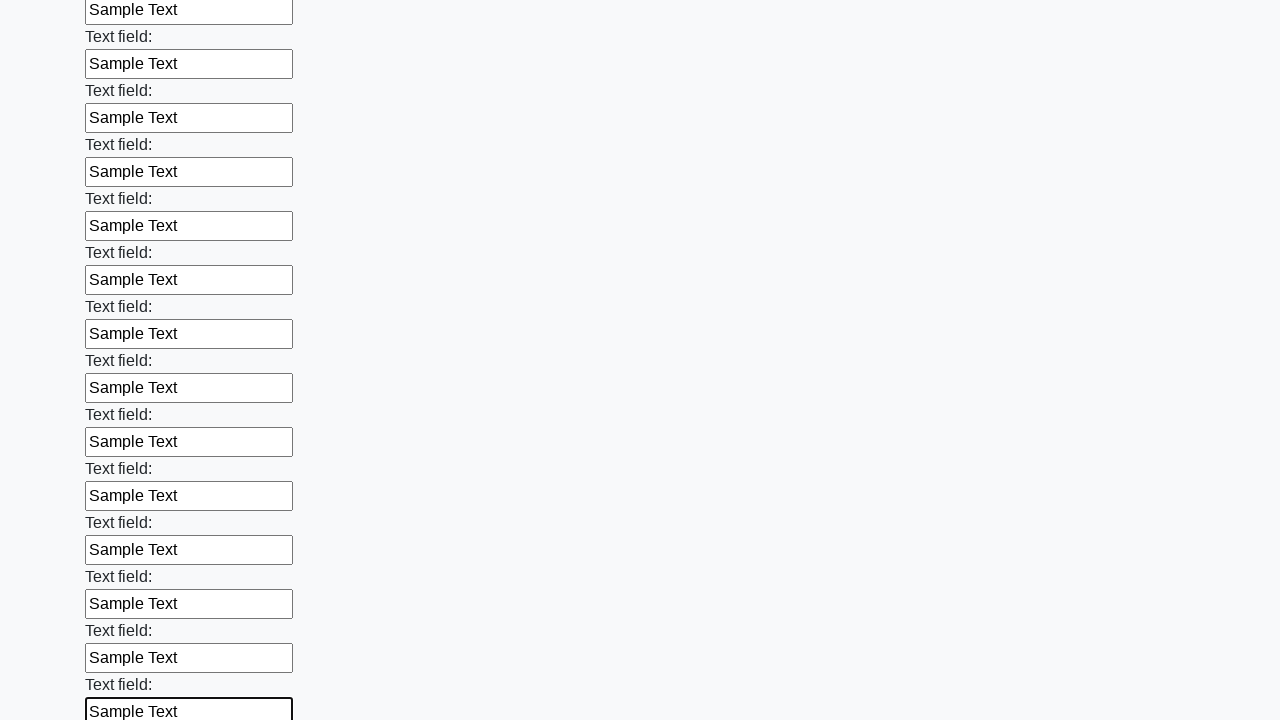

Filled text input field 50 of 100 with 'Sample Text' on [type='text'] >> nth=49
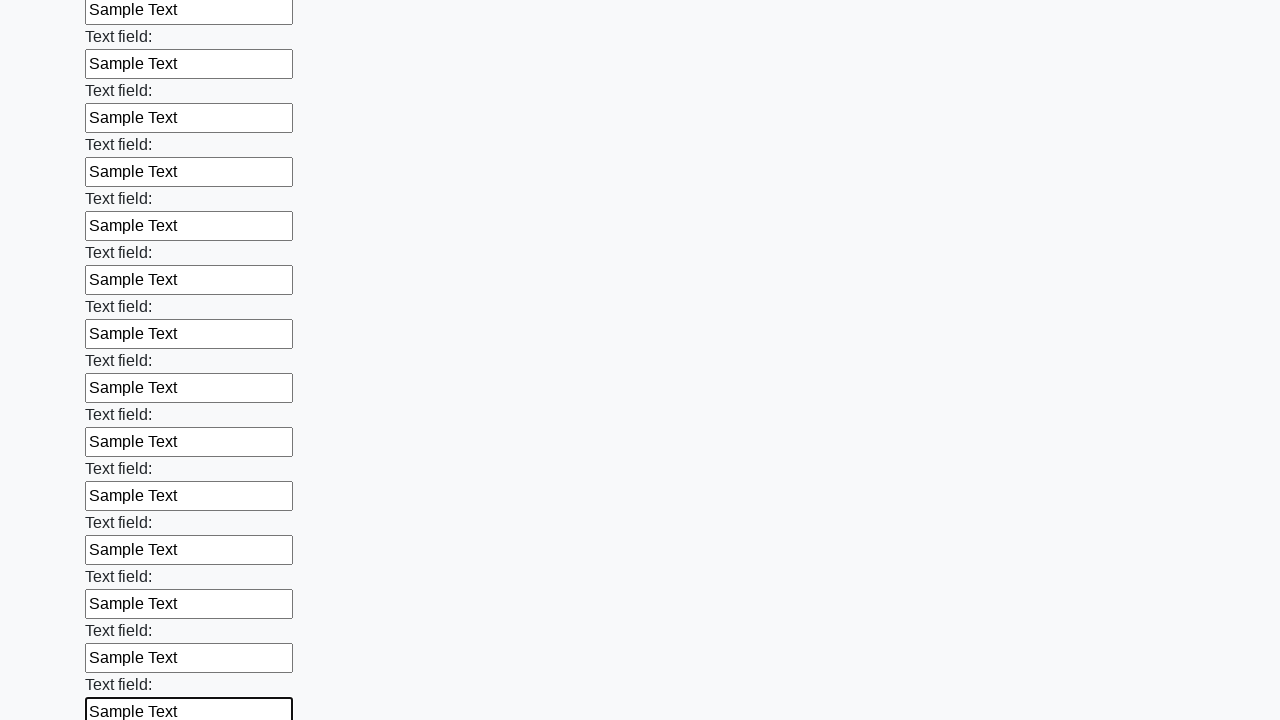

Filled text input field 51 of 100 with 'Sample Text' on [type='text'] >> nth=50
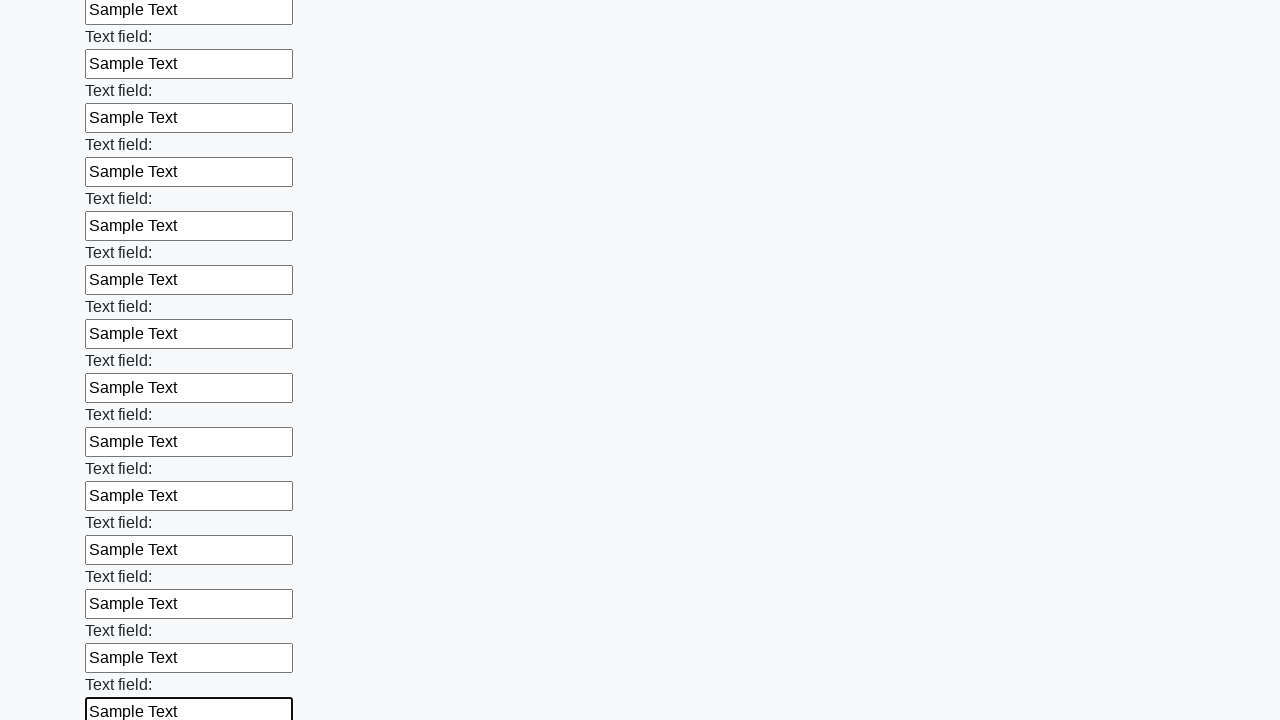

Filled text input field 52 of 100 with 'Sample Text' on [type='text'] >> nth=51
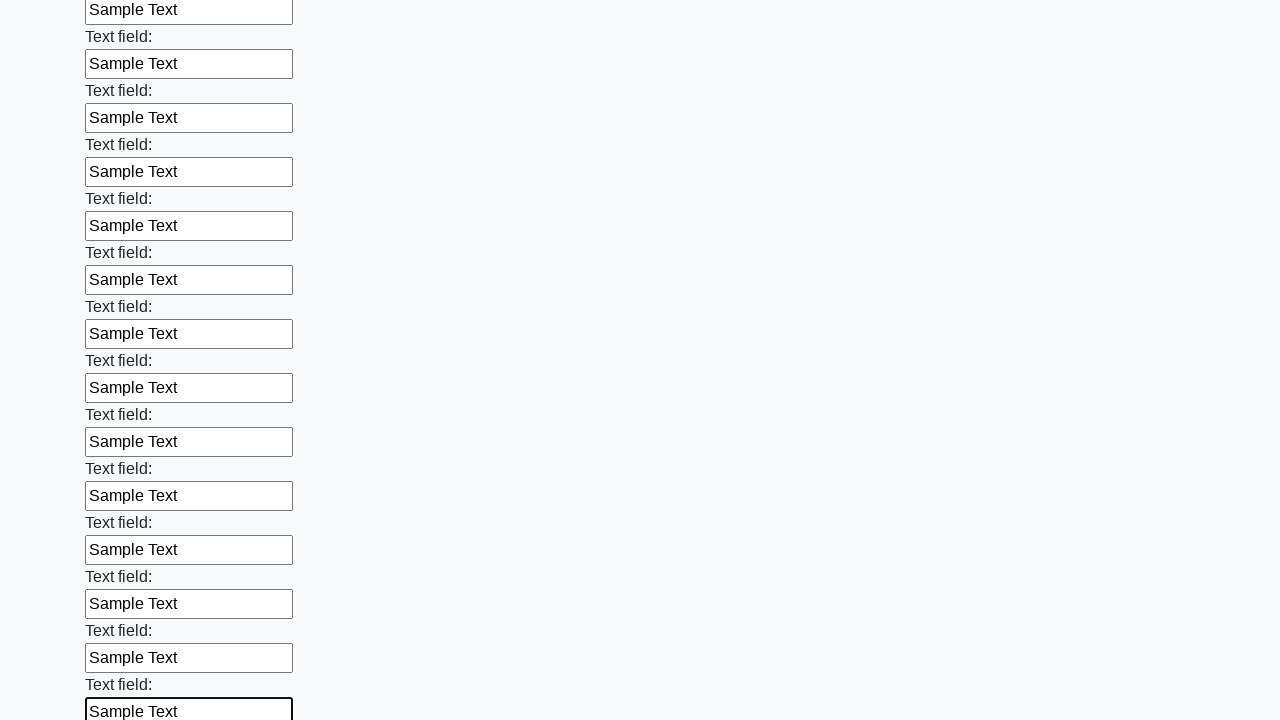

Filled text input field 53 of 100 with 'Sample Text' on [type='text'] >> nth=52
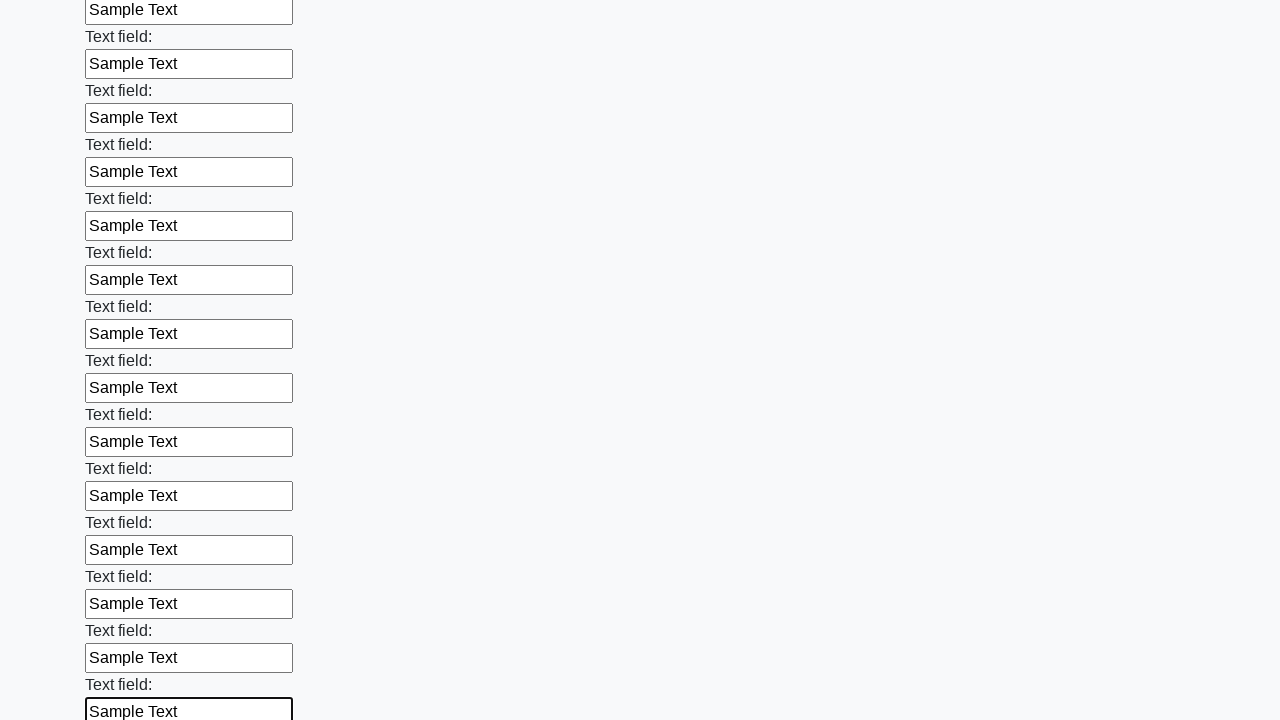

Filled text input field 54 of 100 with 'Sample Text' on [type='text'] >> nth=53
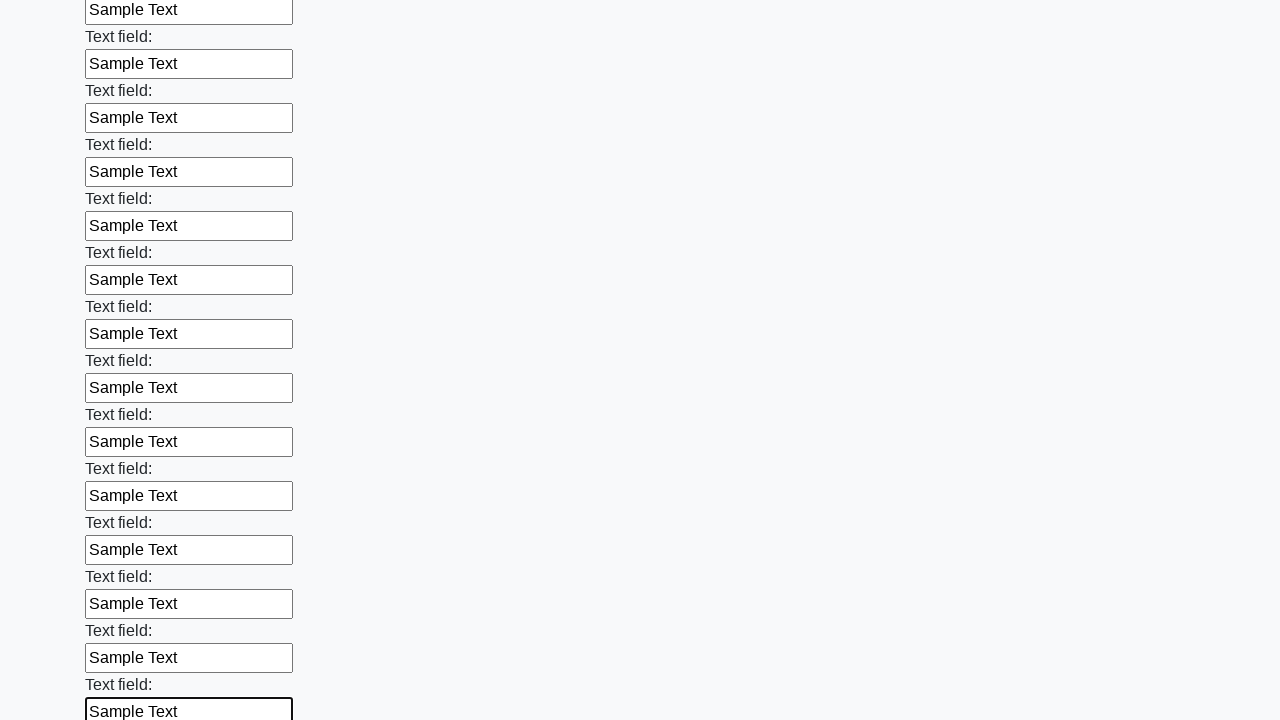

Filled text input field 55 of 100 with 'Sample Text' on [type='text'] >> nth=54
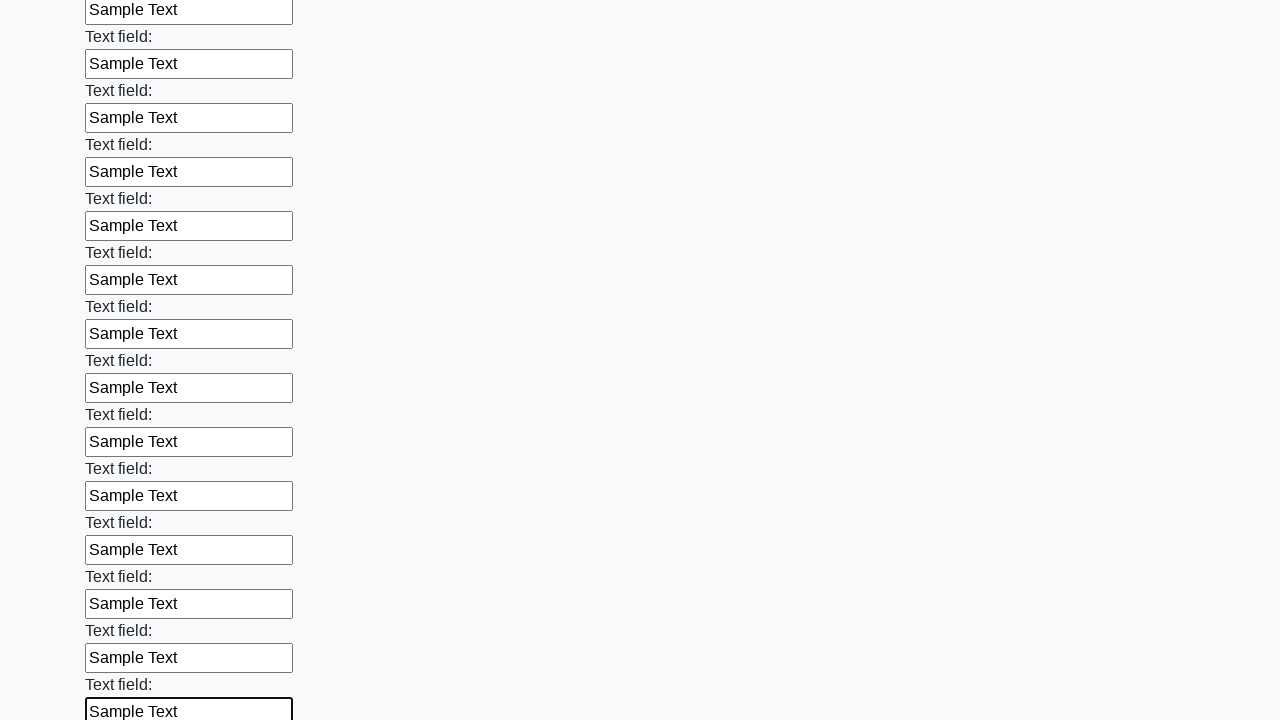

Filled text input field 56 of 100 with 'Sample Text' on [type='text'] >> nth=55
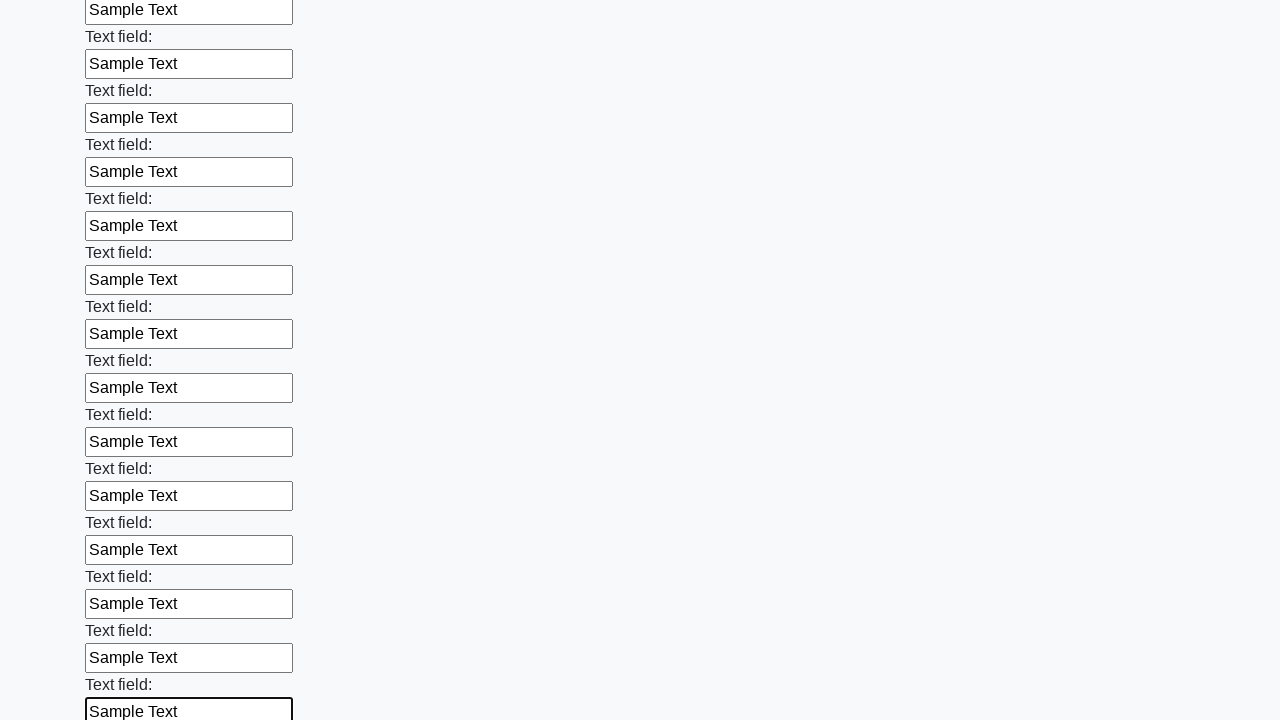

Filled text input field 57 of 100 with 'Sample Text' on [type='text'] >> nth=56
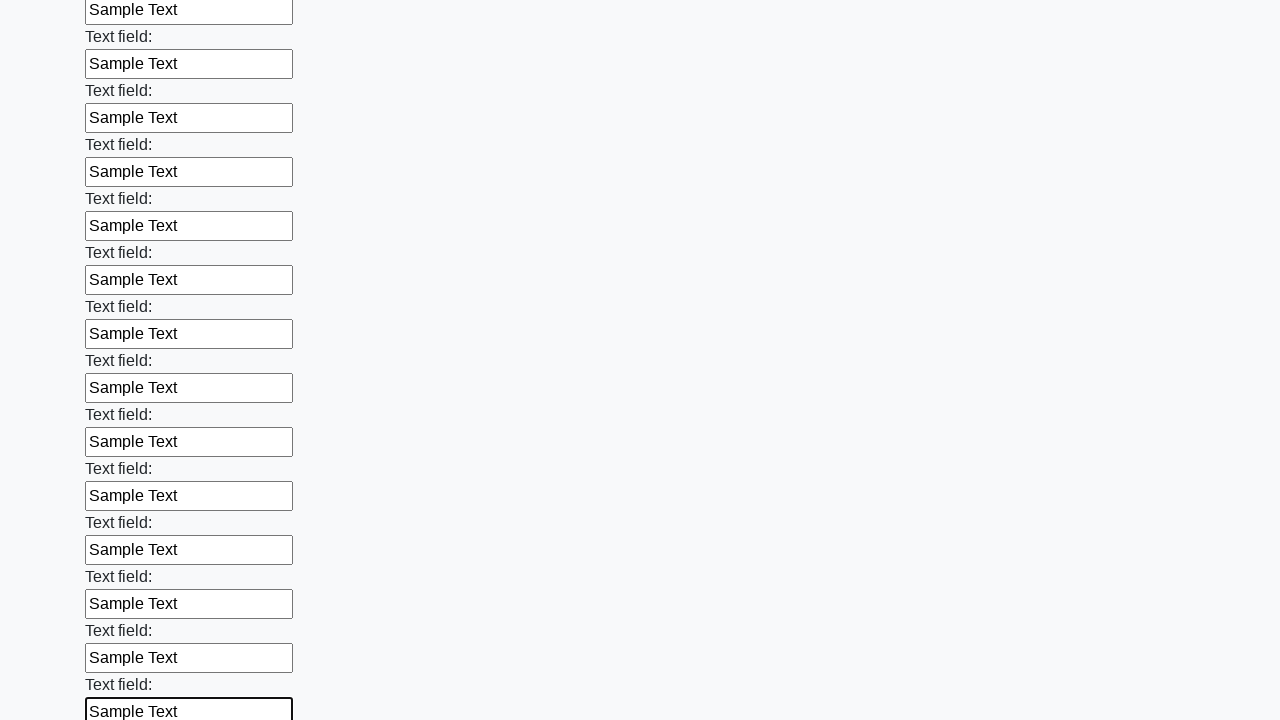

Filled text input field 58 of 100 with 'Sample Text' on [type='text'] >> nth=57
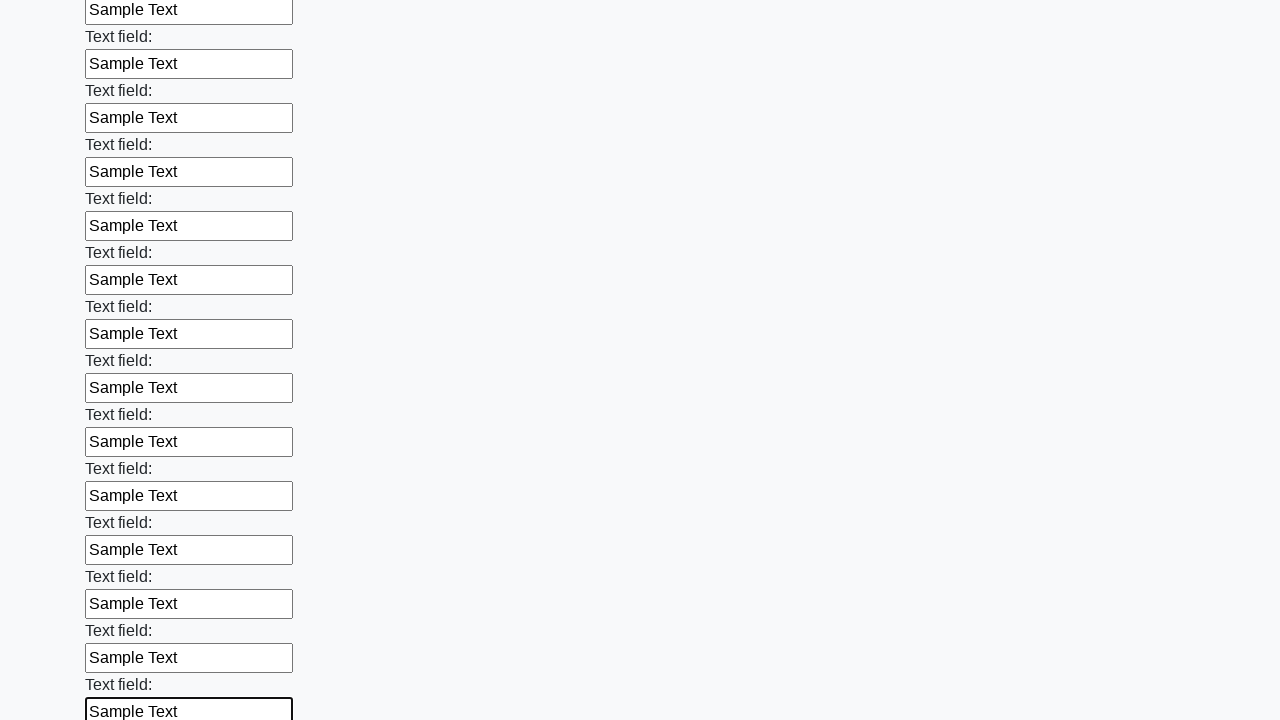

Filled text input field 59 of 100 with 'Sample Text' on [type='text'] >> nth=58
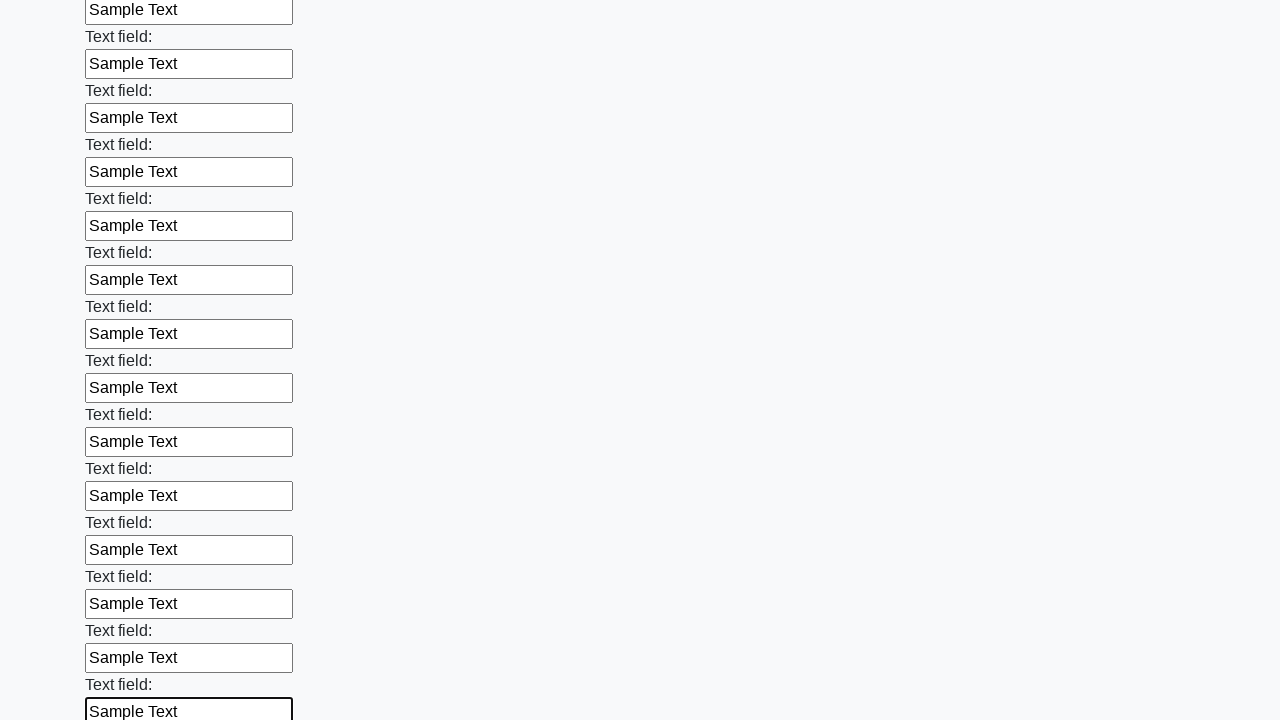

Filled text input field 60 of 100 with 'Sample Text' on [type='text'] >> nth=59
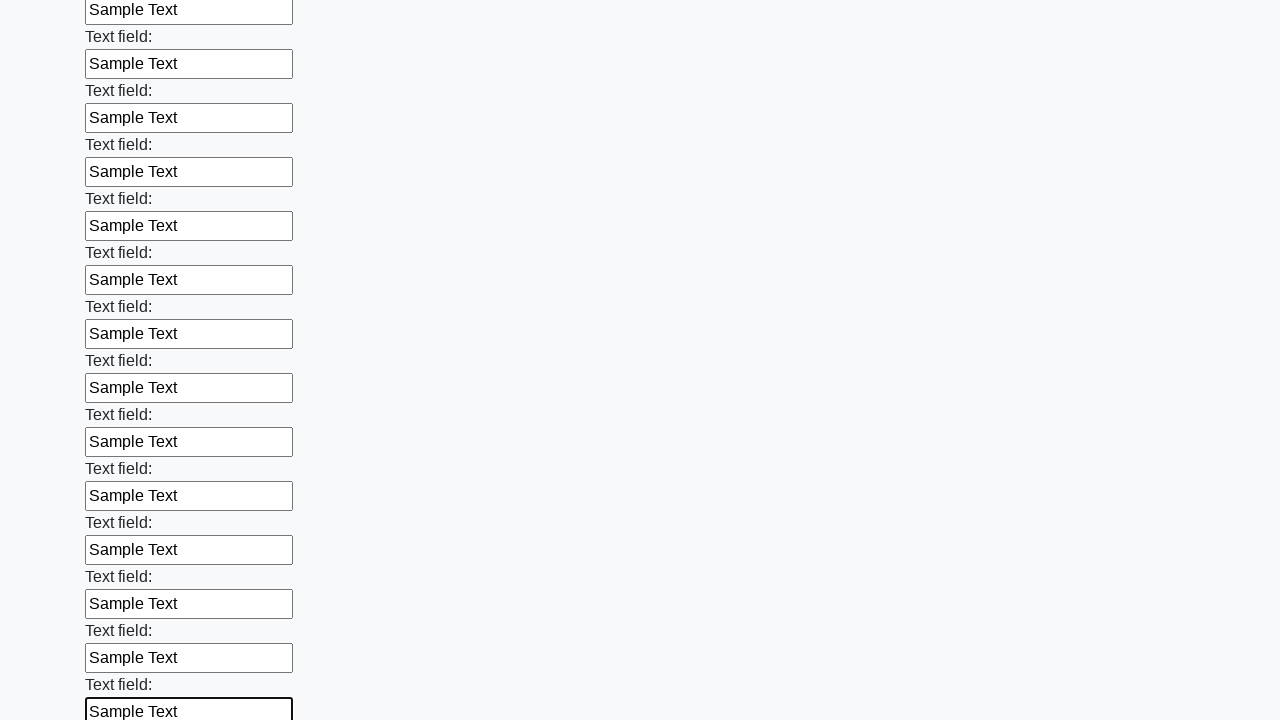

Filled text input field 61 of 100 with 'Sample Text' on [type='text'] >> nth=60
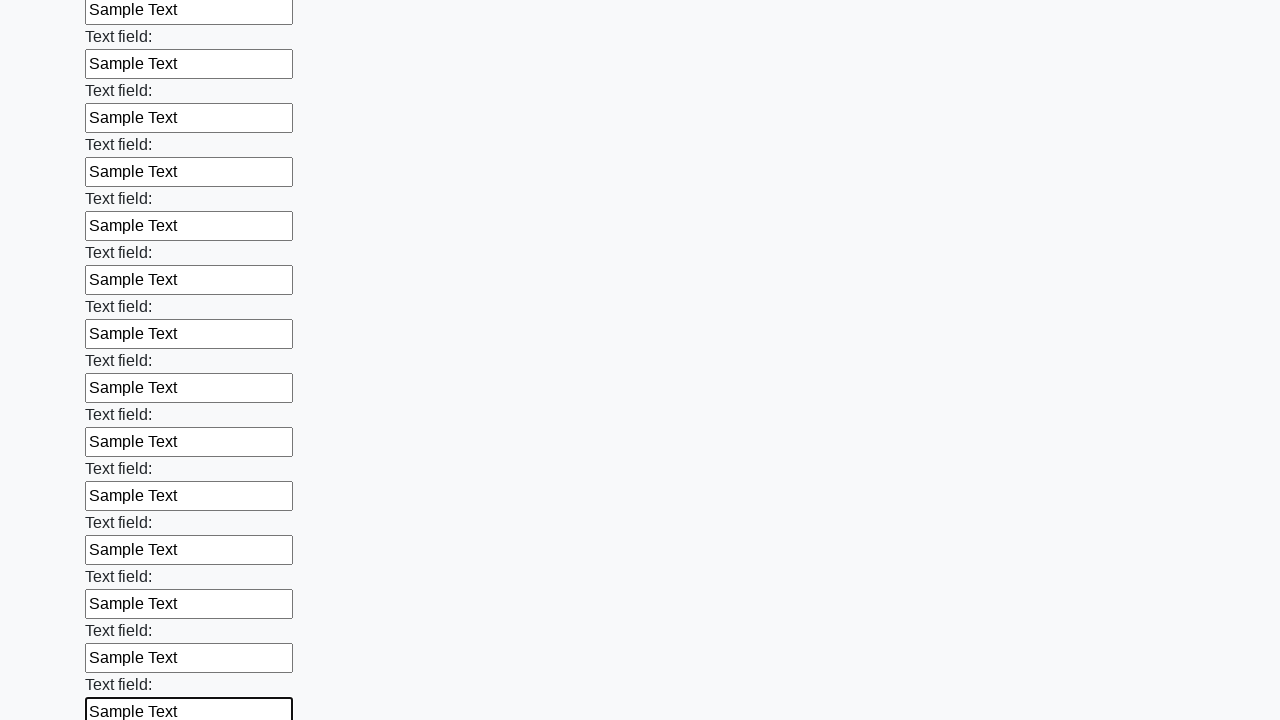

Filled text input field 62 of 100 with 'Sample Text' on [type='text'] >> nth=61
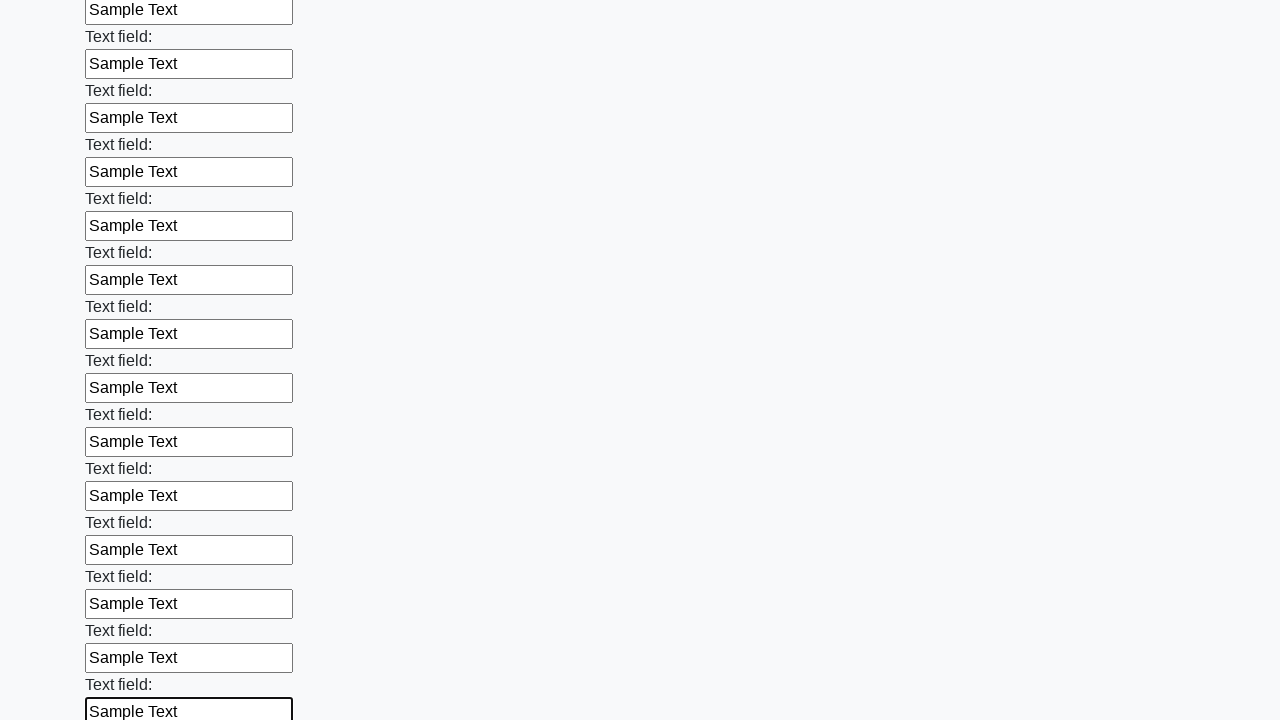

Filled text input field 63 of 100 with 'Sample Text' on [type='text'] >> nth=62
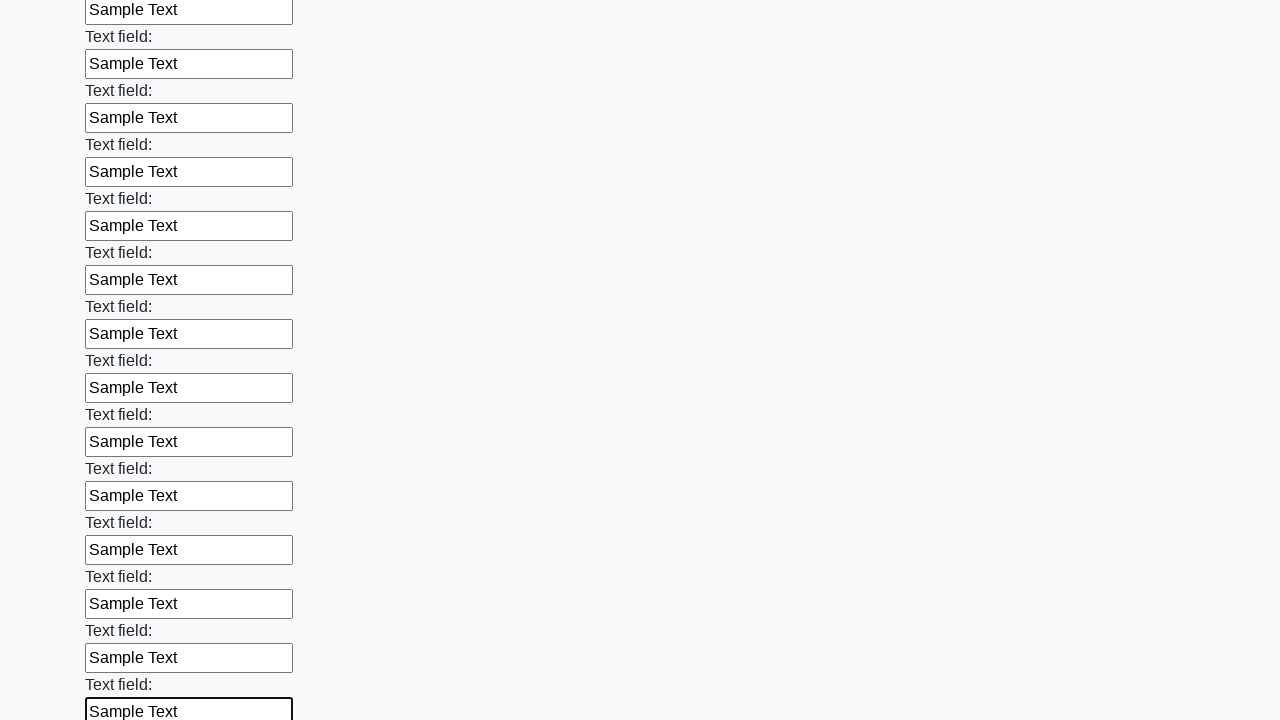

Filled text input field 64 of 100 with 'Sample Text' on [type='text'] >> nth=63
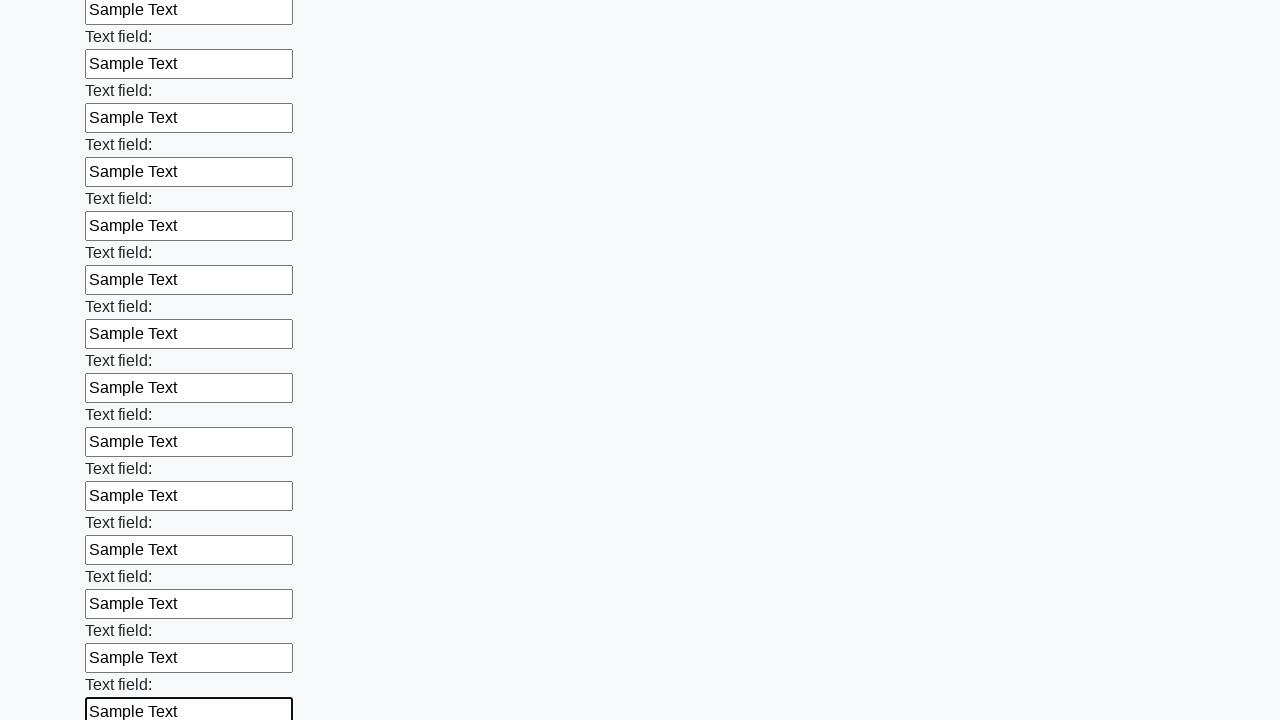

Filled text input field 65 of 100 with 'Sample Text' on [type='text'] >> nth=64
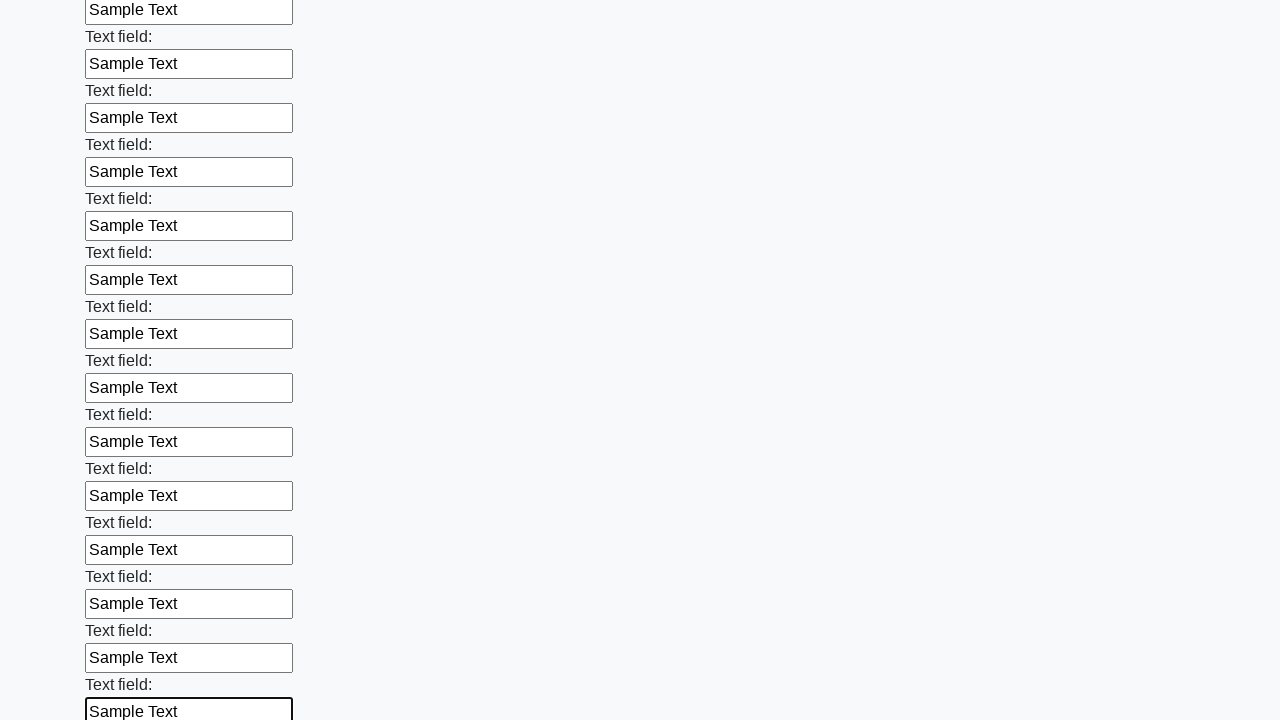

Filled text input field 66 of 100 with 'Sample Text' on [type='text'] >> nth=65
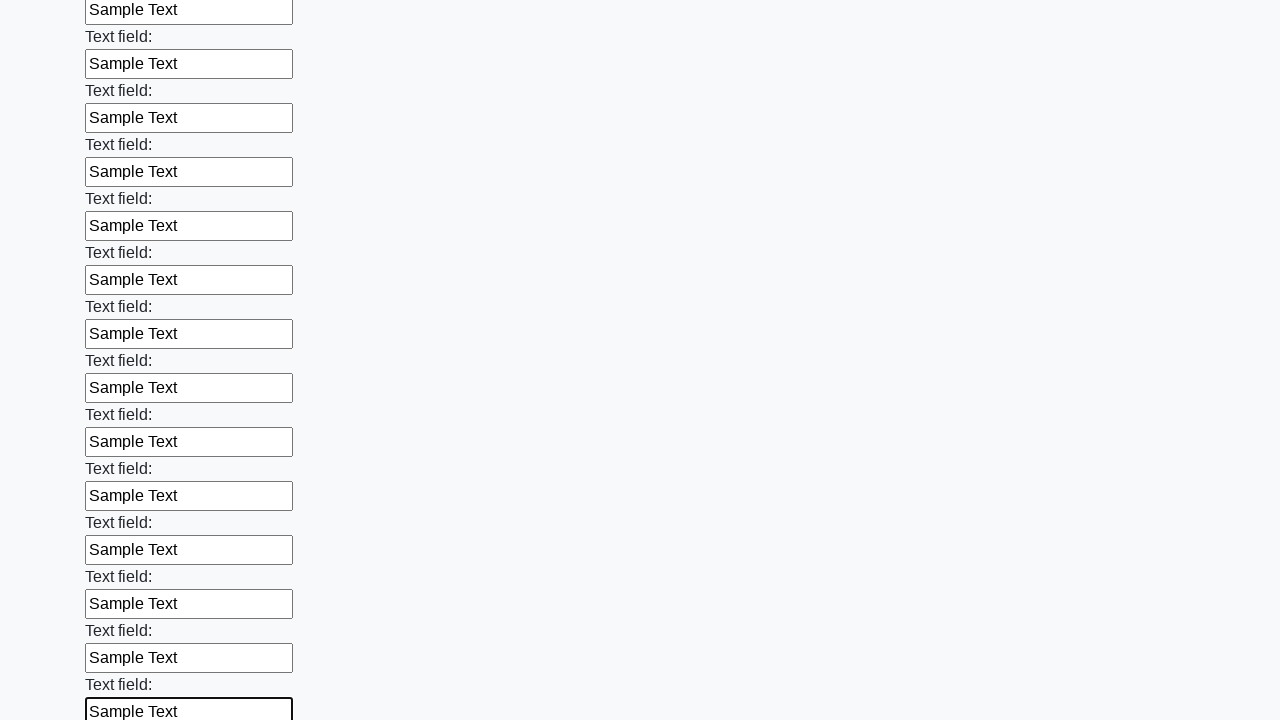

Filled text input field 67 of 100 with 'Sample Text' on [type='text'] >> nth=66
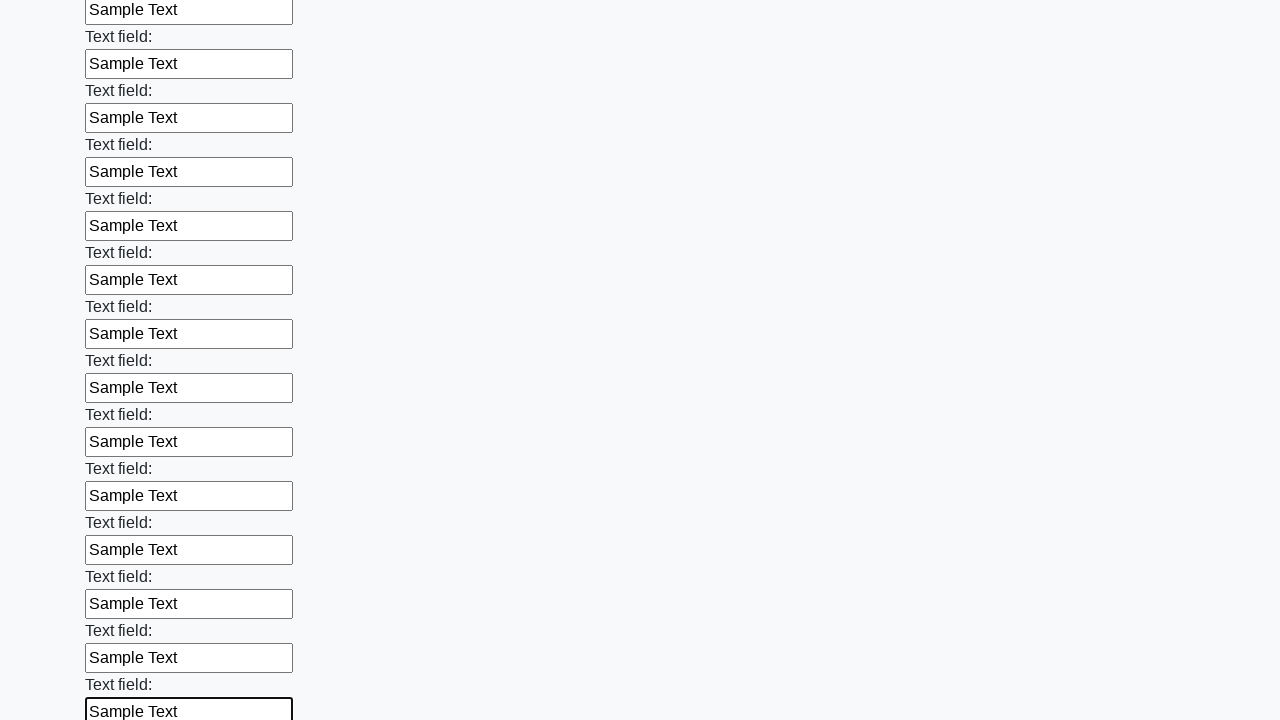

Filled text input field 68 of 100 with 'Sample Text' on [type='text'] >> nth=67
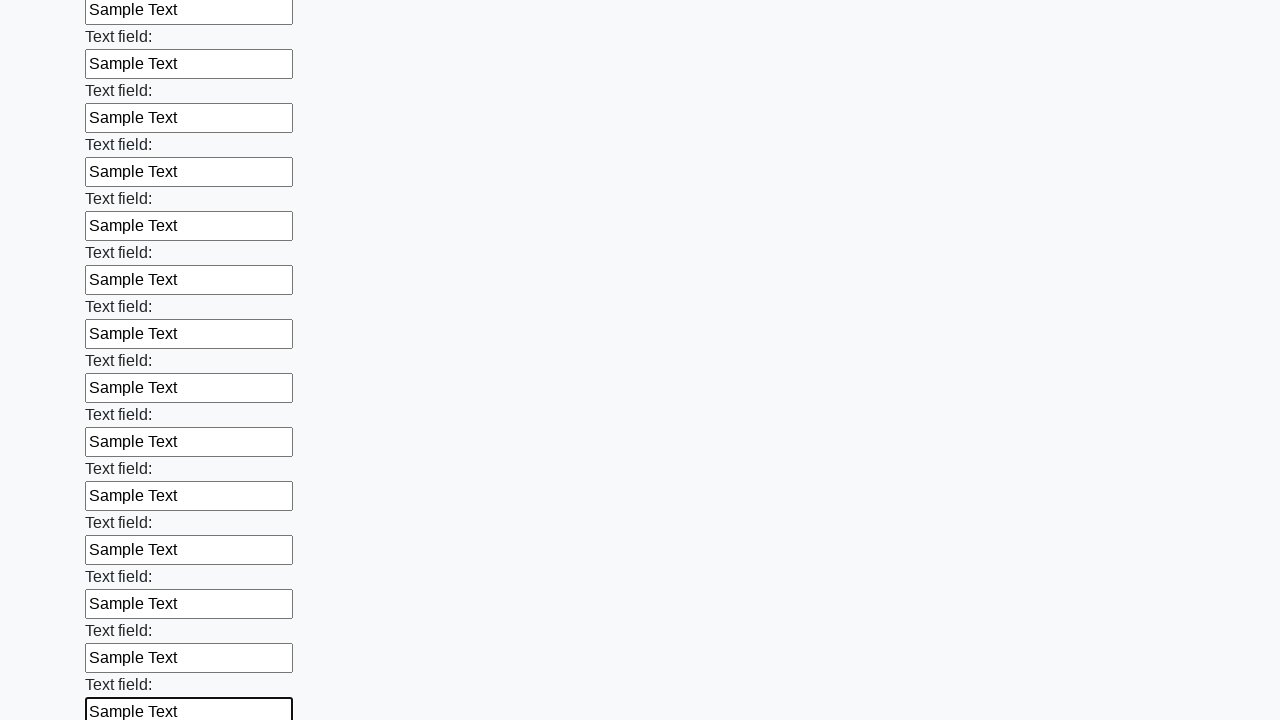

Filled text input field 69 of 100 with 'Sample Text' on [type='text'] >> nth=68
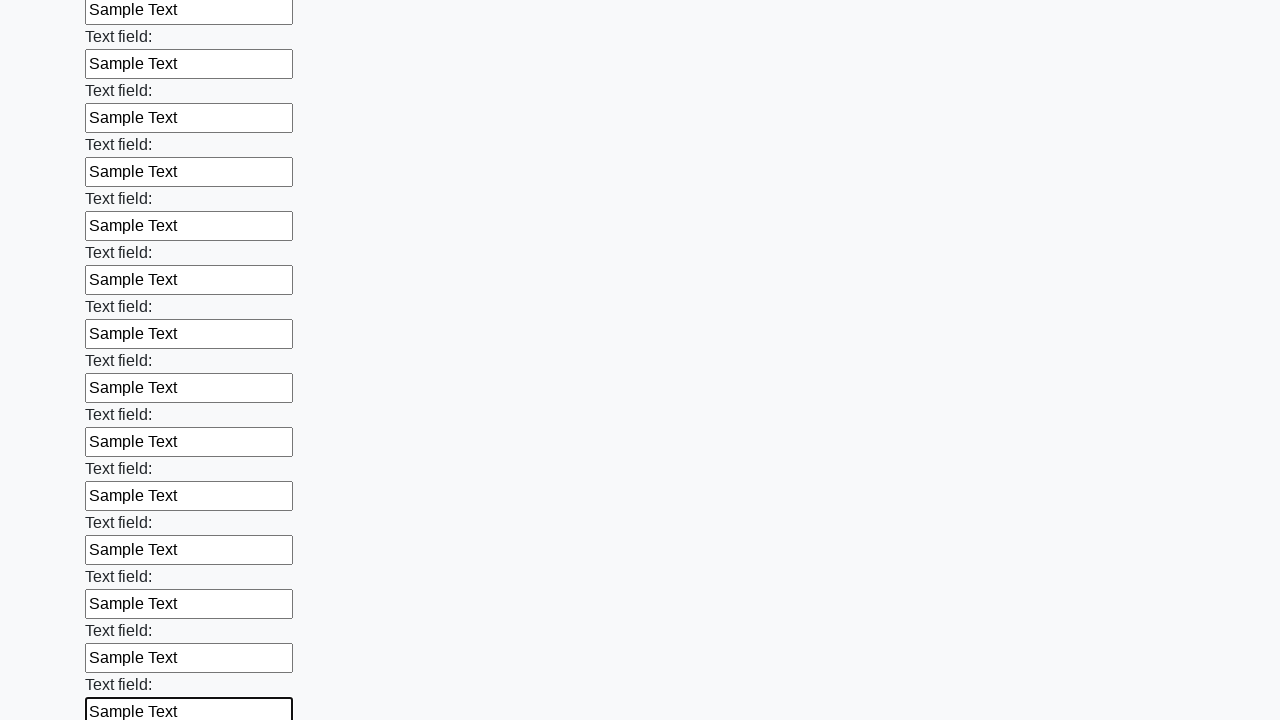

Filled text input field 70 of 100 with 'Sample Text' on [type='text'] >> nth=69
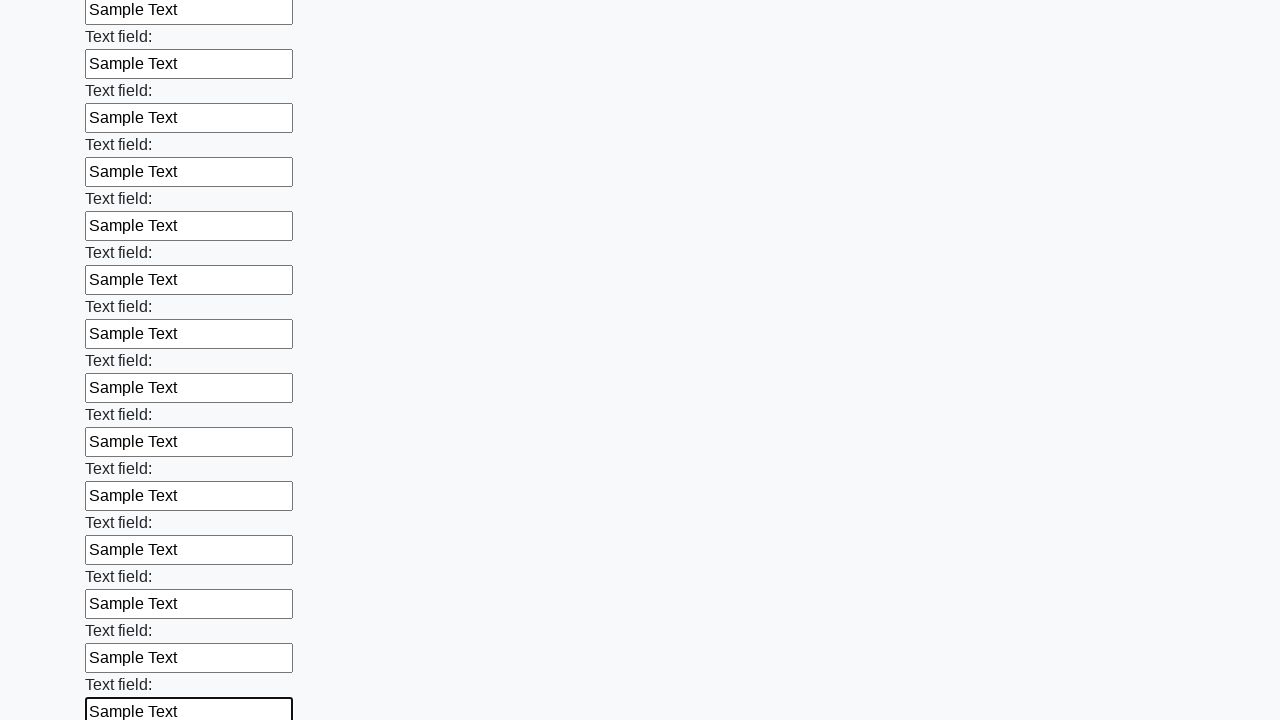

Filled text input field 71 of 100 with 'Sample Text' on [type='text'] >> nth=70
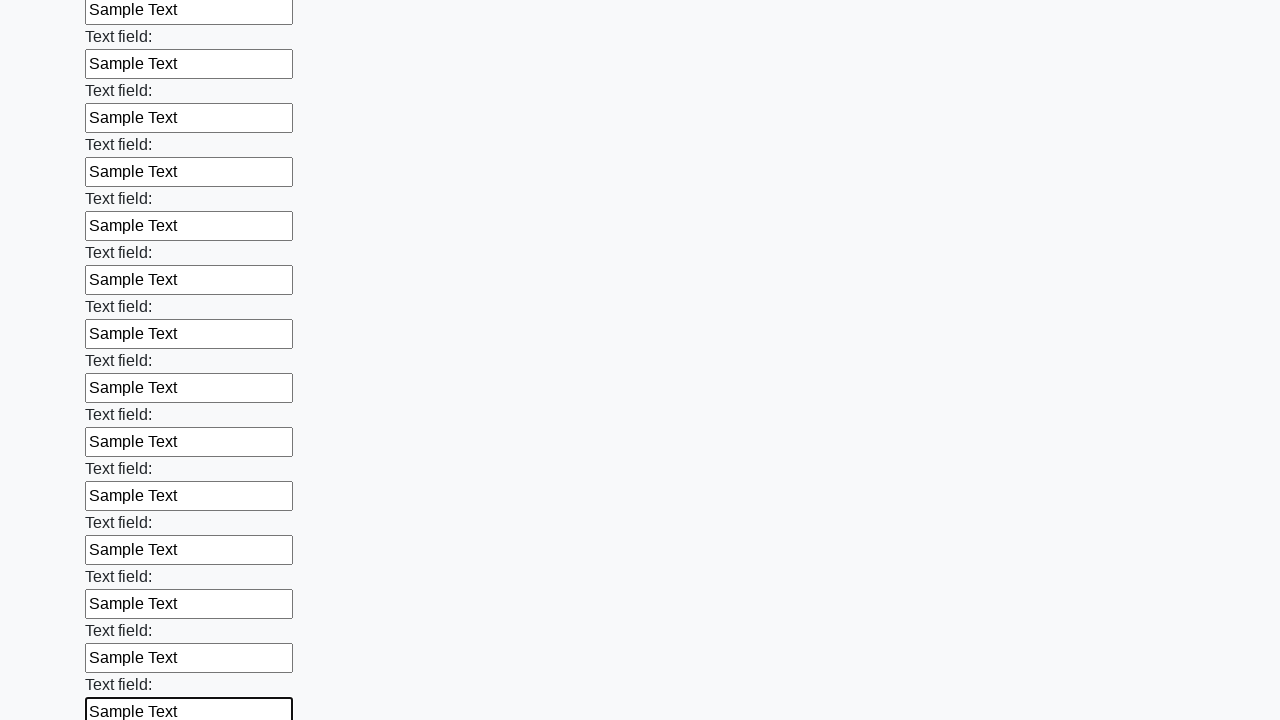

Filled text input field 72 of 100 with 'Sample Text' on [type='text'] >> nth=71
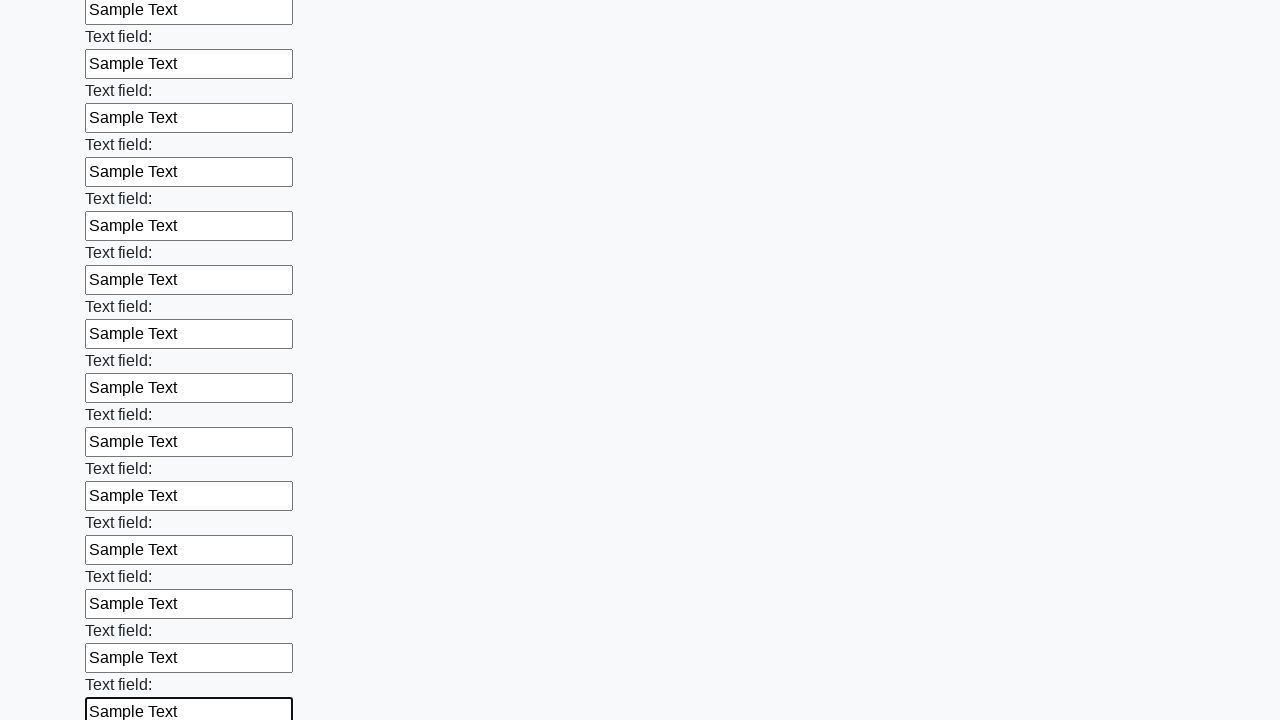

Filled text input field 73 of 100 with 'Sample Text' on [type='text'] >> nth=72
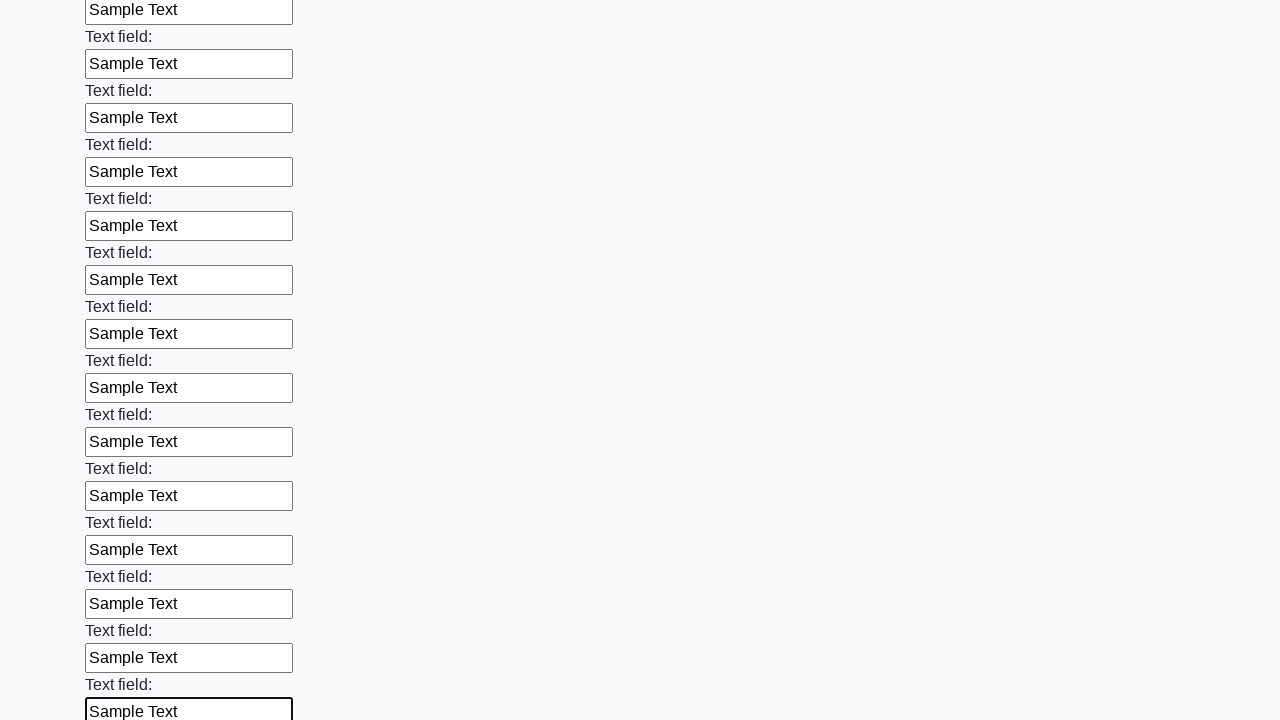

Filled text input field 74 of 100 with 'Sample Text' on [type='text'] >> nth=73
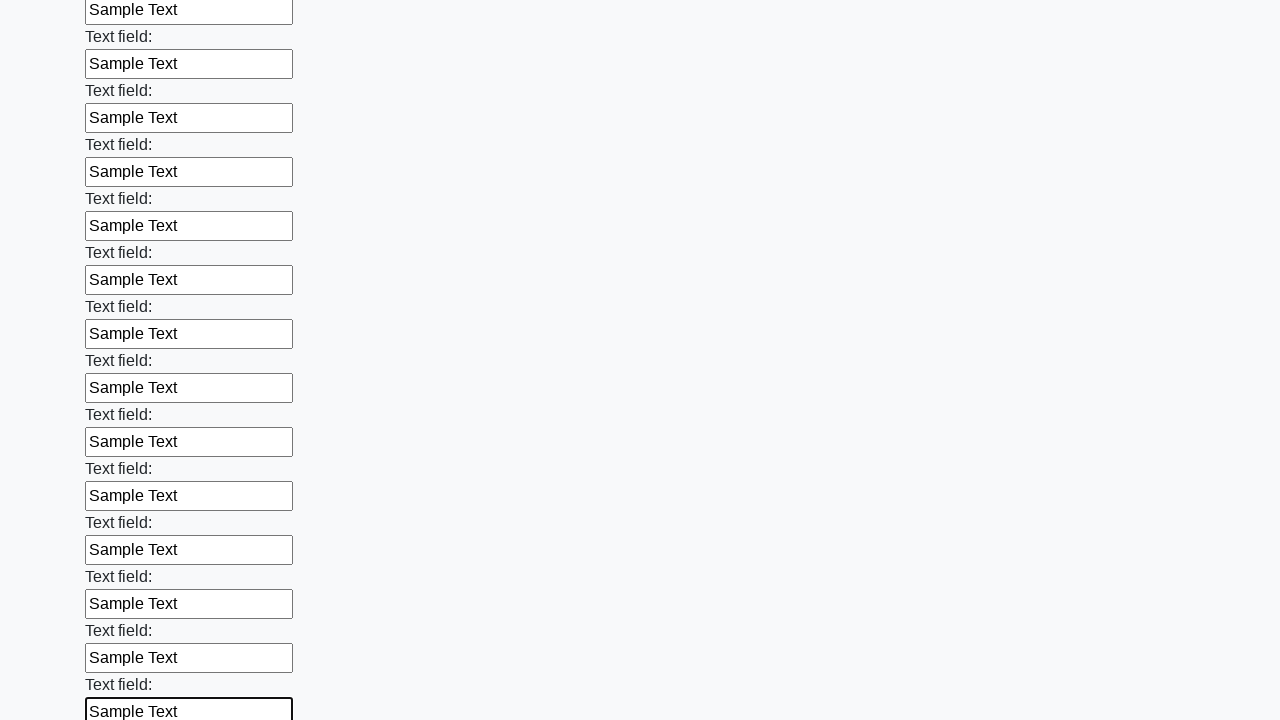

Filled text input field 75 of 100 with 'Sample Text' on [type='text'] >> nth=74
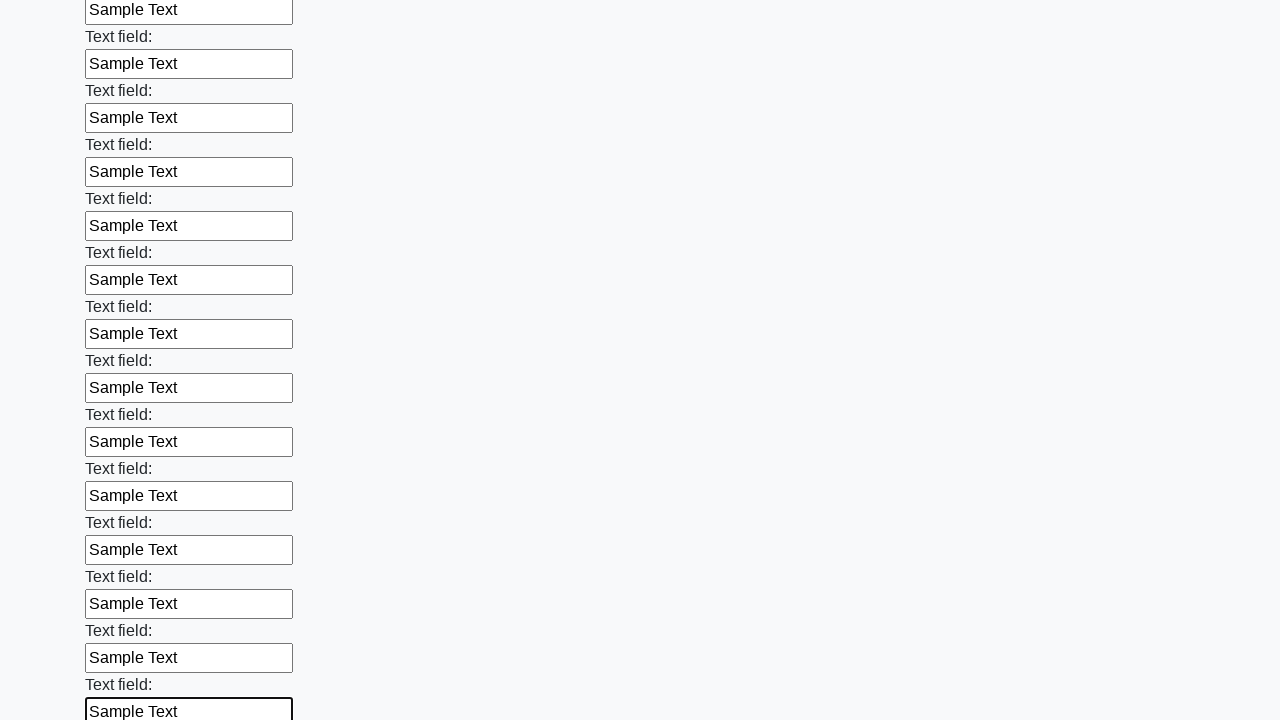

Filled text input field 76 of 100 with 'Sample Text' on [type='text'] >> nth=75
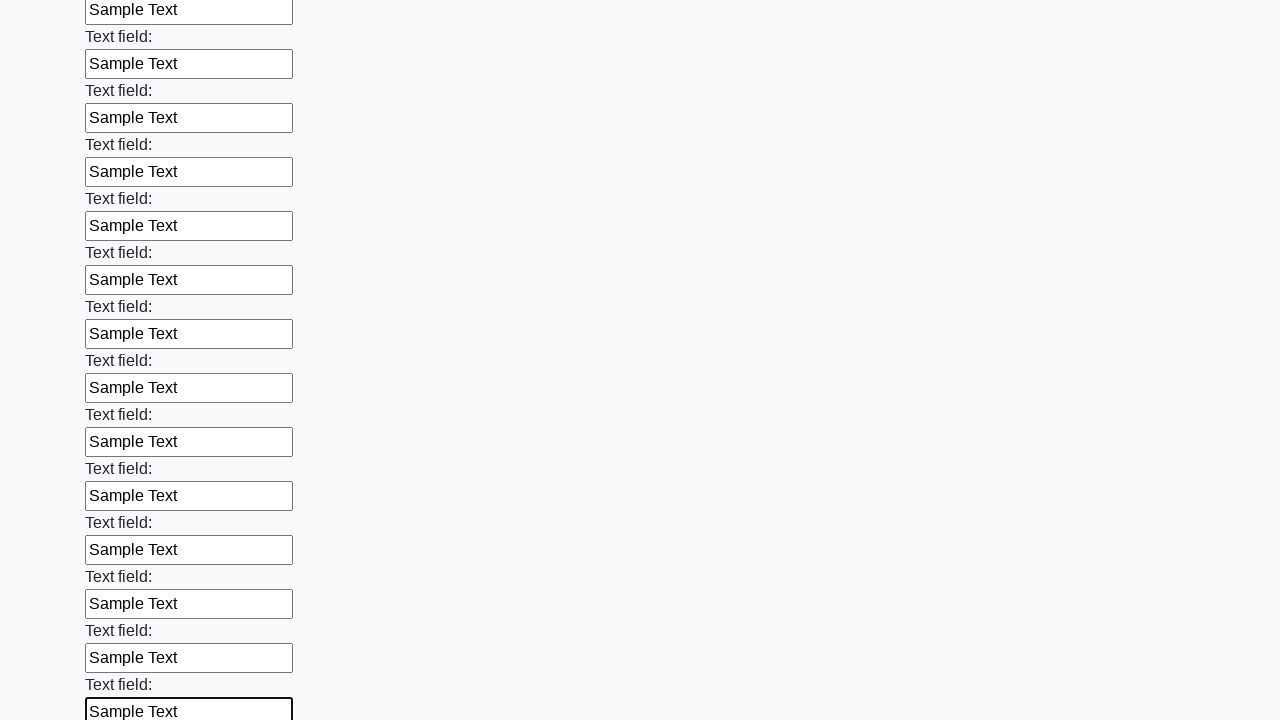

Filled text input field 77 of 100 with 'Sample Text' on [type='text'] >> nth=76
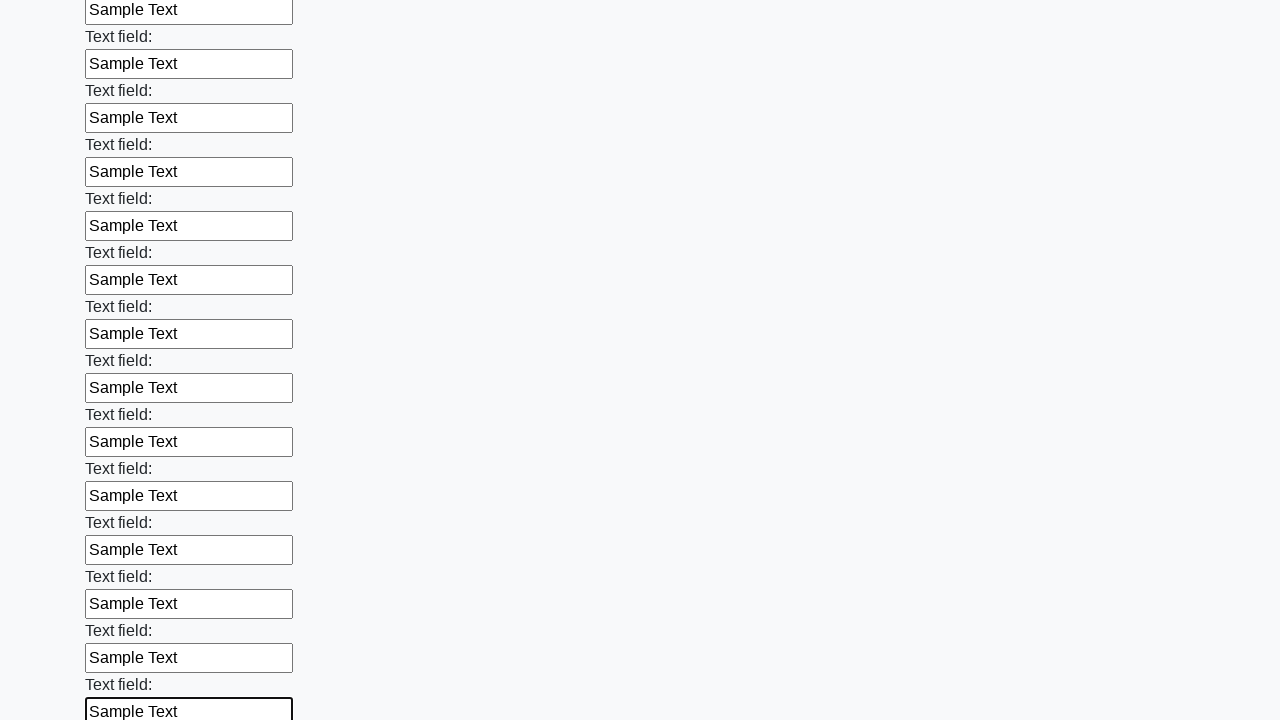

Filled text input field 78 of 100 with 'Sample Text' on [type='text'] >> nth=77
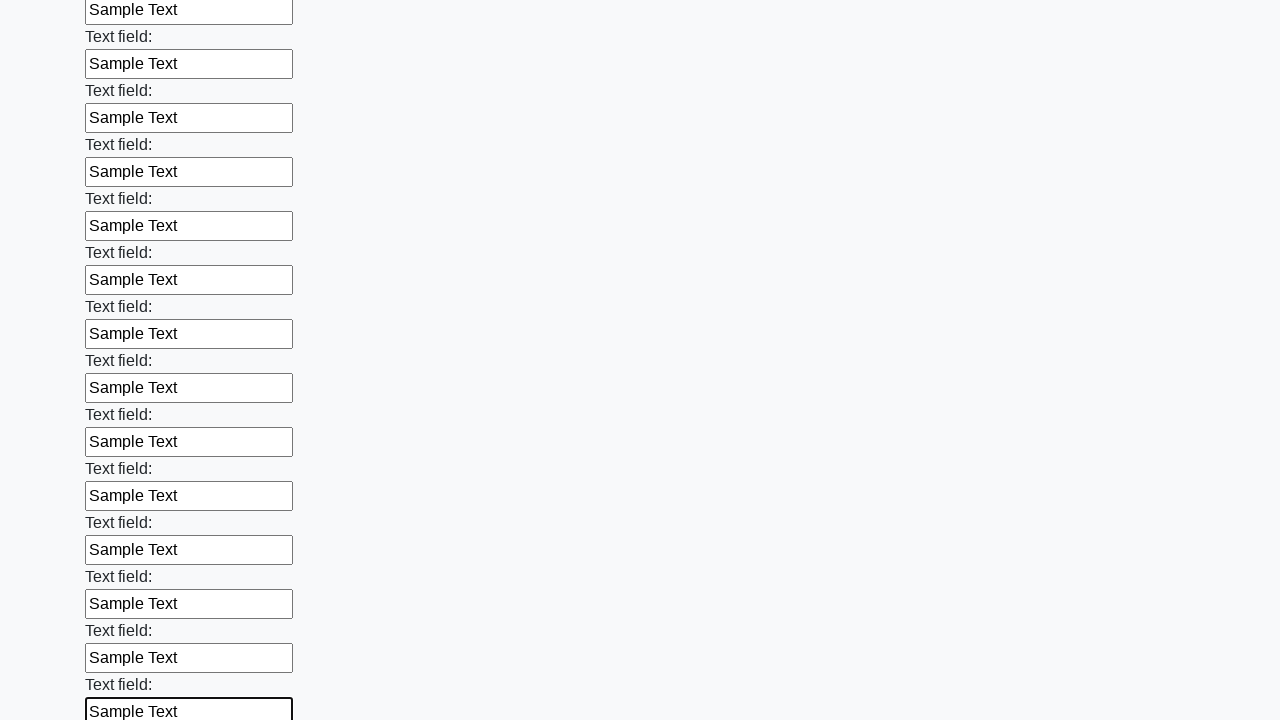

Filled text input field 79 of 100 with 'Sample Text' on [type='text'] >> nth=78
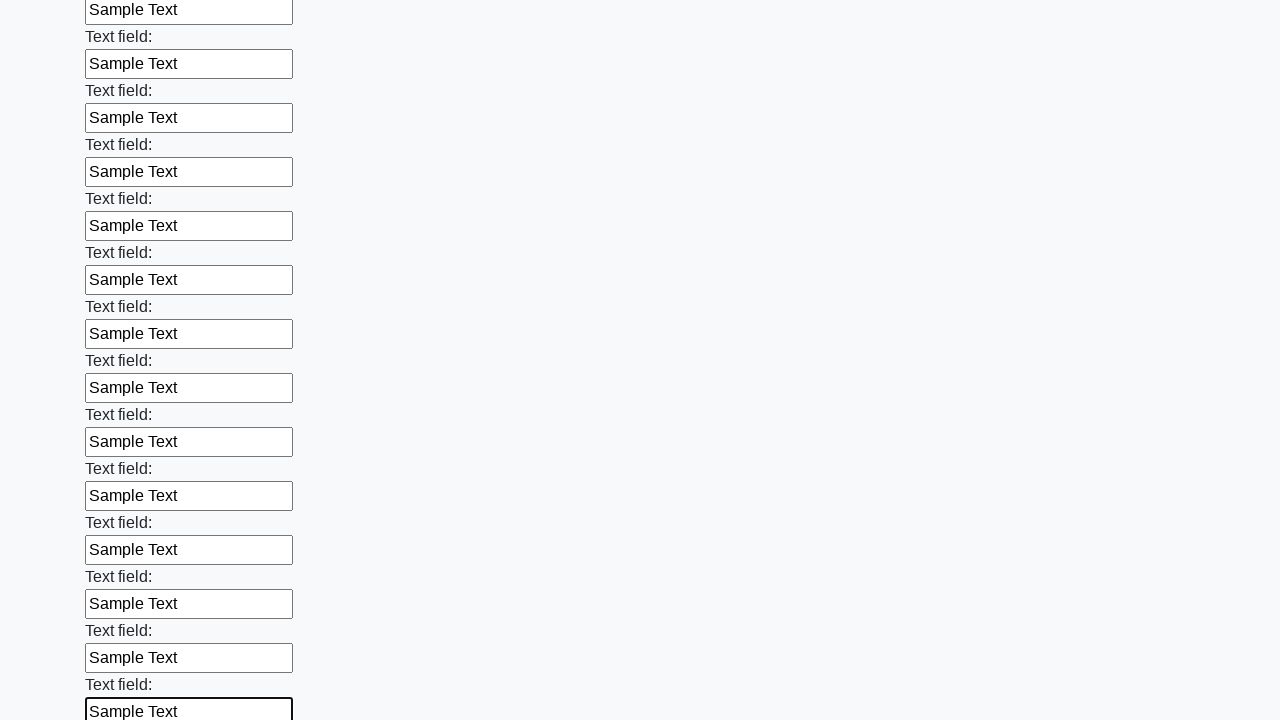

Filled text input field 80 of 100 with 'Sample Text' on [type='text'] >> nth=79
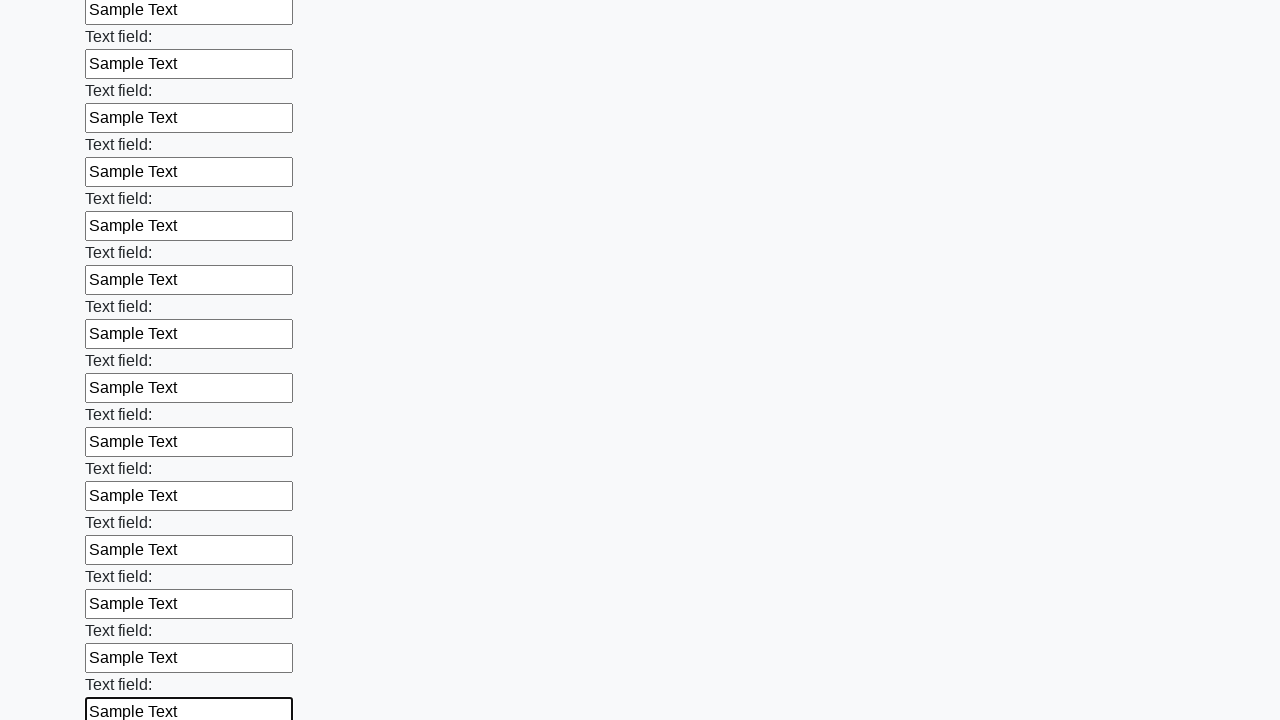

Filled text input field 81 of 100 with 'Sample Text' on [type='text'] >> nth=80
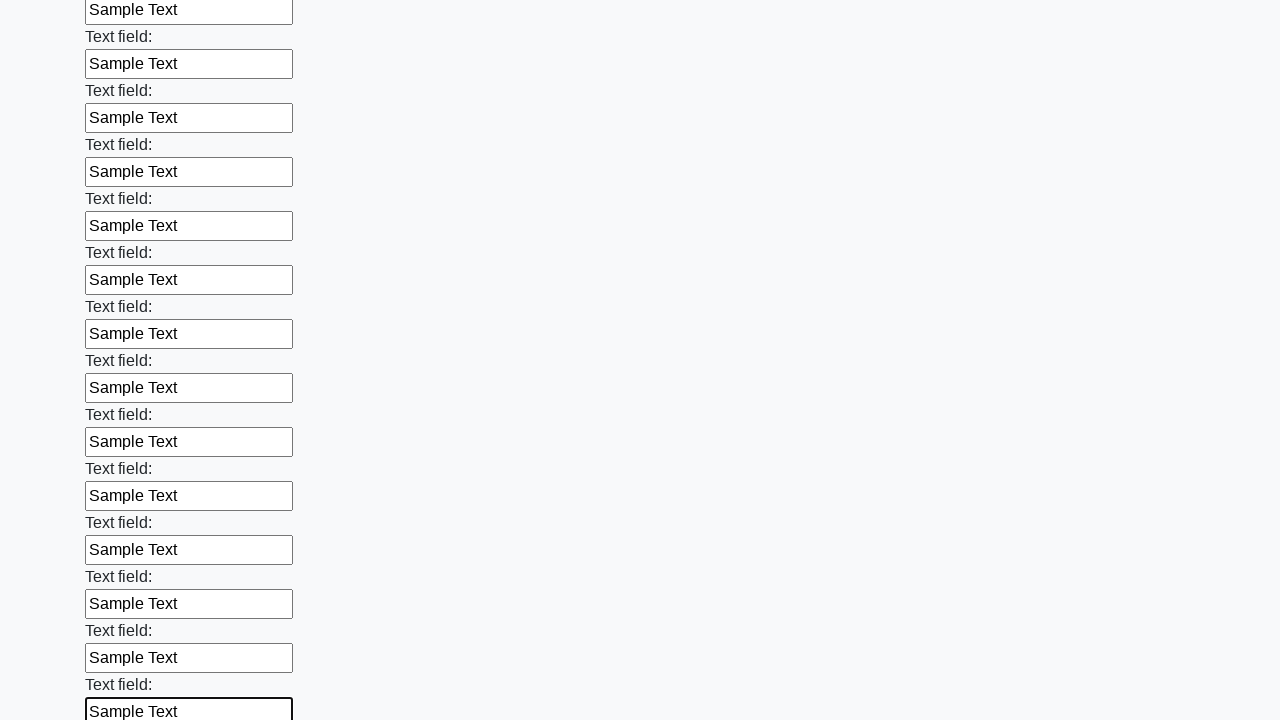

Filled text input field 82 of 100 with 'Sample Text' on [type='text'] >> nth=81
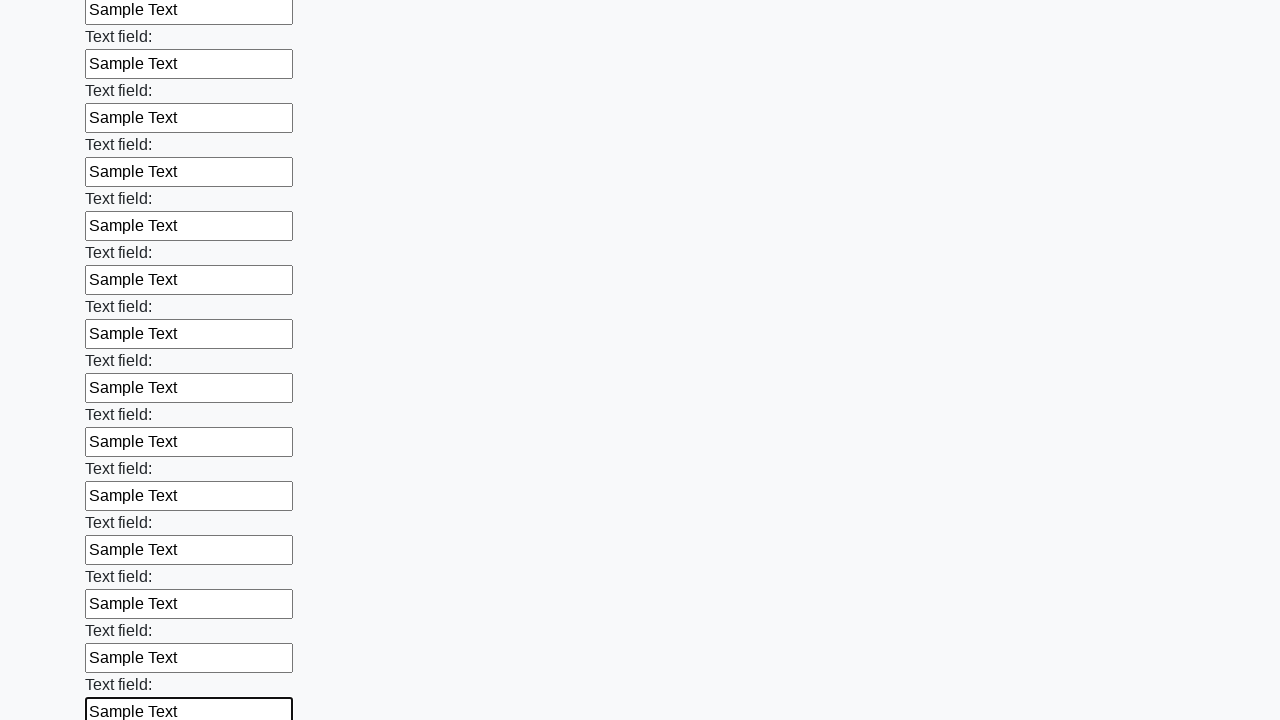

Filled text input field 83 of 100 with 'Sample Text' on [type='text'] >> nth=82
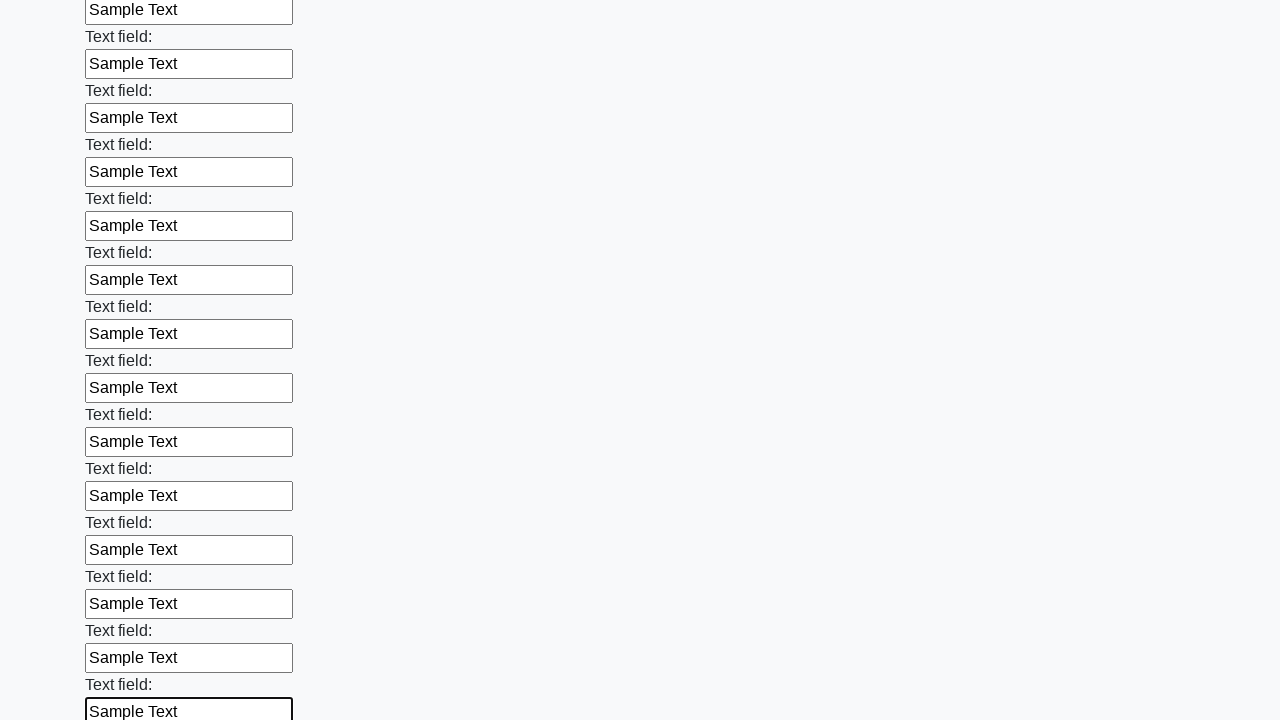

Filled text input field 84 of 100 with 'Sample Text' on [type='text'] >> nth=83
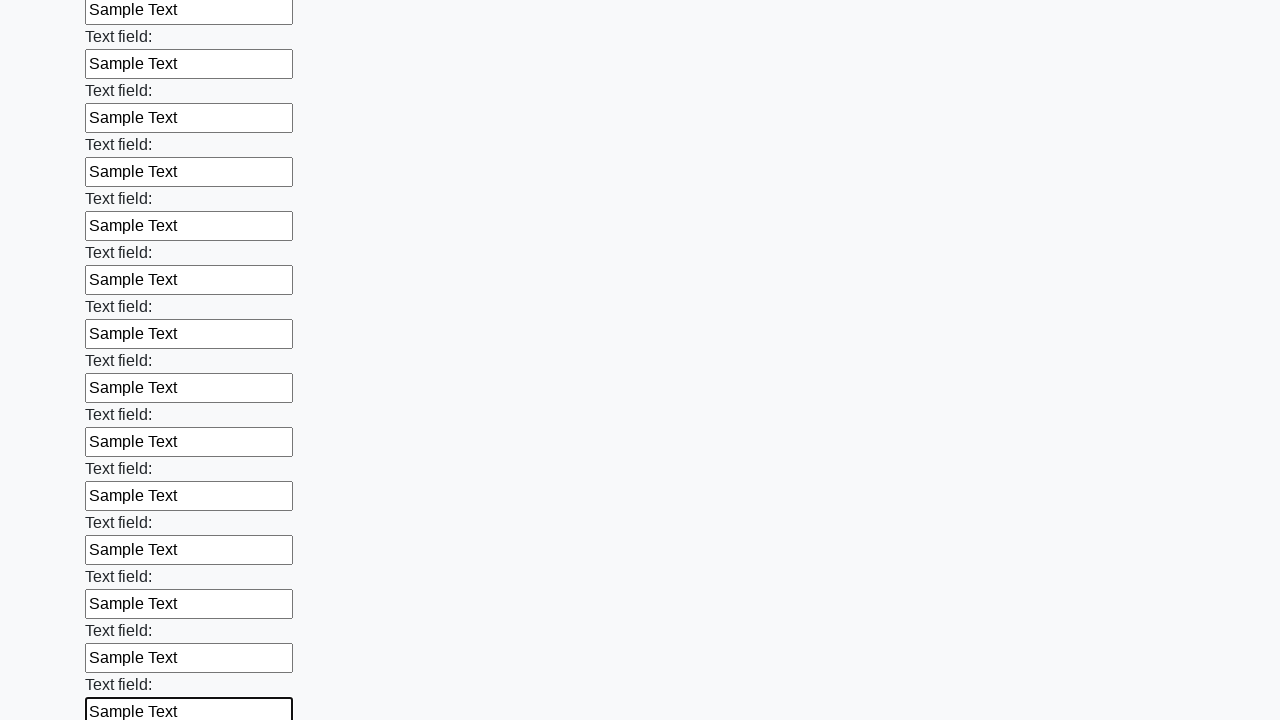

Filled text input field 85 of 100 with 'Sample Text' on [type='text'] >> nth=84
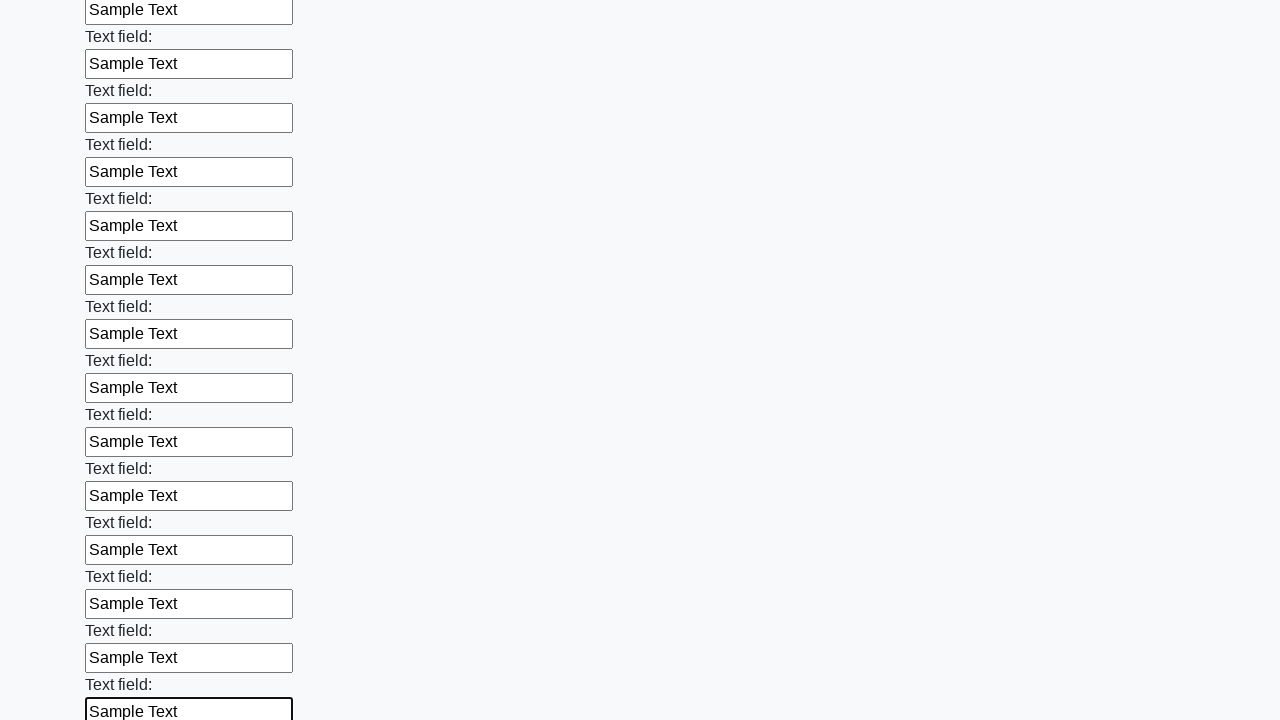

Filled text input field 86 of 100 with 'Sample Text' on [type='text'] >> nth=85
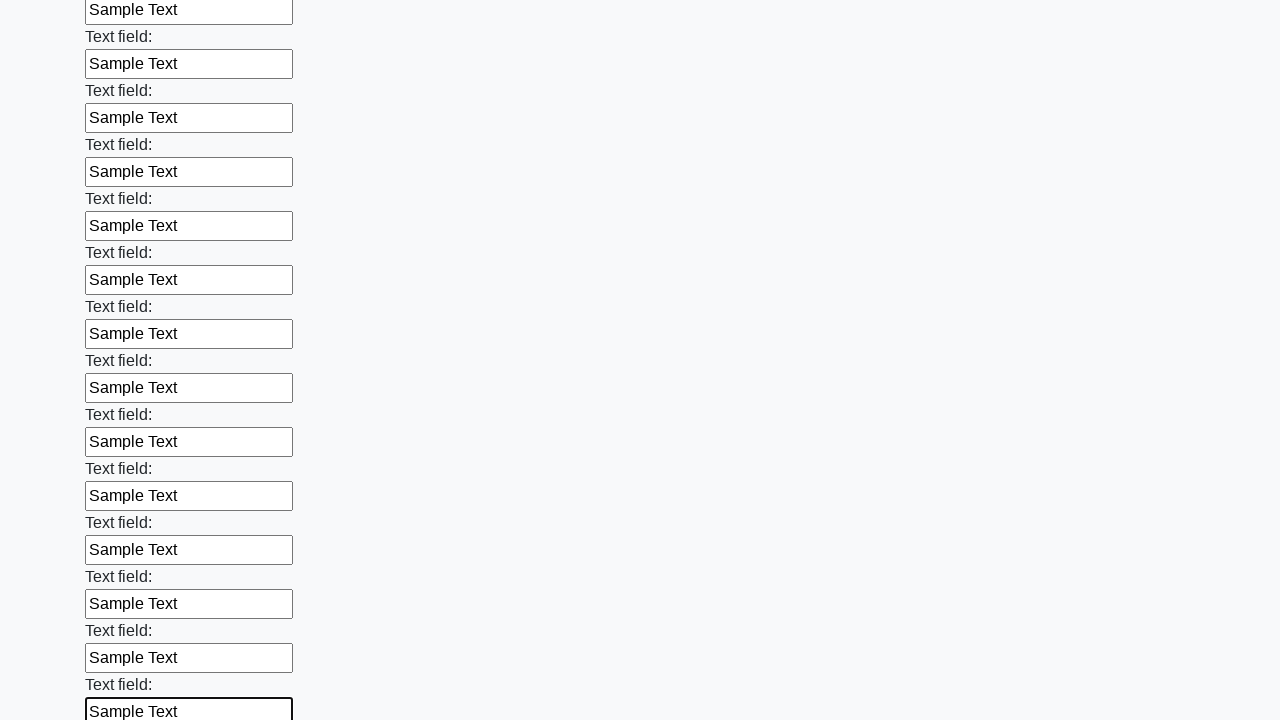

Filled text input field 87 of 100 with 'Sample Text' on [type='text'] >> nth=86
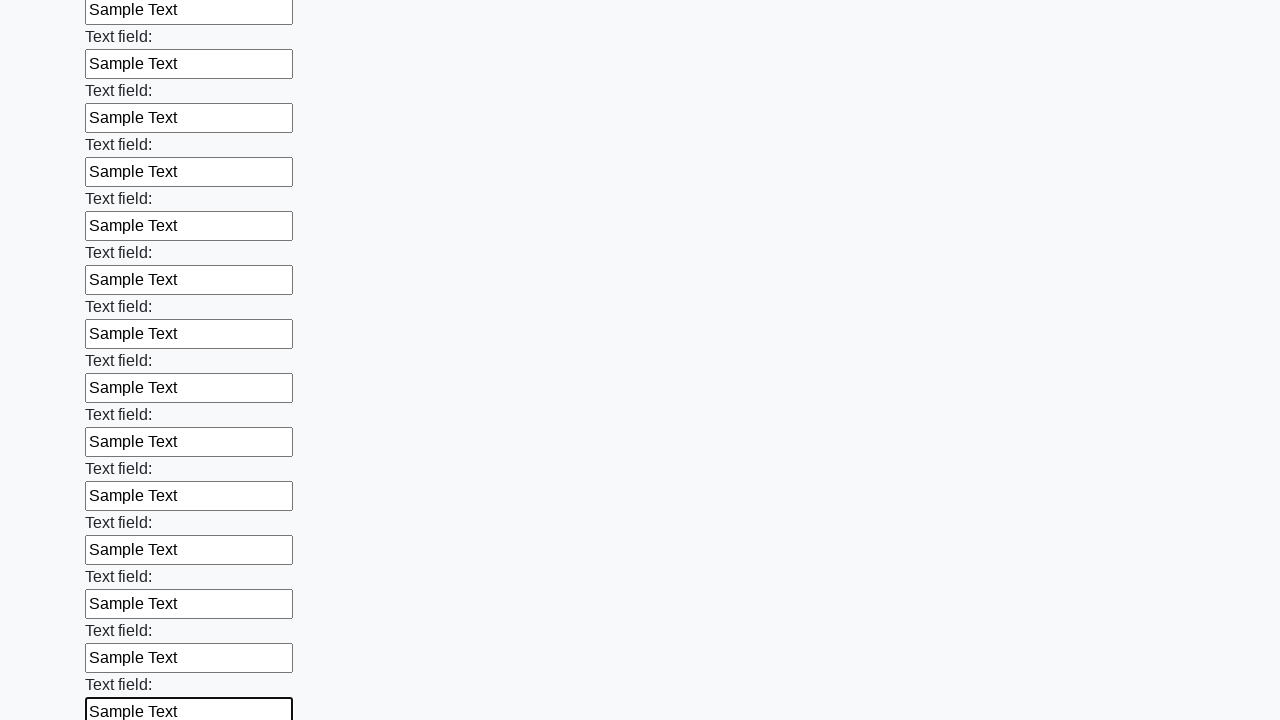

Filled text input field 88 of 100 with 'Sample Text' on [type='text'] >> nth=87
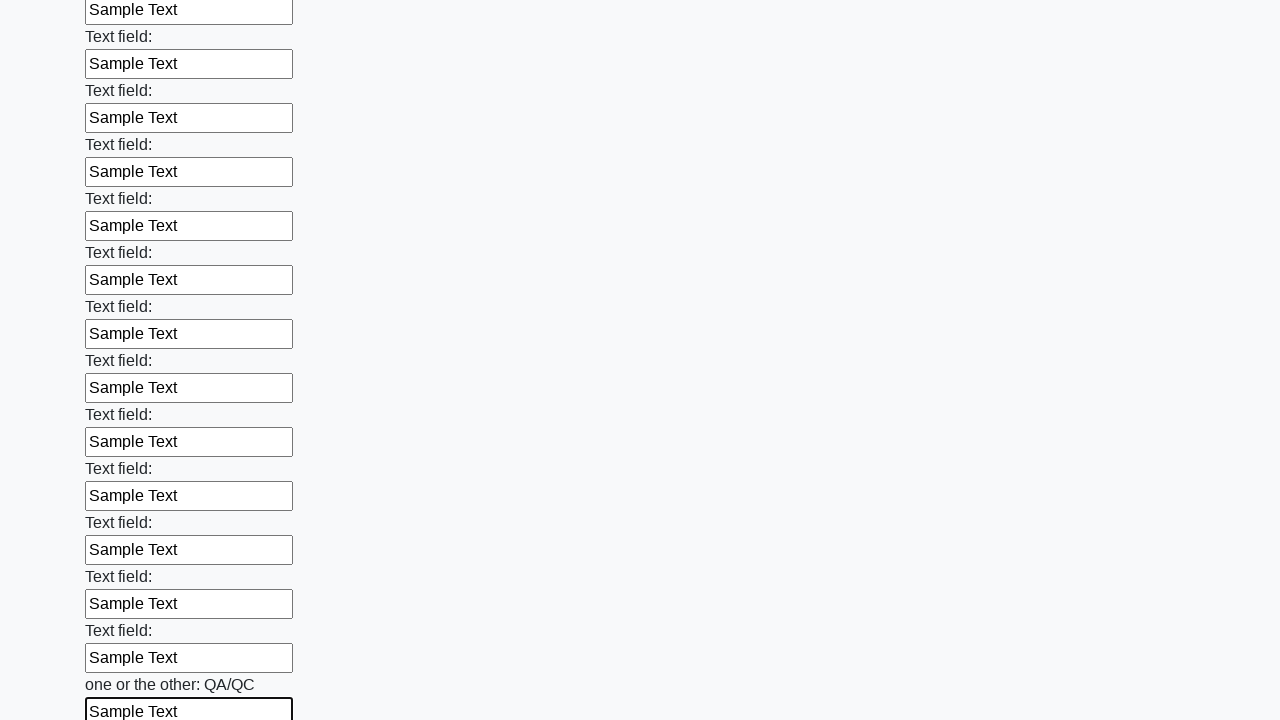

Filled text input field 89 of 100 with 'Sample Text' on [type='text'] >> nth=88
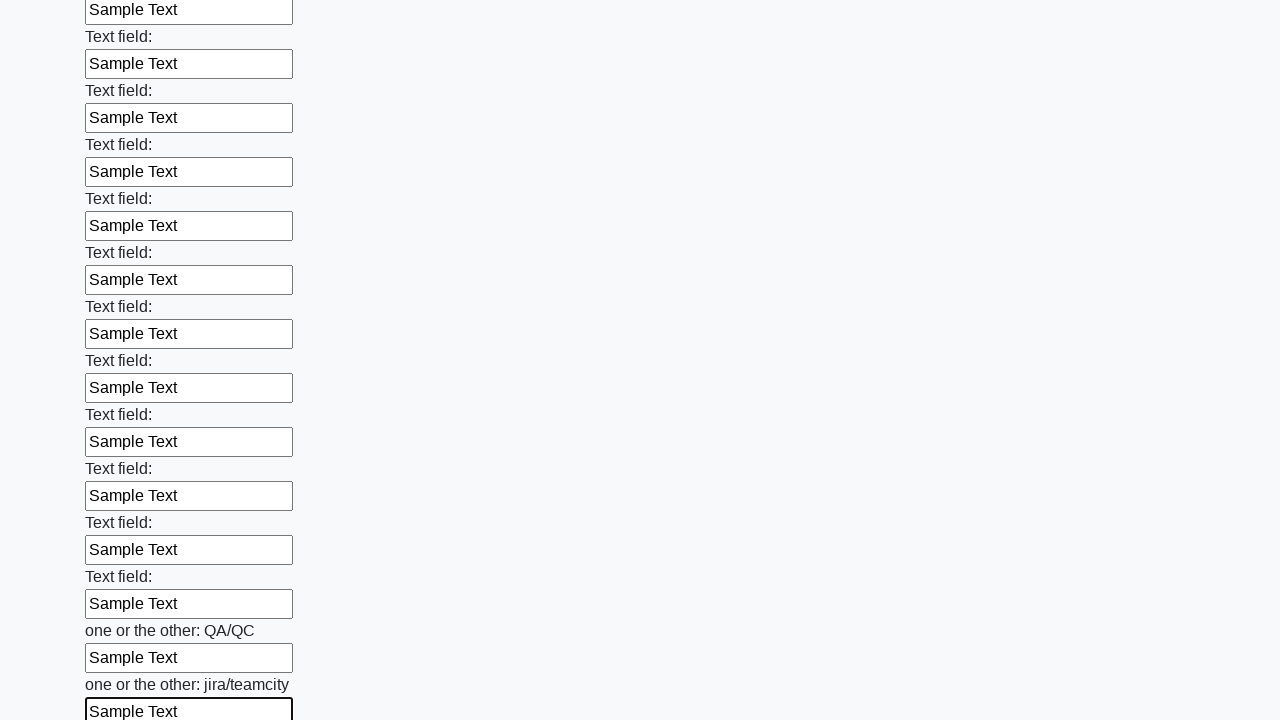

Filled text input field 90 of 100 with 'Sample Text' on [type='text'] >> nth=89
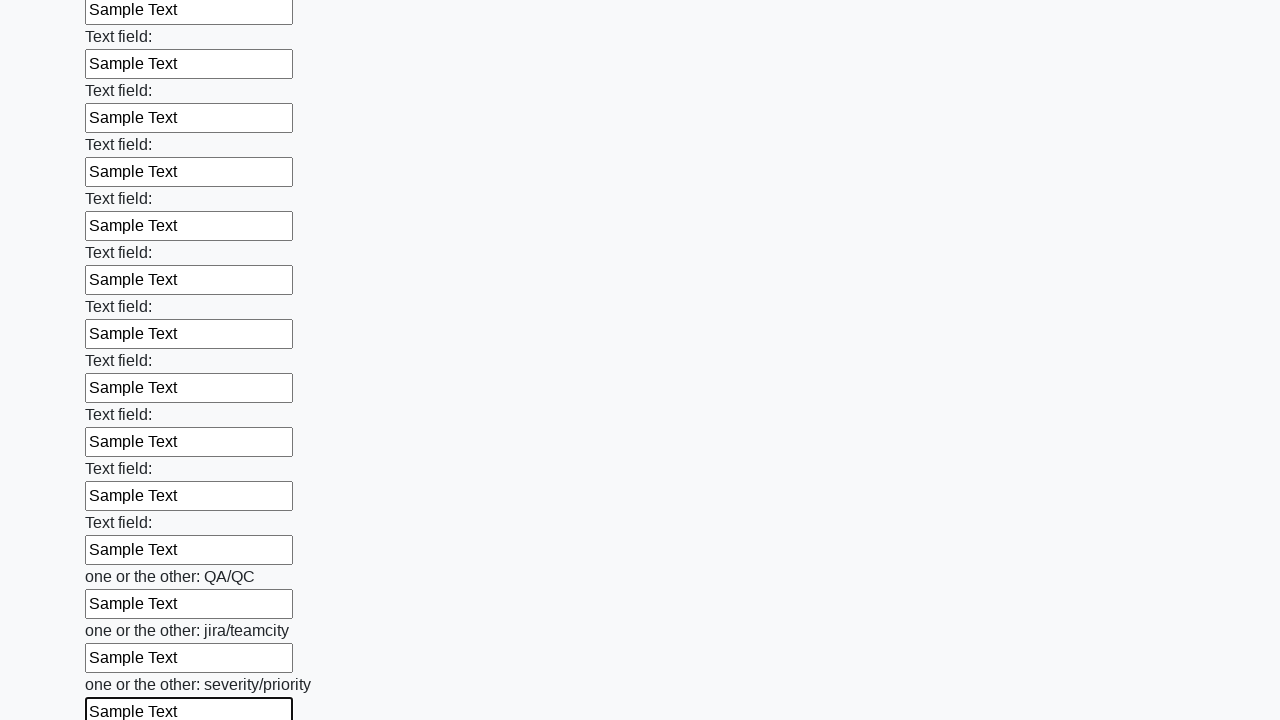

Filled text input field 91 of 100 with 'Sample Text' on [type='text'] >> nth=90
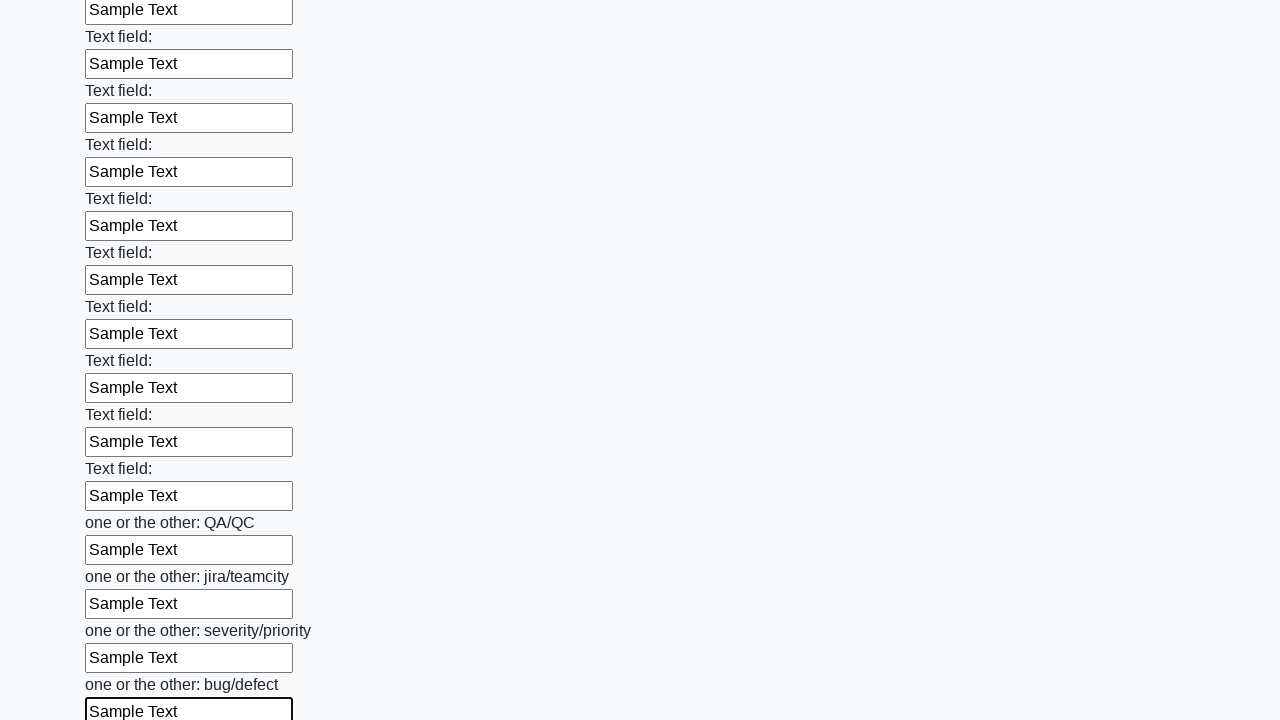

Filled text input field 92 of 100 with 'Sample Text' on [type='text'] >> nth=91
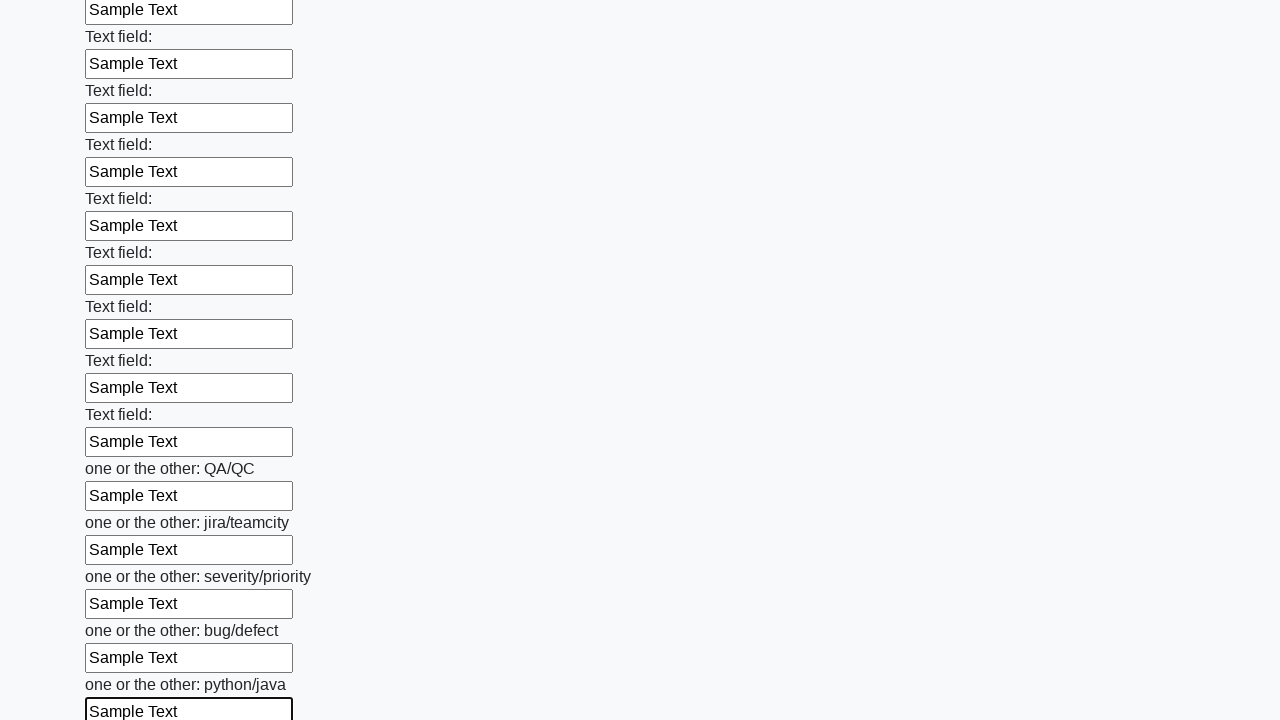

Filled text input field 93 of 100 with 'Sample Text' on [type='text'] >> nth=92
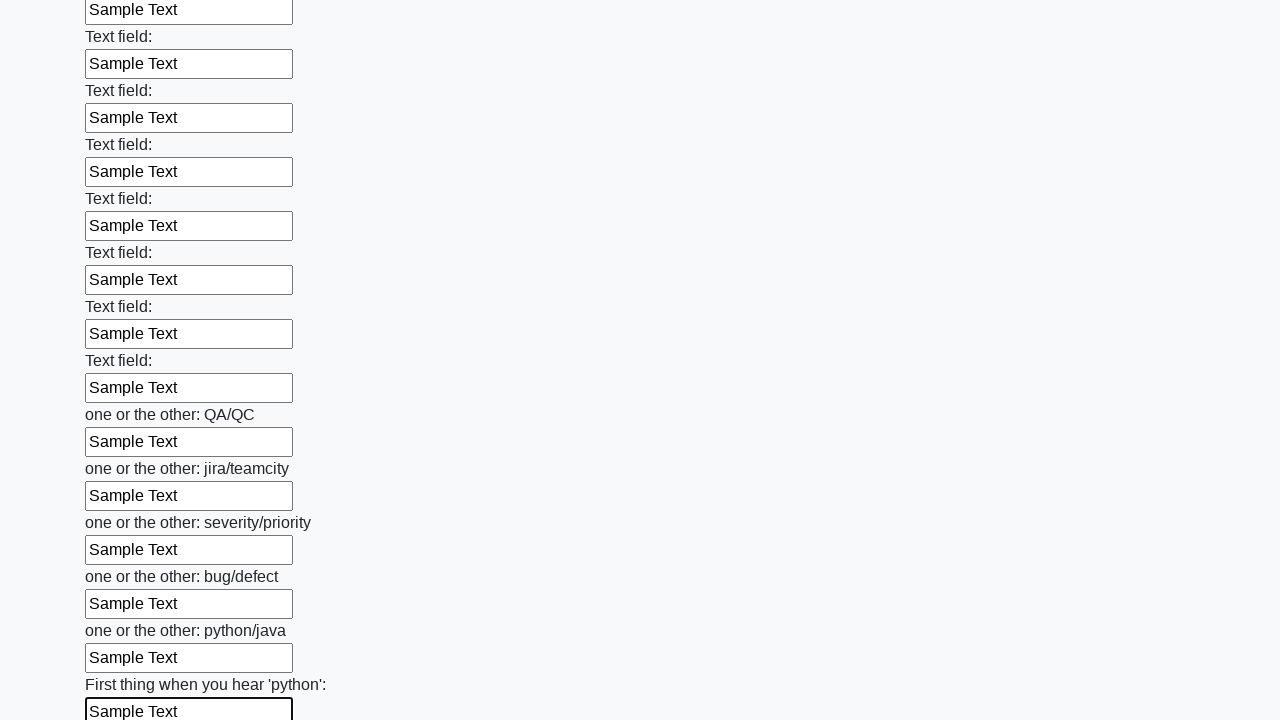

Filled text input field 94 of 100 with 'Sample Text' on [type='text'] >> nth=93
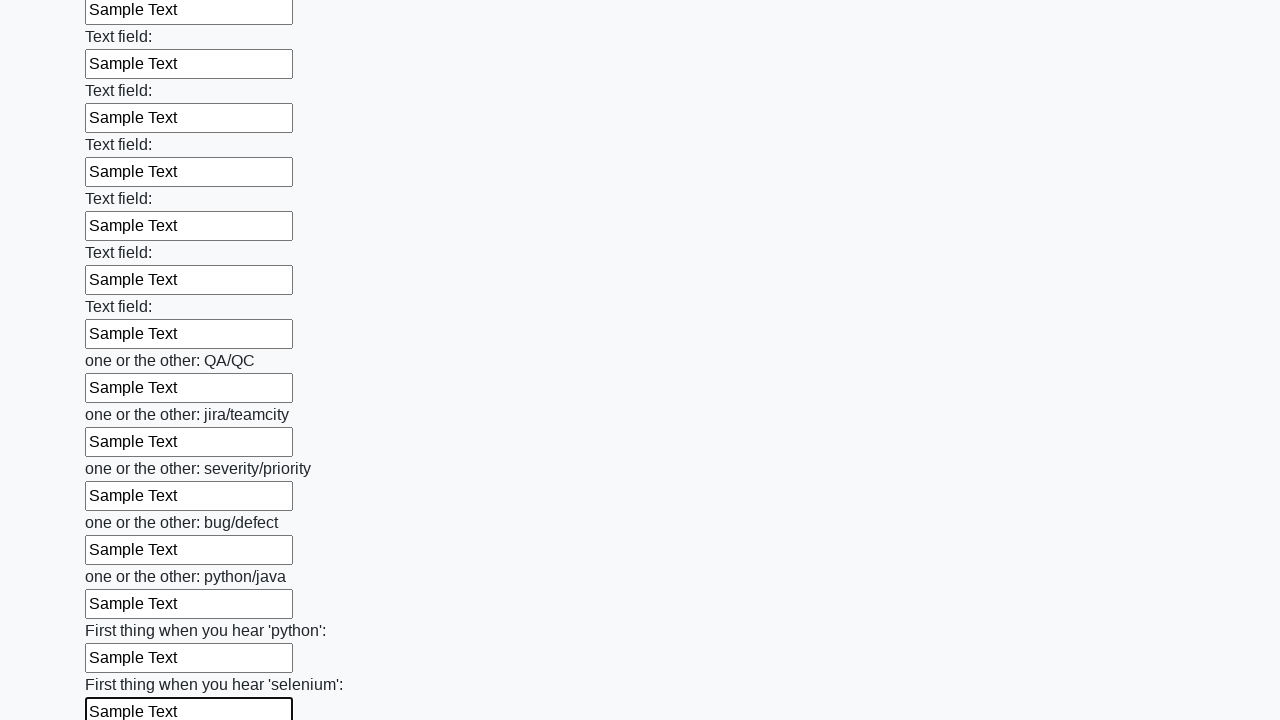

Filled text input field 95 of 100 with 'Sample Text' on [type='text'] >> nth=94
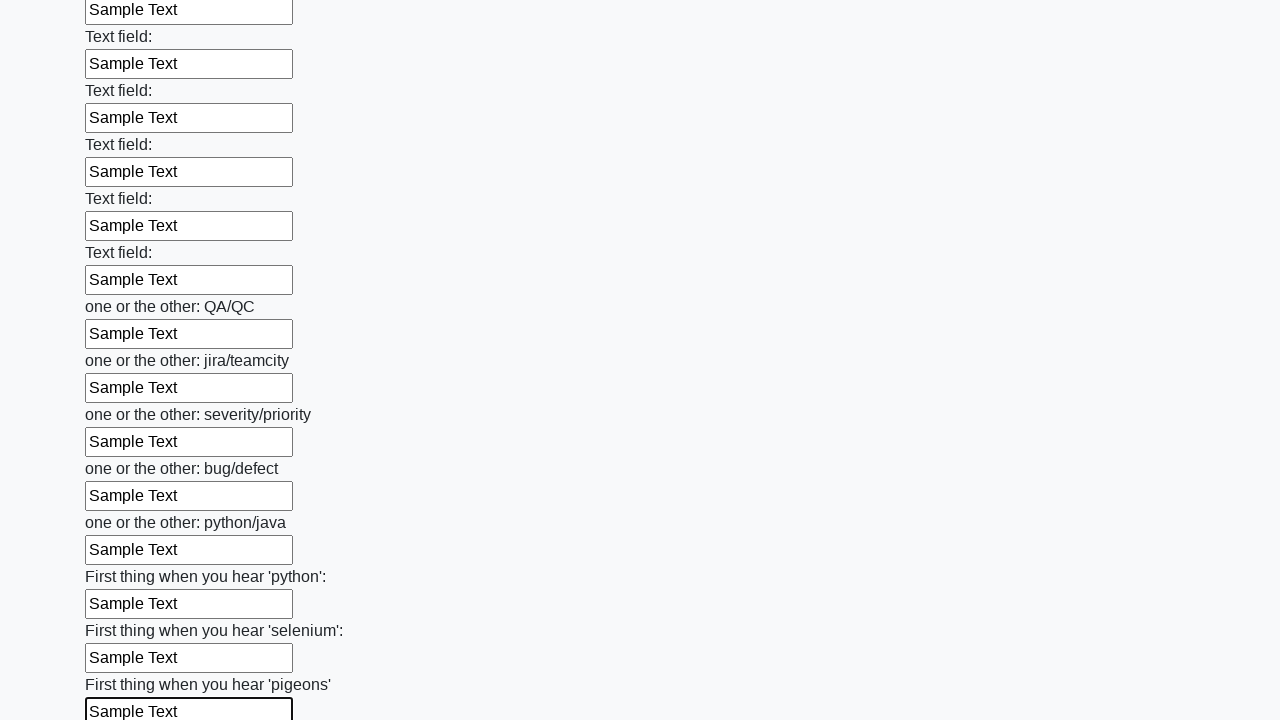

Filled text input field 96 of 100 with 'Sample Text' on [type='text'] >> nth=95
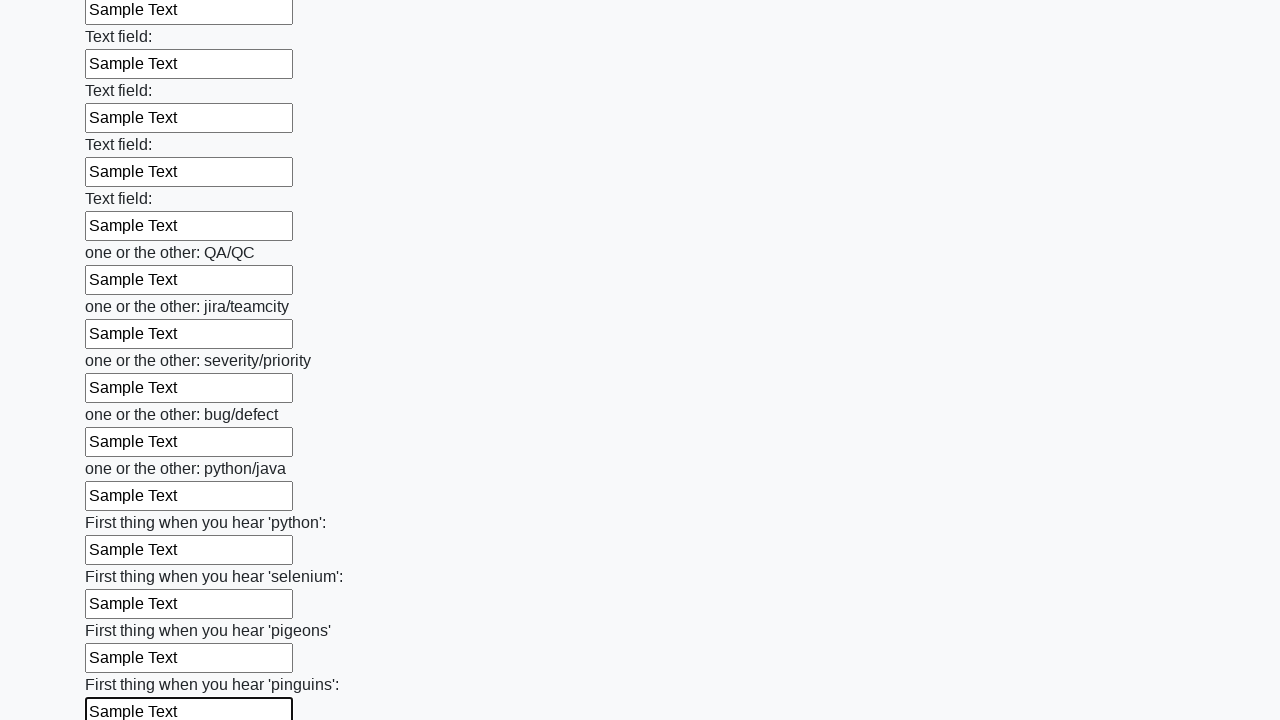

Filled text input field 97 of 100 with 'Sample Text' on [type='text'] >> nth=96
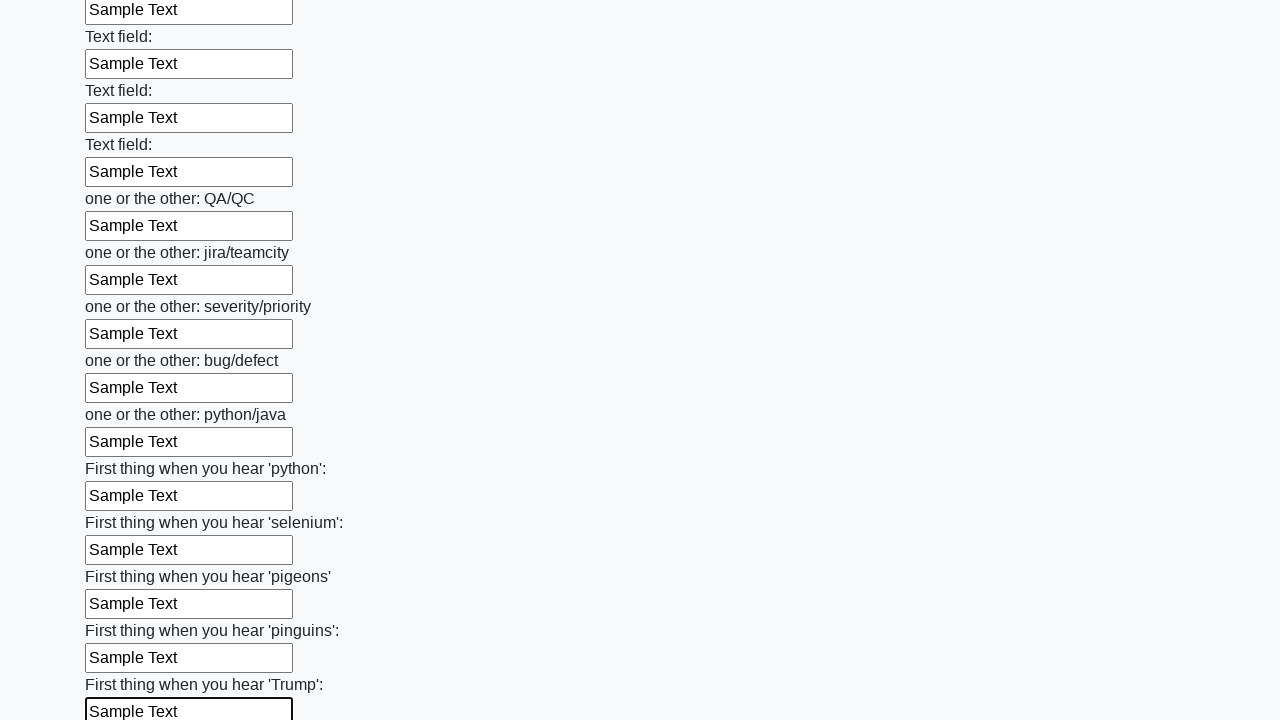

Filled text input field 98 of 100 with 'Sample Text' on [type='text'] >> nth=97
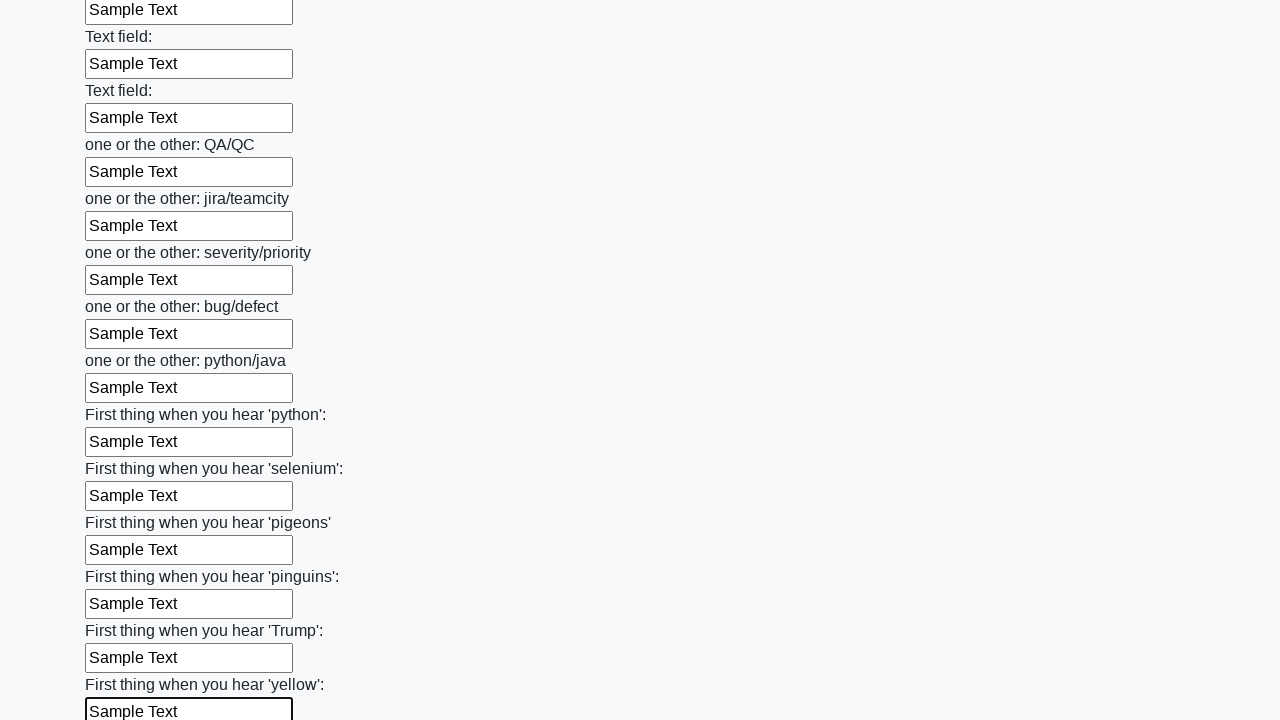

Filled text input field 99 of 100 with 'Sample Text' on [type='text'] >> nth=98
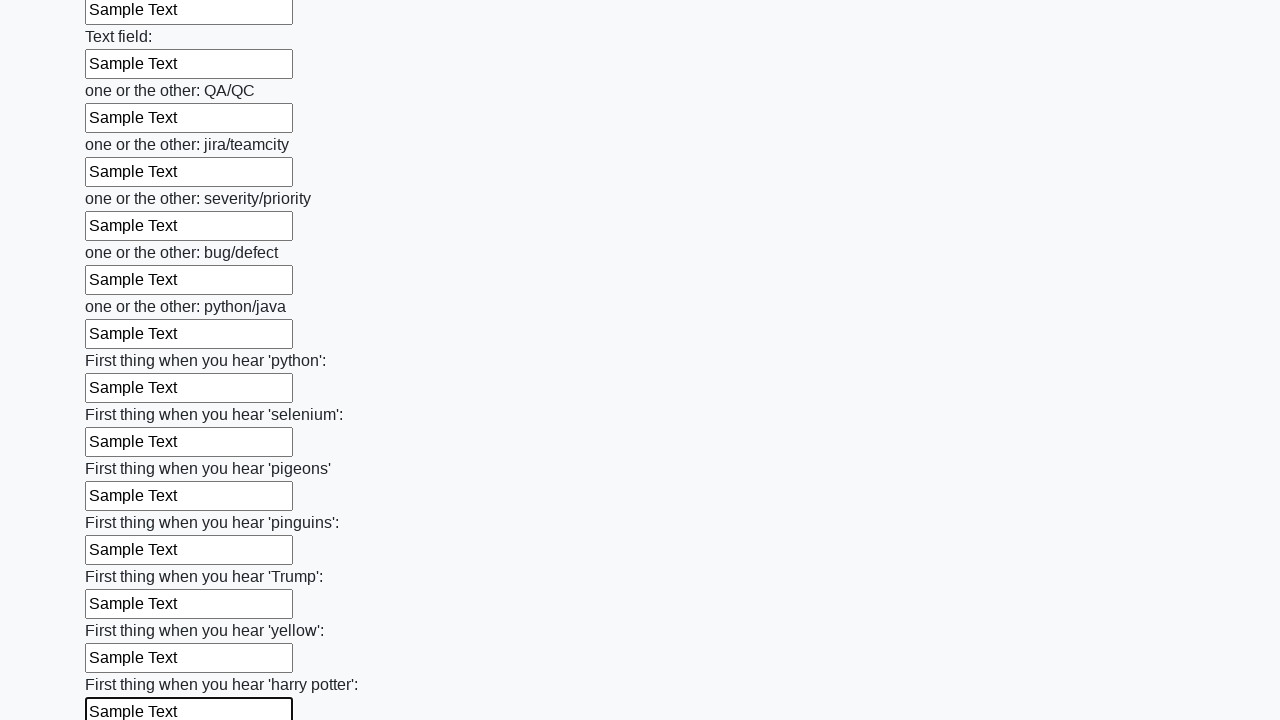

Filled text input field 100 of 100 with 'Sample Text' on [type='text'] >> nth=99
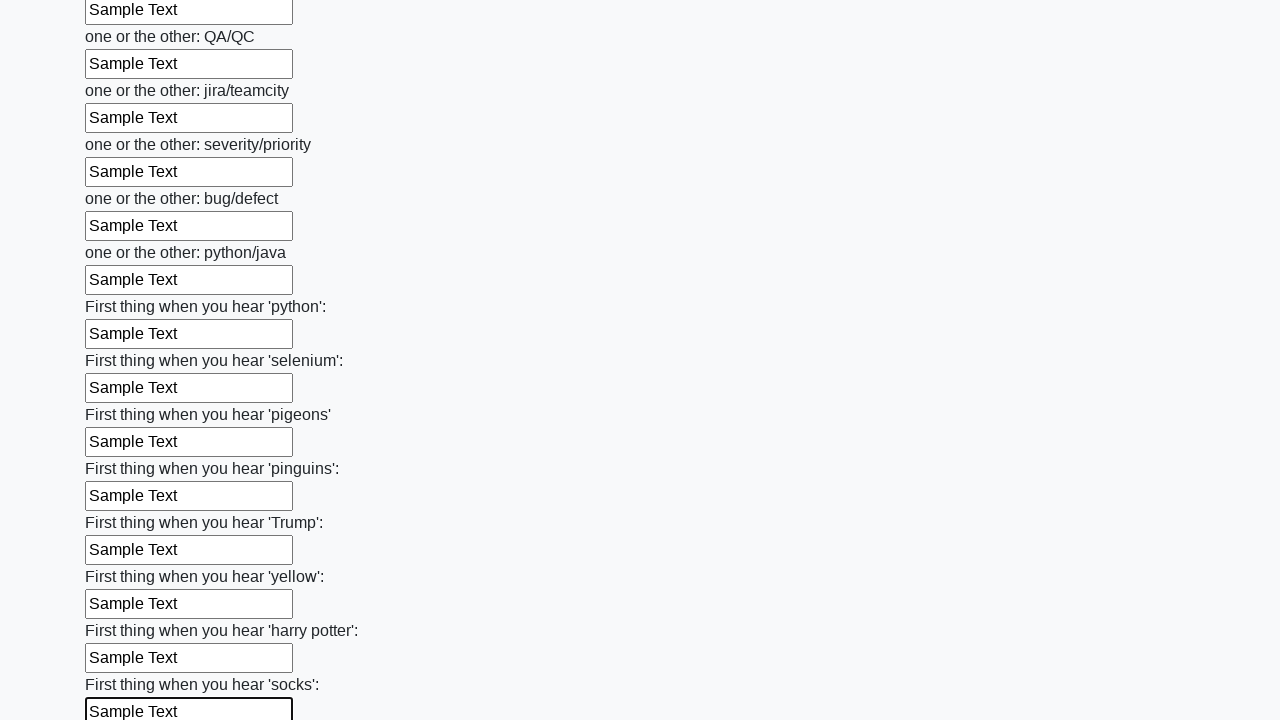

Clicked the form submit button at (123, 611) on [type='submit']
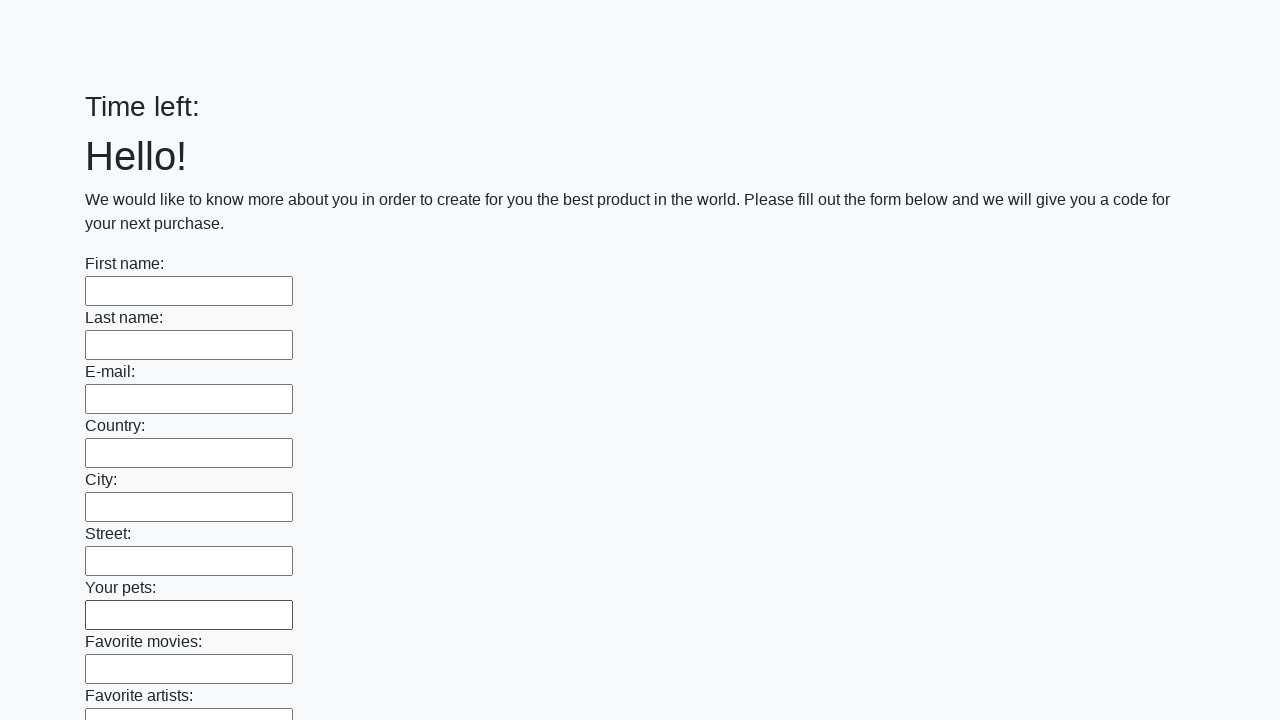

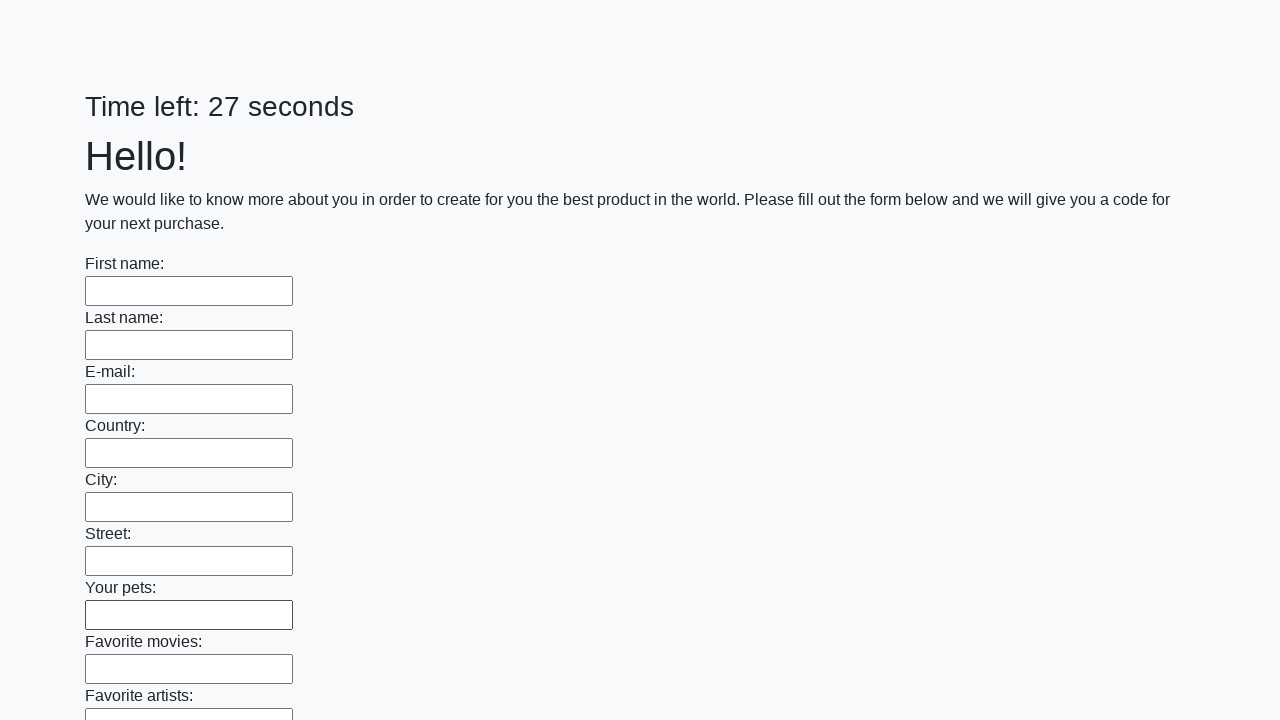